Completes the RPA Challenge by clicking Start and filling out 10 rounds of form fields (first name, last name, company, role, address, email, phone) with test data, submitting each round.

Starting URL: https://www.rpachallenge.com/

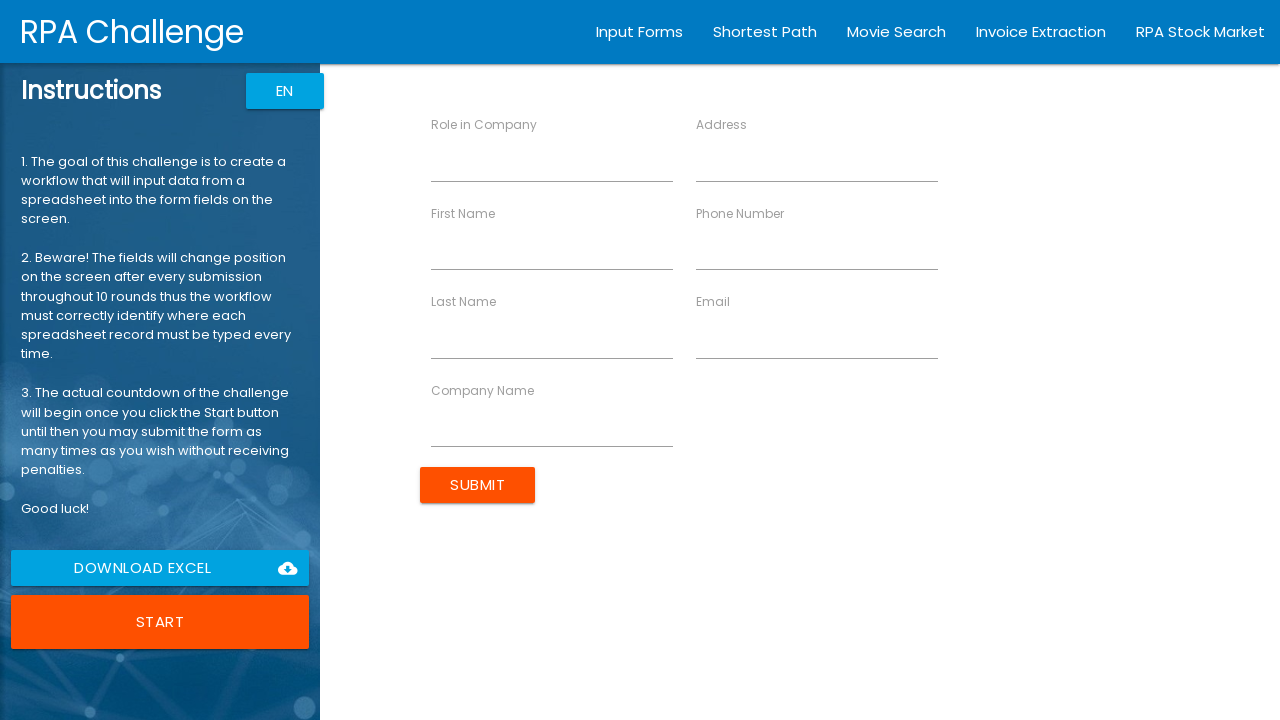

Waited for Start button to be visible on RPA Challenge page
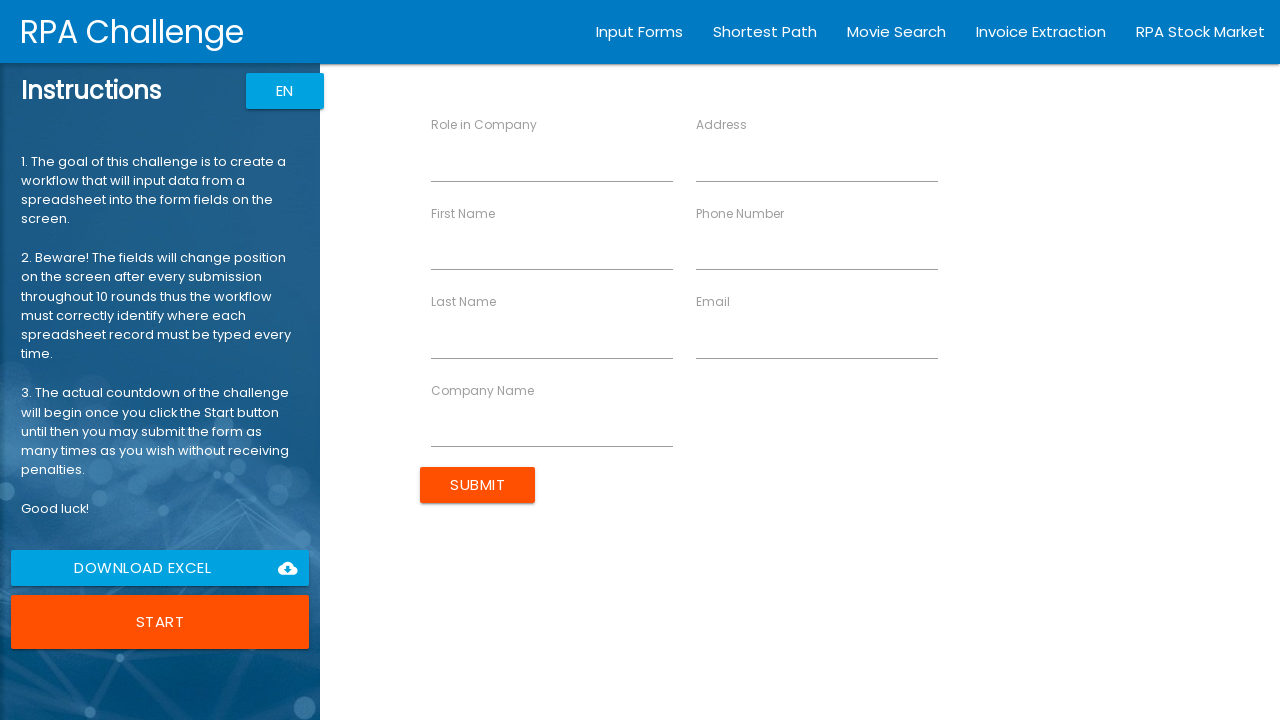

Clicked Start button to begin RPA Challenge at (160, 622) on xpath=//button[normalize-space()="Start"]
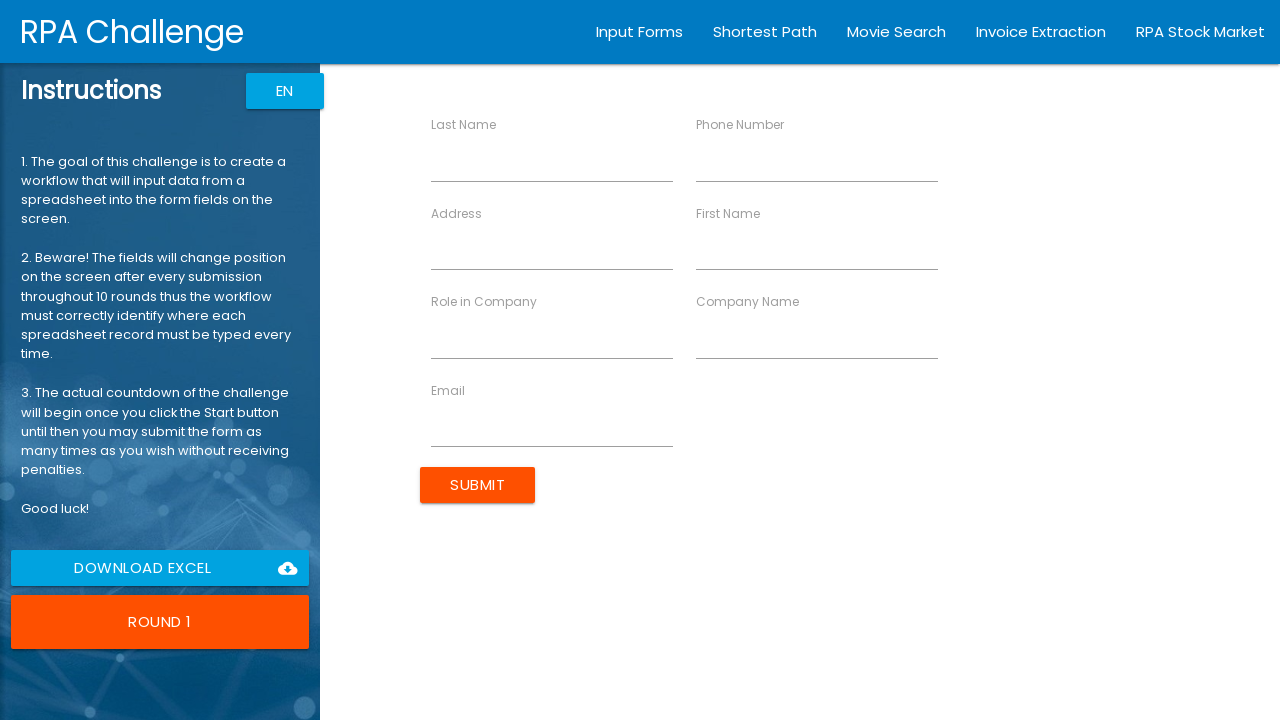

Filled First Name field with 'John' on //input[@ng-reflect-name="labelFirstName"]
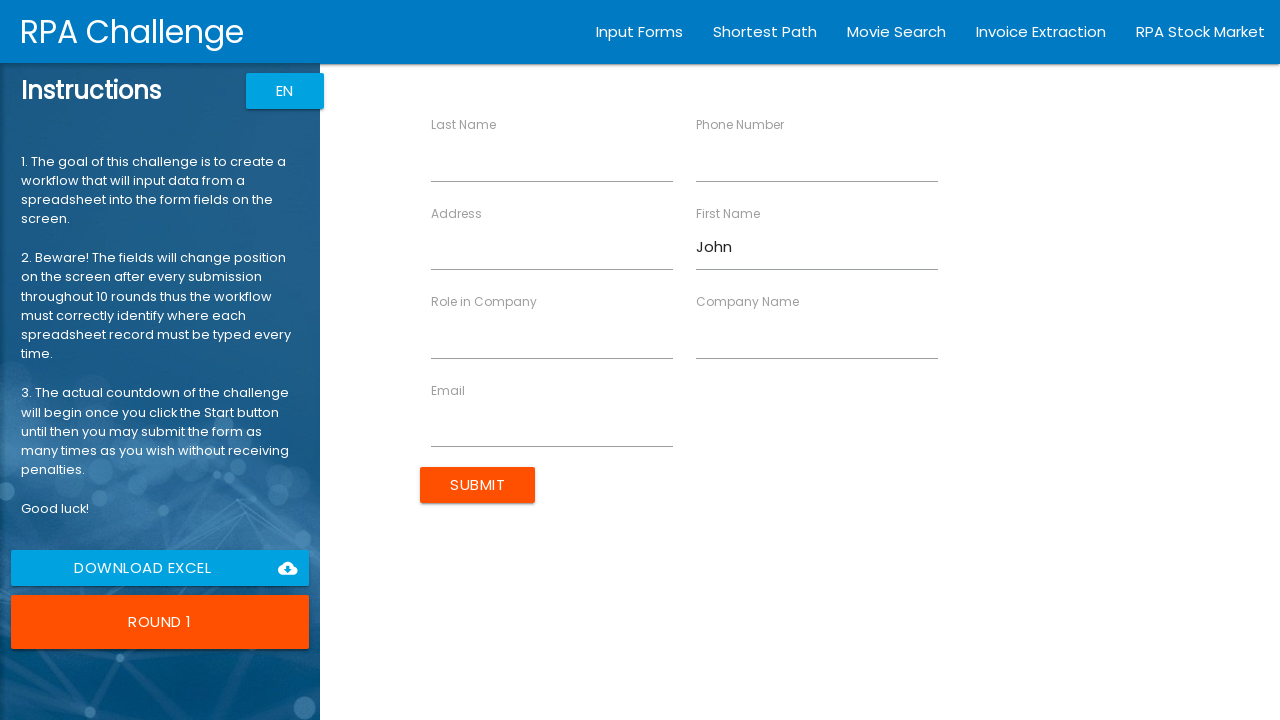

Filled Last Name field with 'Smith' on //input[@ng-reflect-name="labelLastName"]
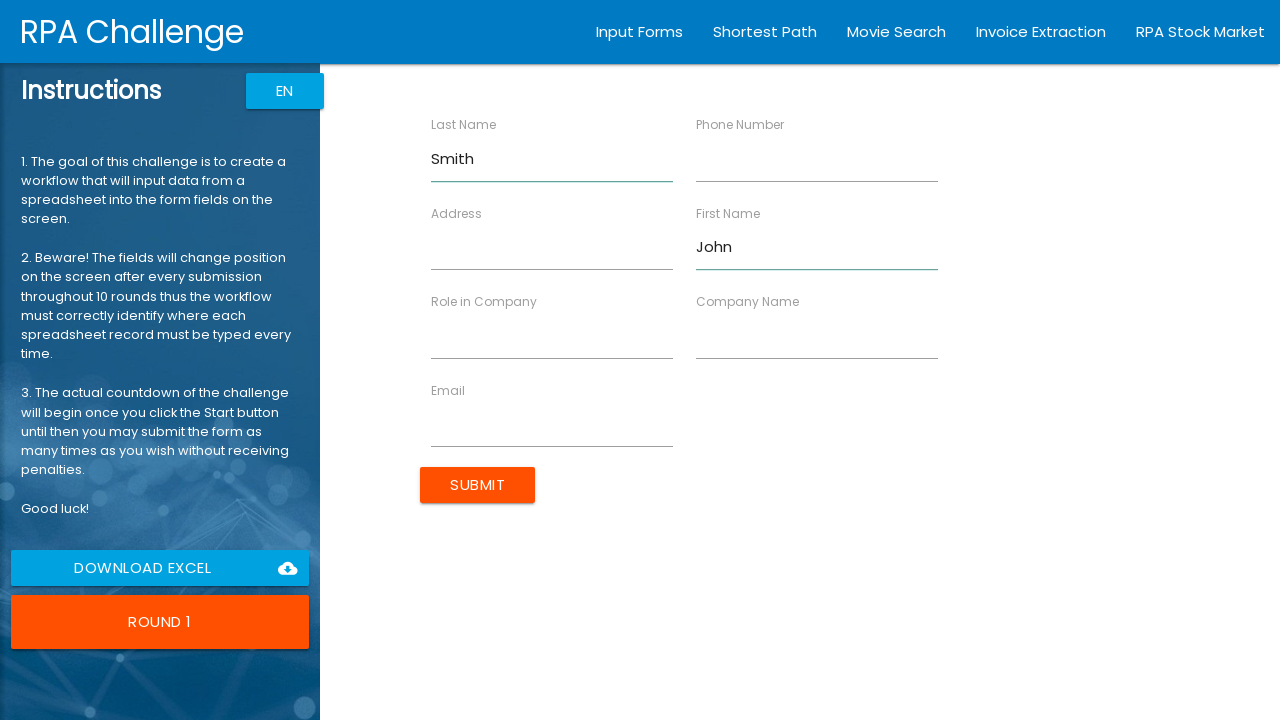

Filled Company Name field with 'Acme Corp' on //input[@ng-reflect-name="labelCompanyName"]
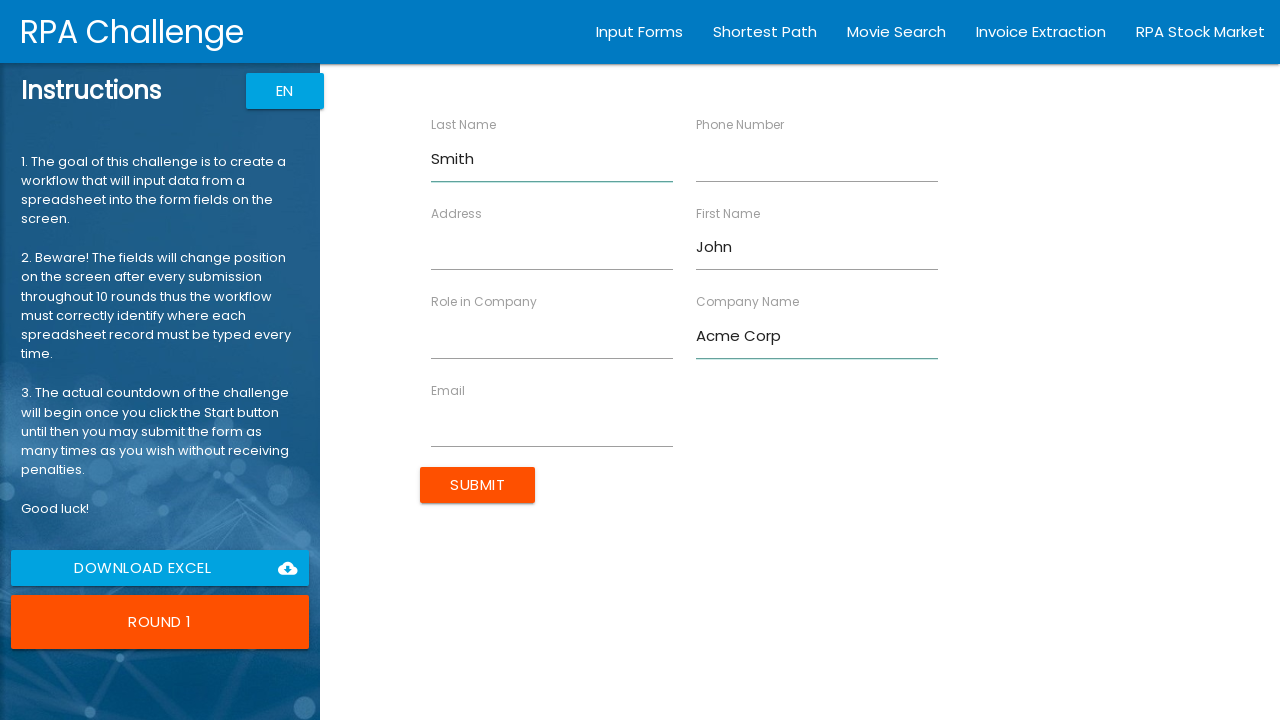

Filled Role field with 'Developer' on //input[@ng-reflect-name="labelRole"]
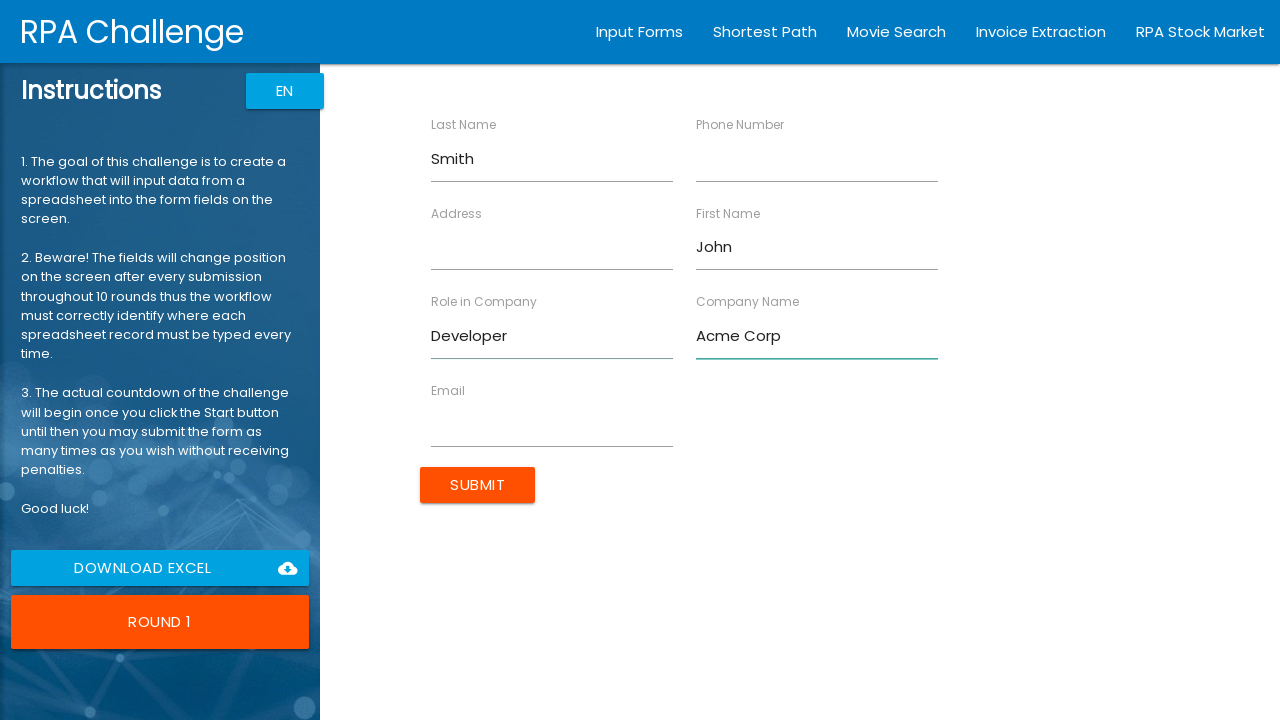

Filled Address field with '123 Main St' on //input[@ng-reflect-name="labelAddress"]
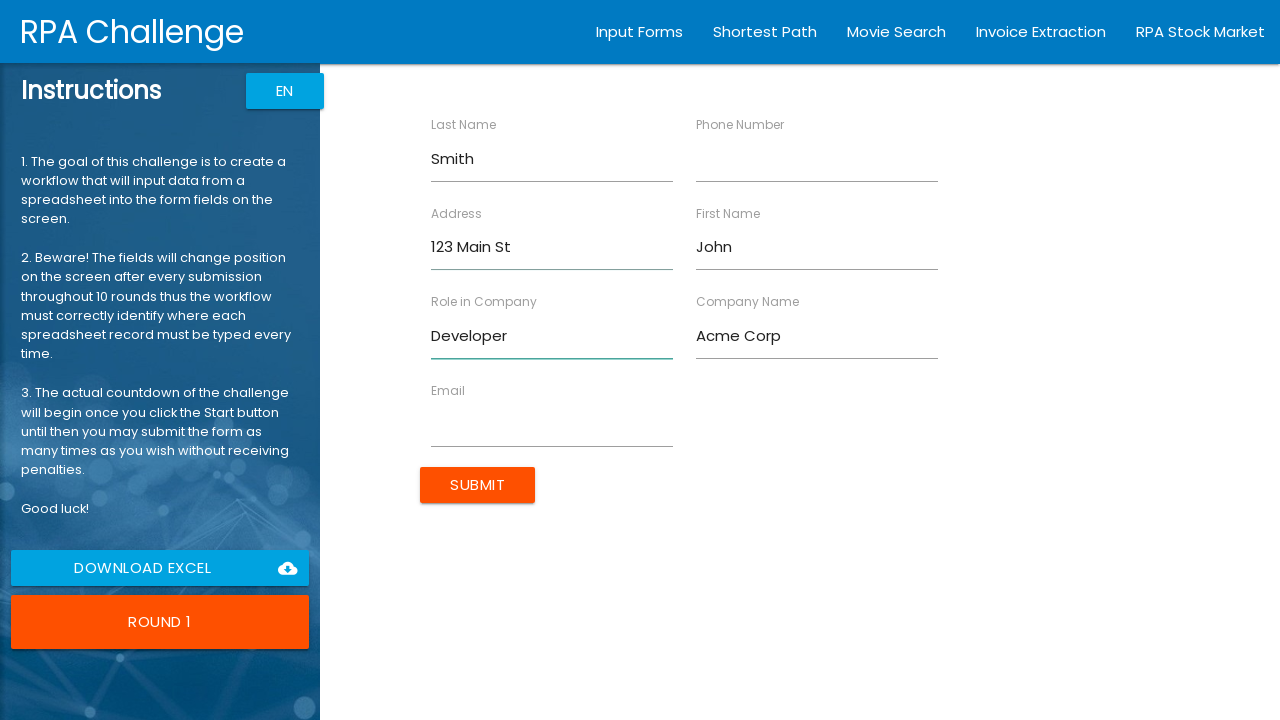

Filled Email field with 'john.smith@example.com' on //input[@ng-reflect-name="labelEmail"]
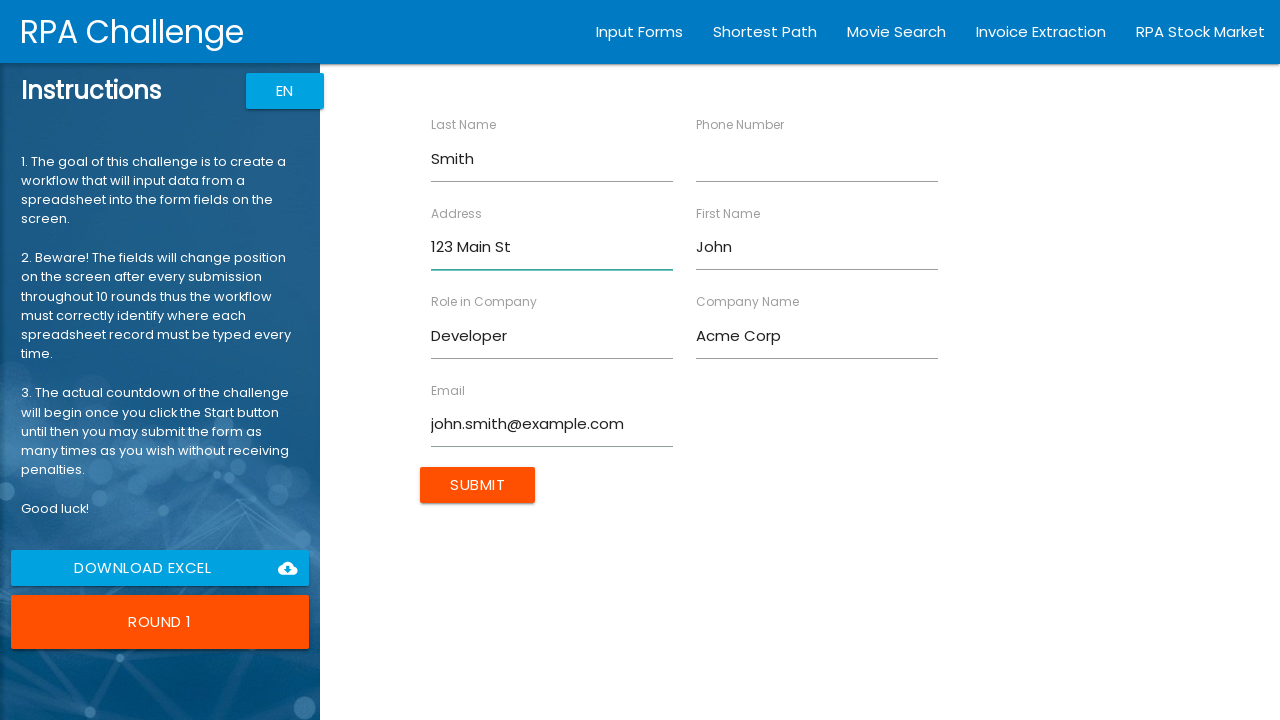

Filled Phone field with '5551234567' on //input[@ng-reflect-name="labelPhone"]
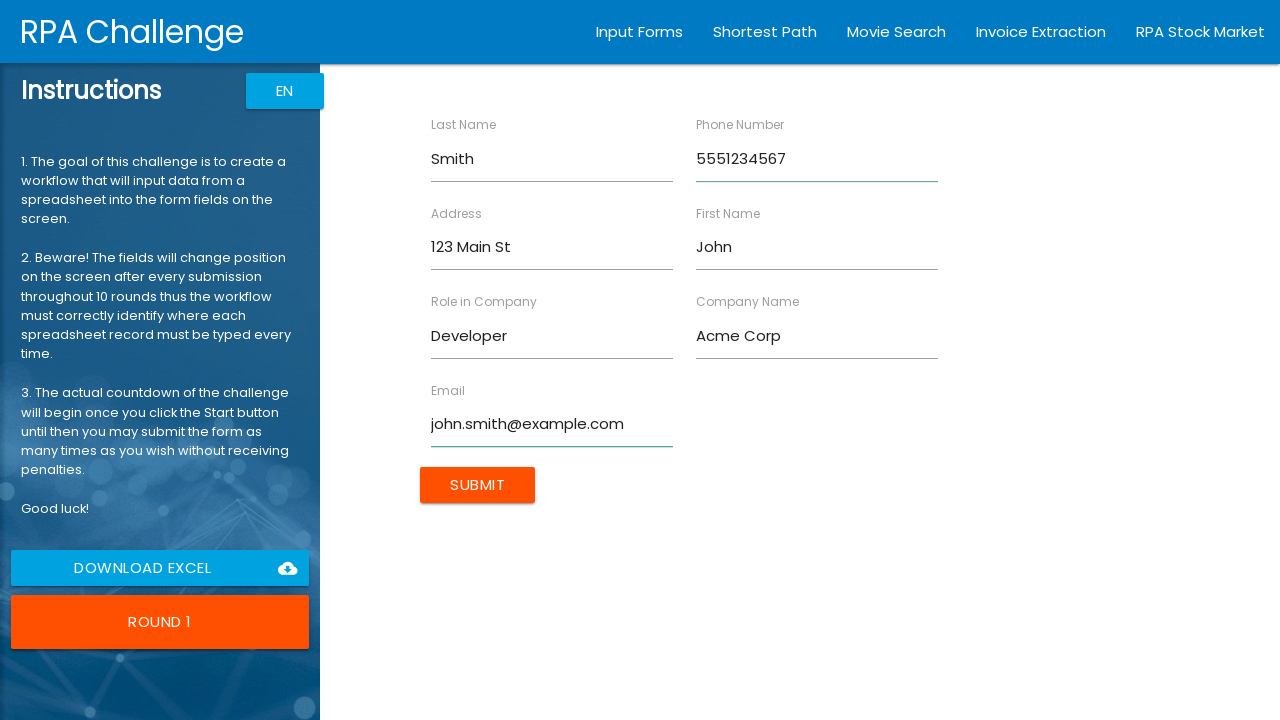

Clicked Submit button for round with John Smith at (478, 485) on xpath=//input[@value="Submit"]
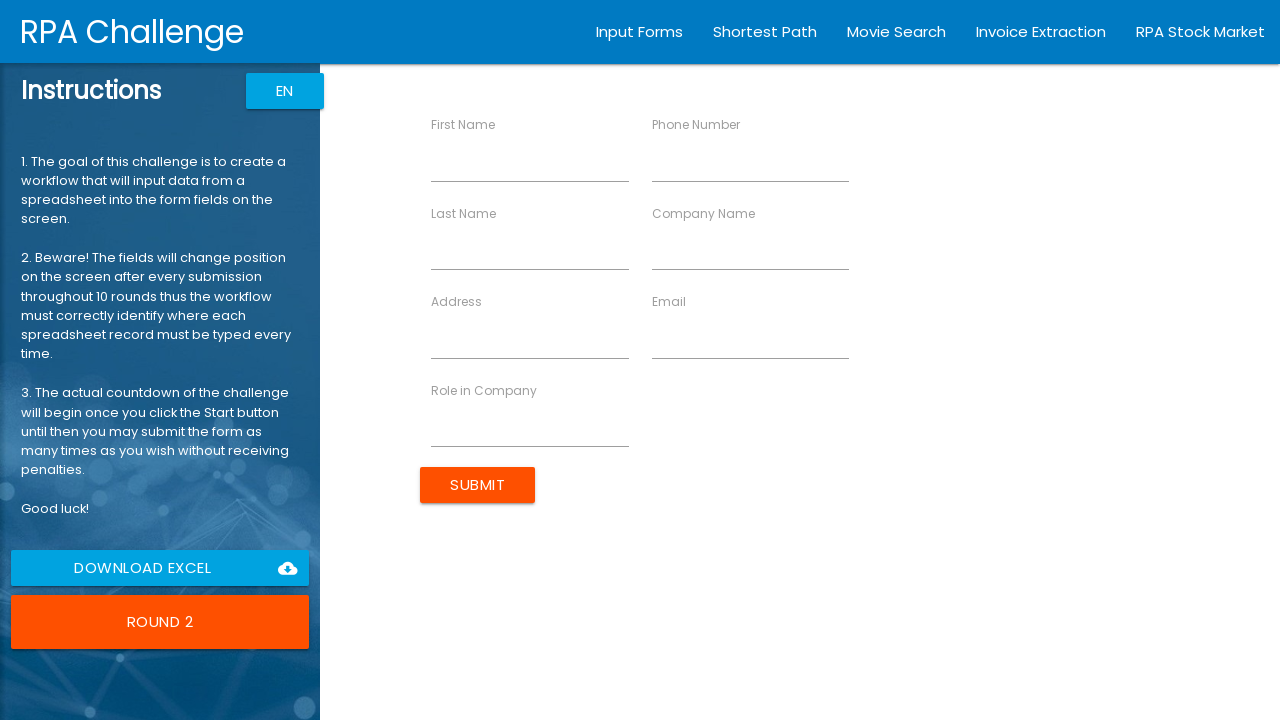

Filled First Name field with 'Sarah' on //input[@ng-reflect-name="labelFirstName"]
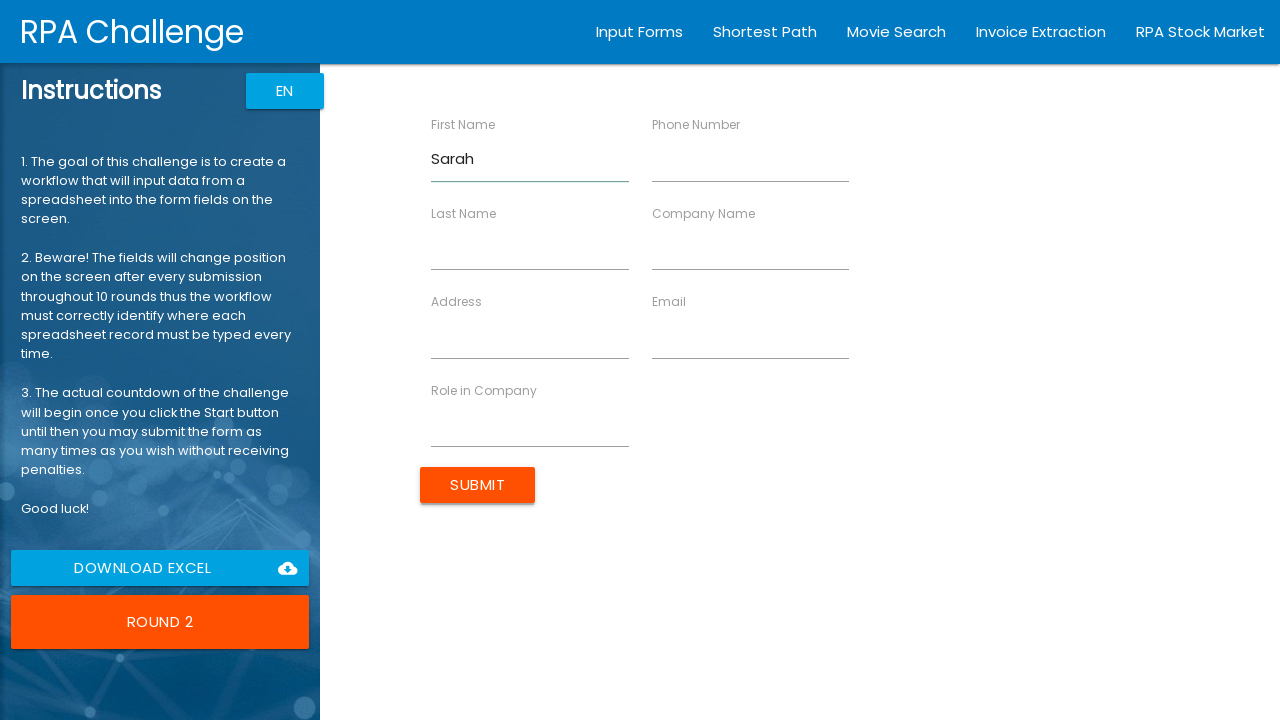

Filled Last Name field with 'Johnson' on //input[@ng-reflect-name="labelLastName"]
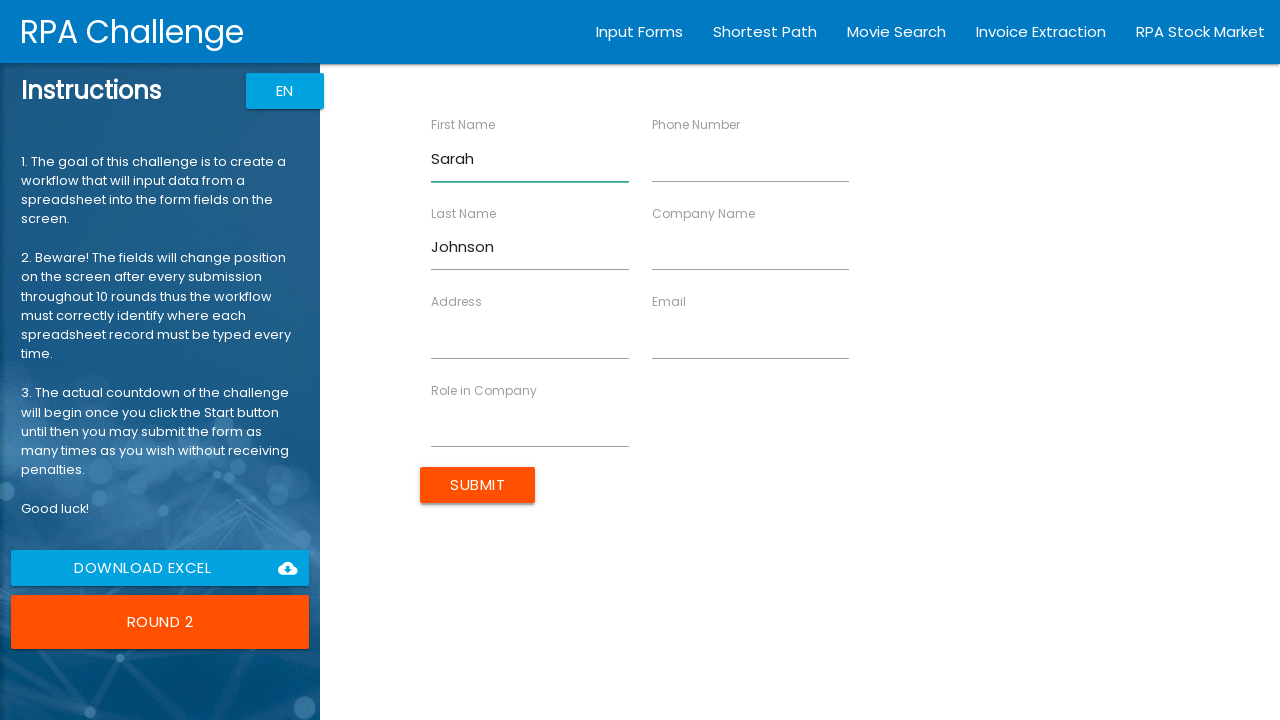

Filled Company Name field with 'Tech Solutions' on //input[@ng-reflect-name="labelCompanyName"]
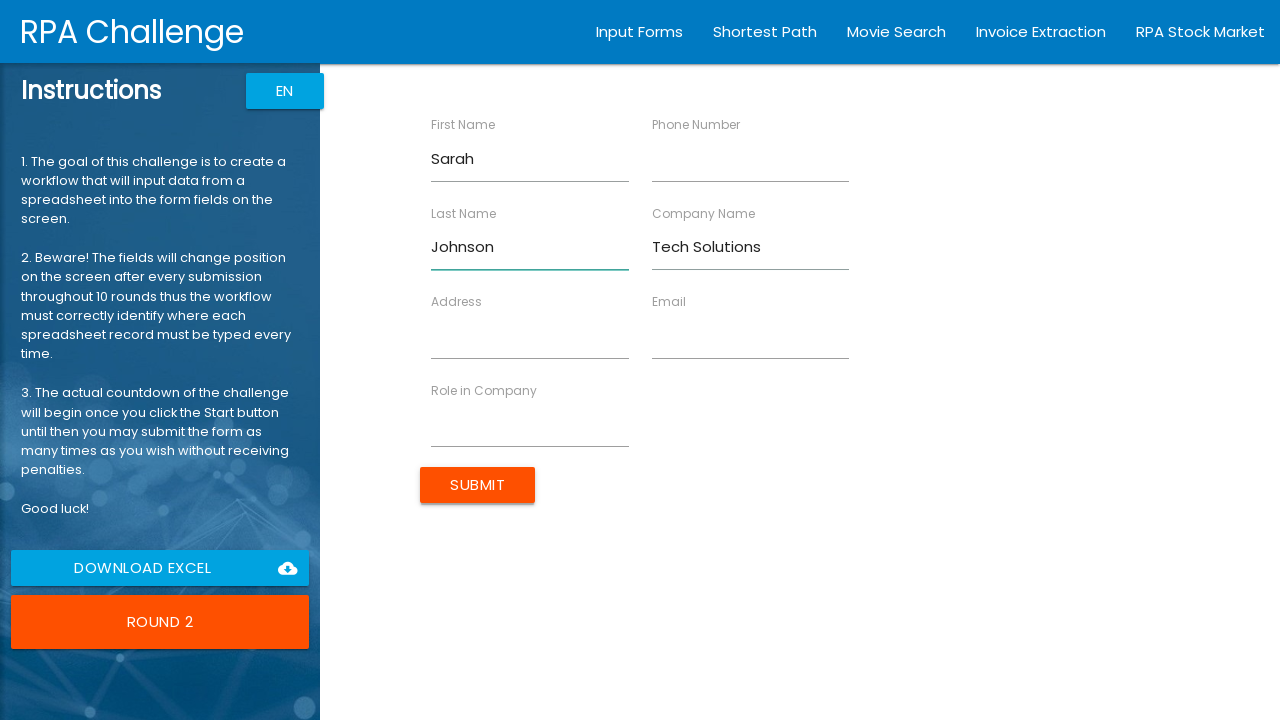

Filled Role field with 'Manager' on //input[@ng-reflect-name="labelRole"]
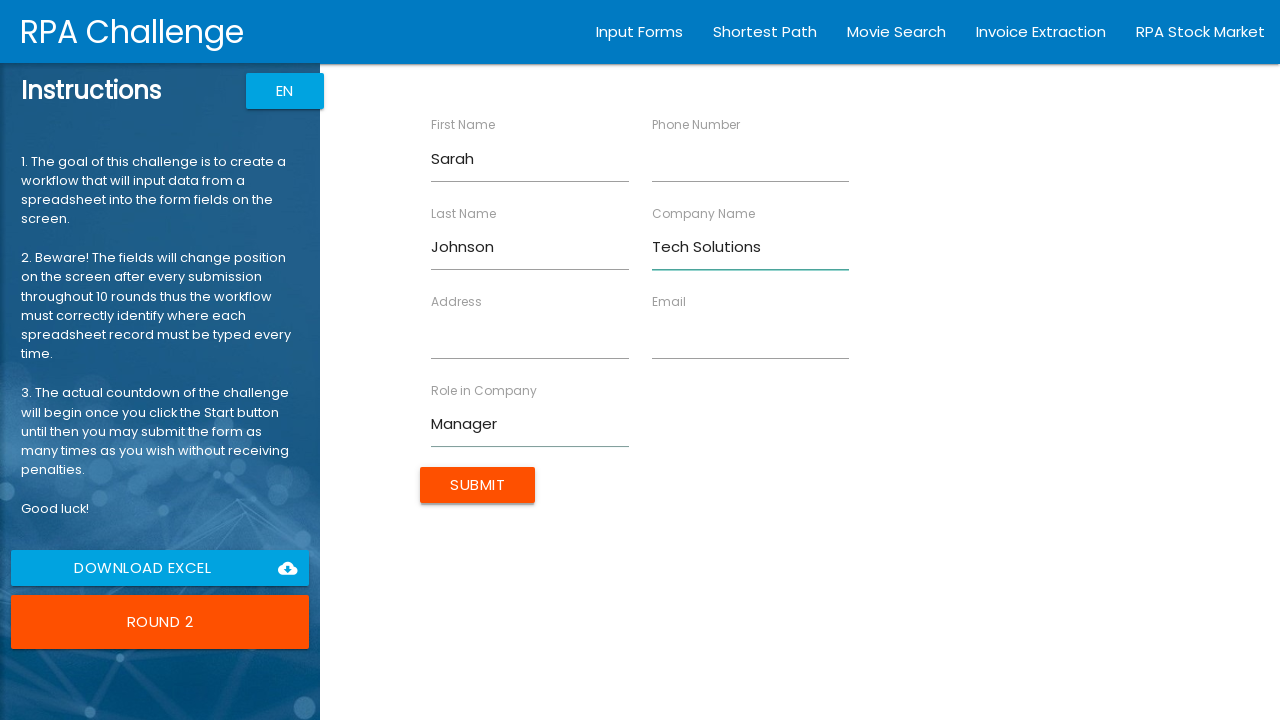

Filled Address field with '456 Oak Ave' on //input[@ng-reflect-name="labelAddress"]
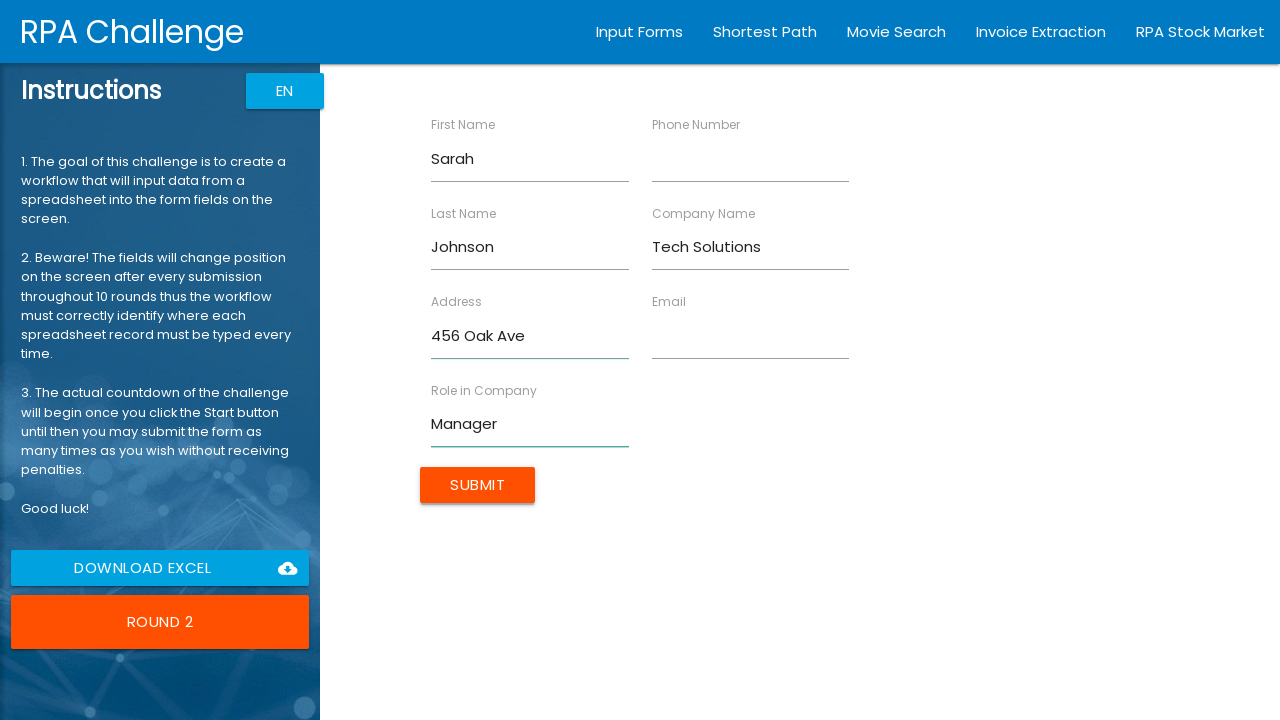

Filled Email field with 'sarah.j@example.com' on //input[@ng-reflect-name="labelEmail"]
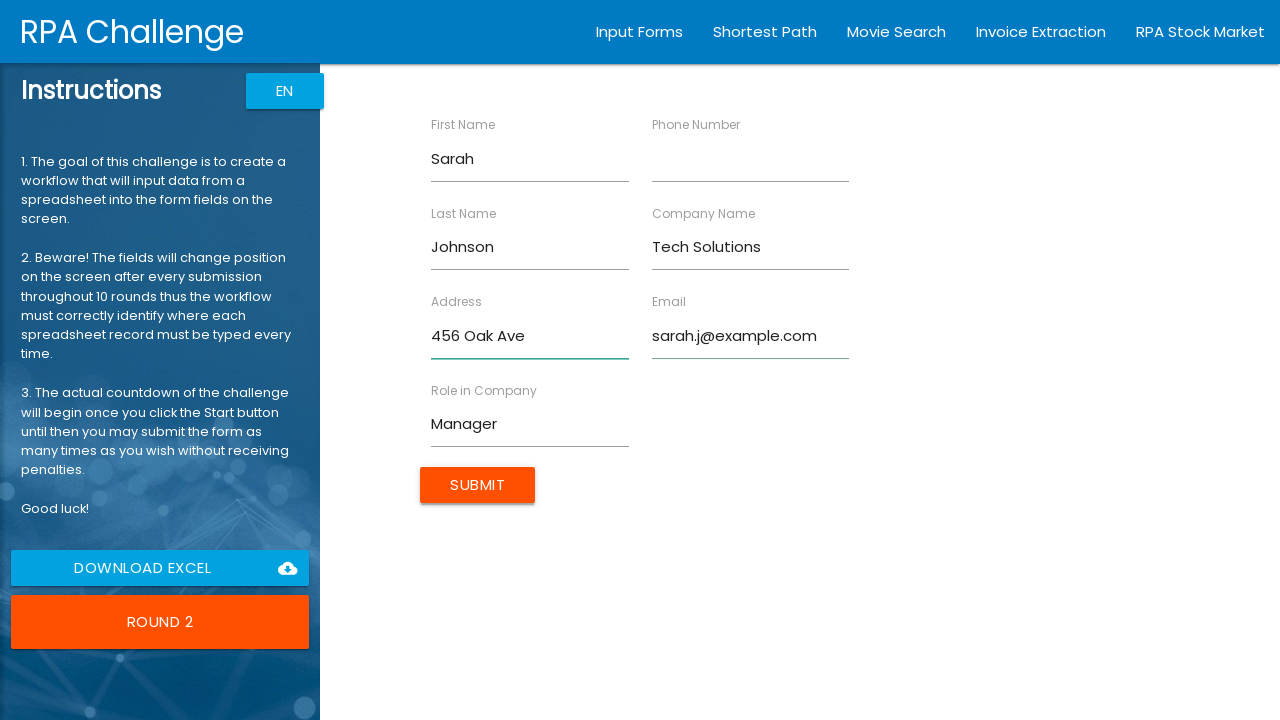

Filled Phone field with '5552345678' on //input[@ng-reflect-name="labelPhone"]
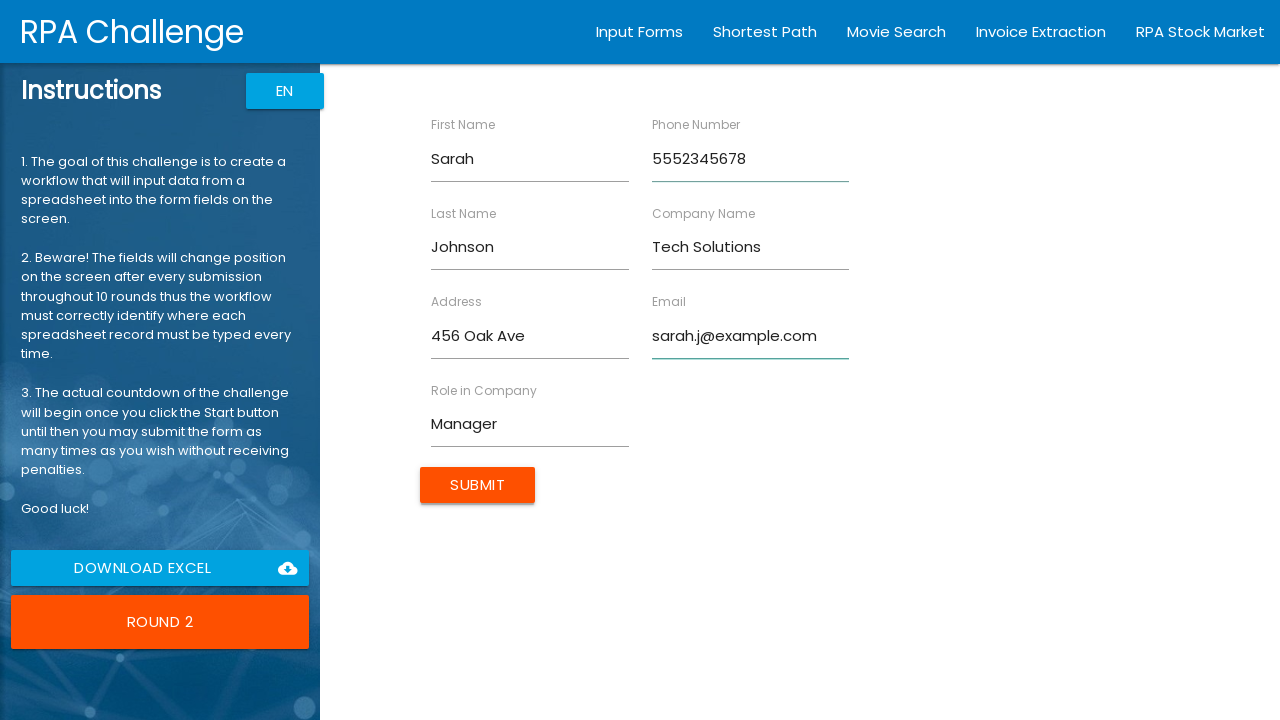

Clicked Submit button for round with Sarah Johnson at (478, 485) on xpath=//input[@value="Submit"]
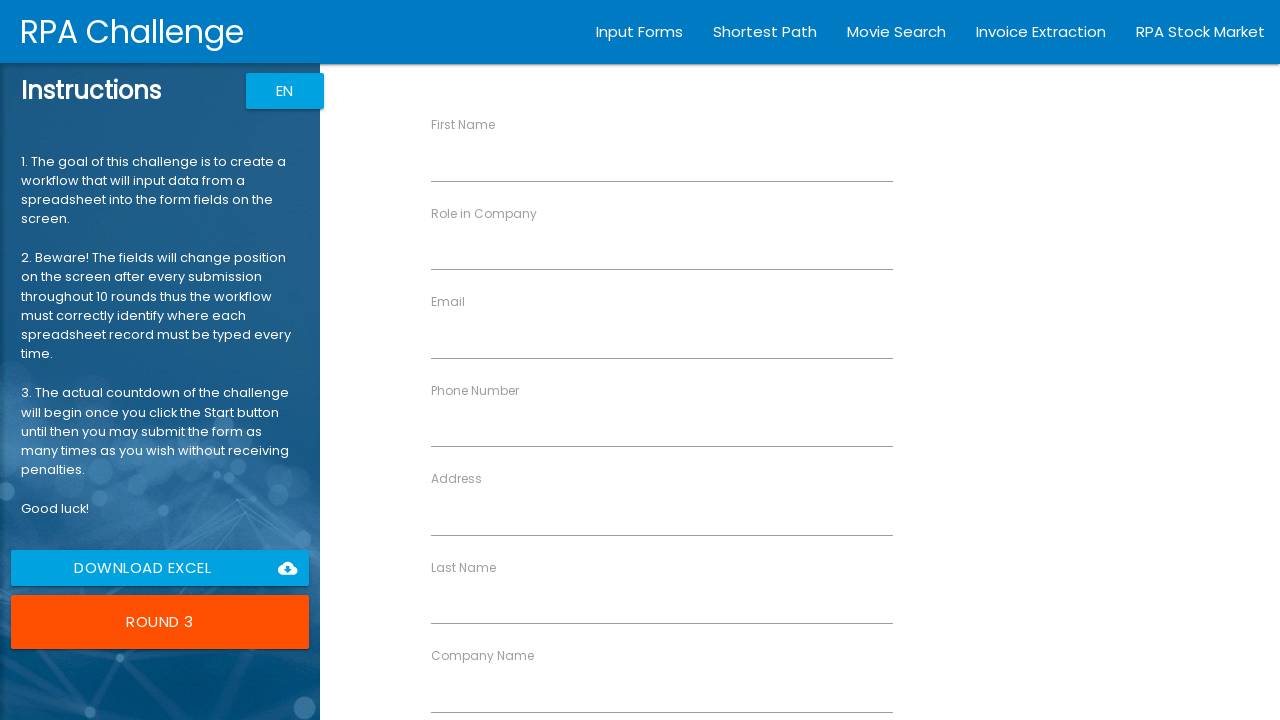

Filled First Name field with 'Michael' on //input[@ng-reflect-name="labelFirstName"]
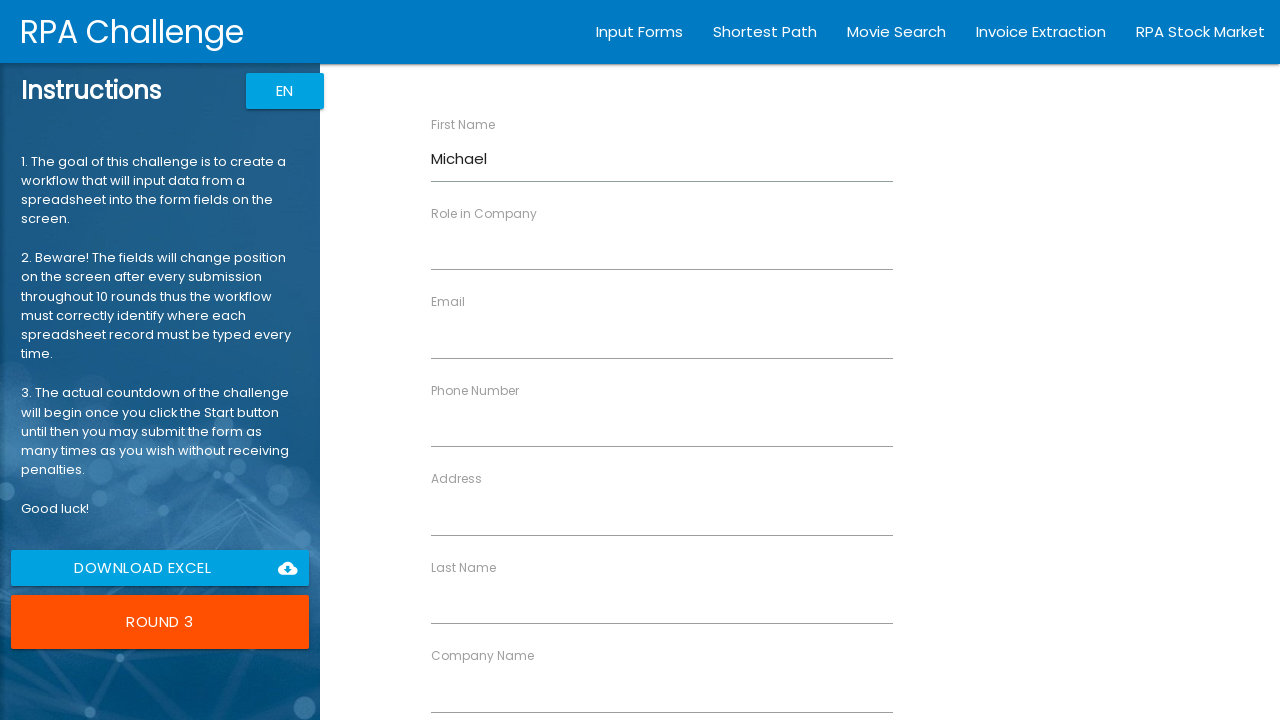

Filled Last Name field with 'Williams' on //input[@ng-reflect-name="labelLastName"]
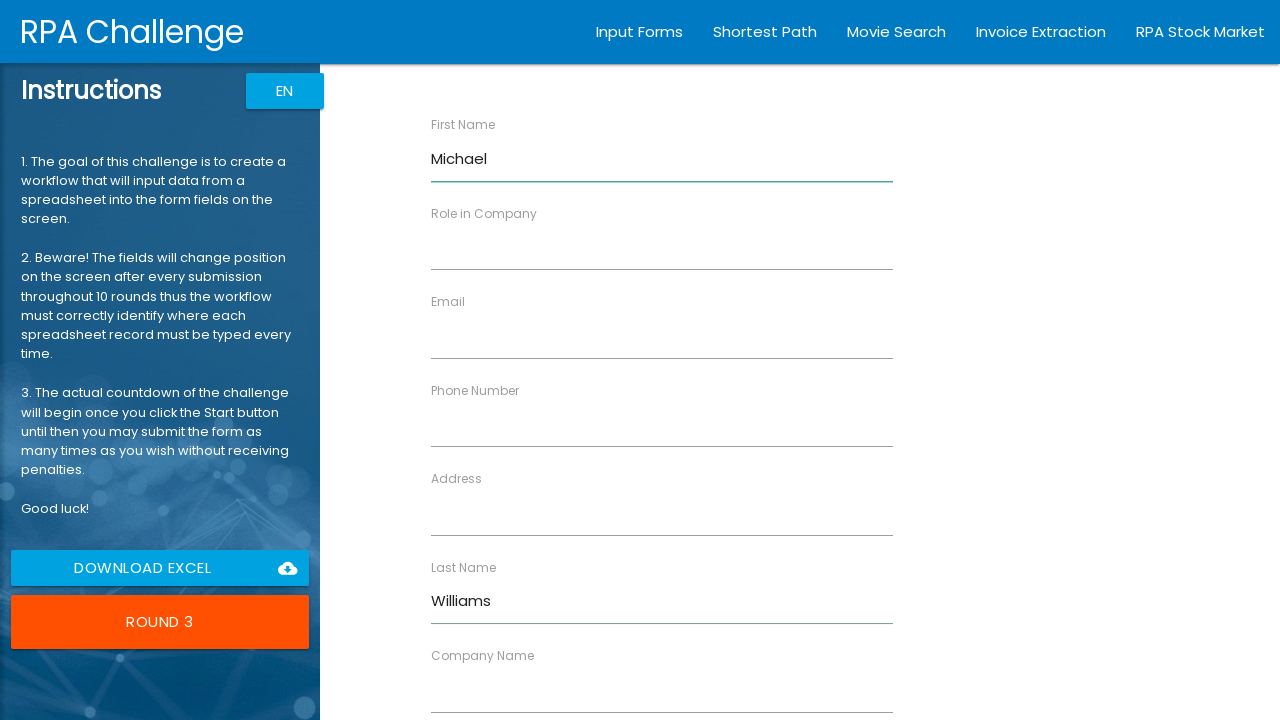

Filled Company Name field with 'Global Inc' on //input[@ng-reflect-name="labelCompanyName"]
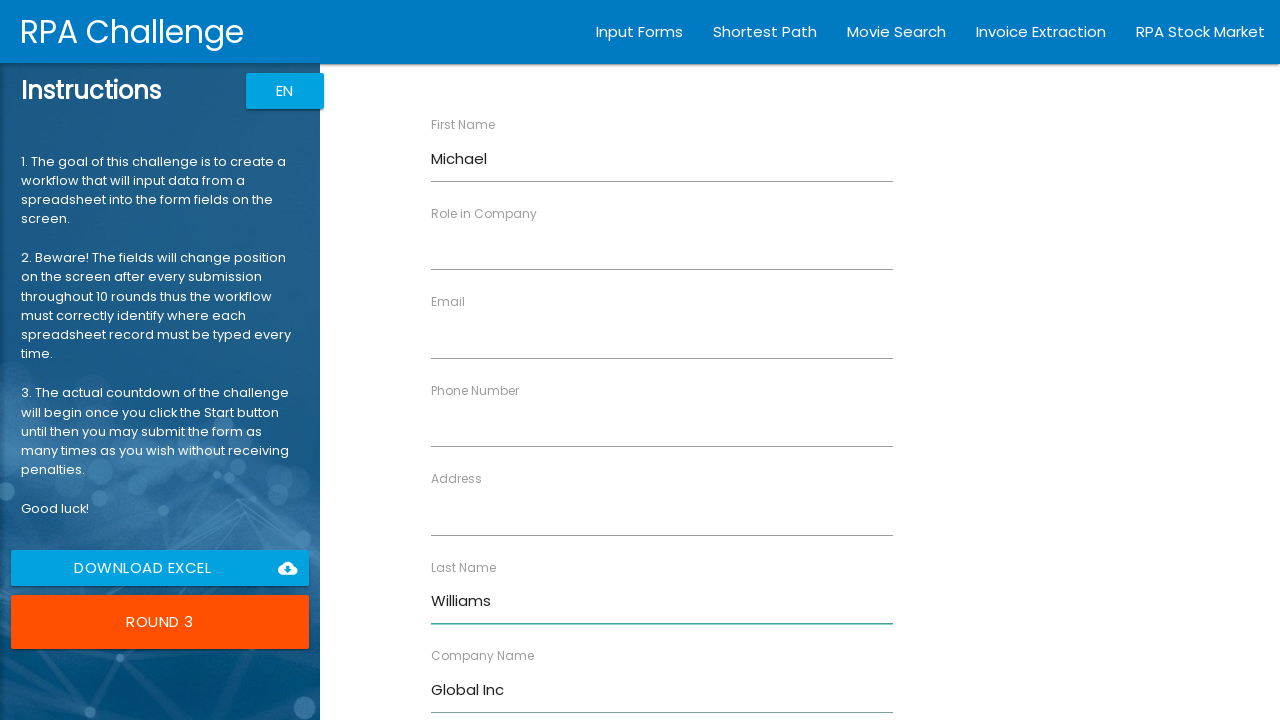

Filled Role field with 'Analyst' on //input[@ng-reflect-name="labelRole"]
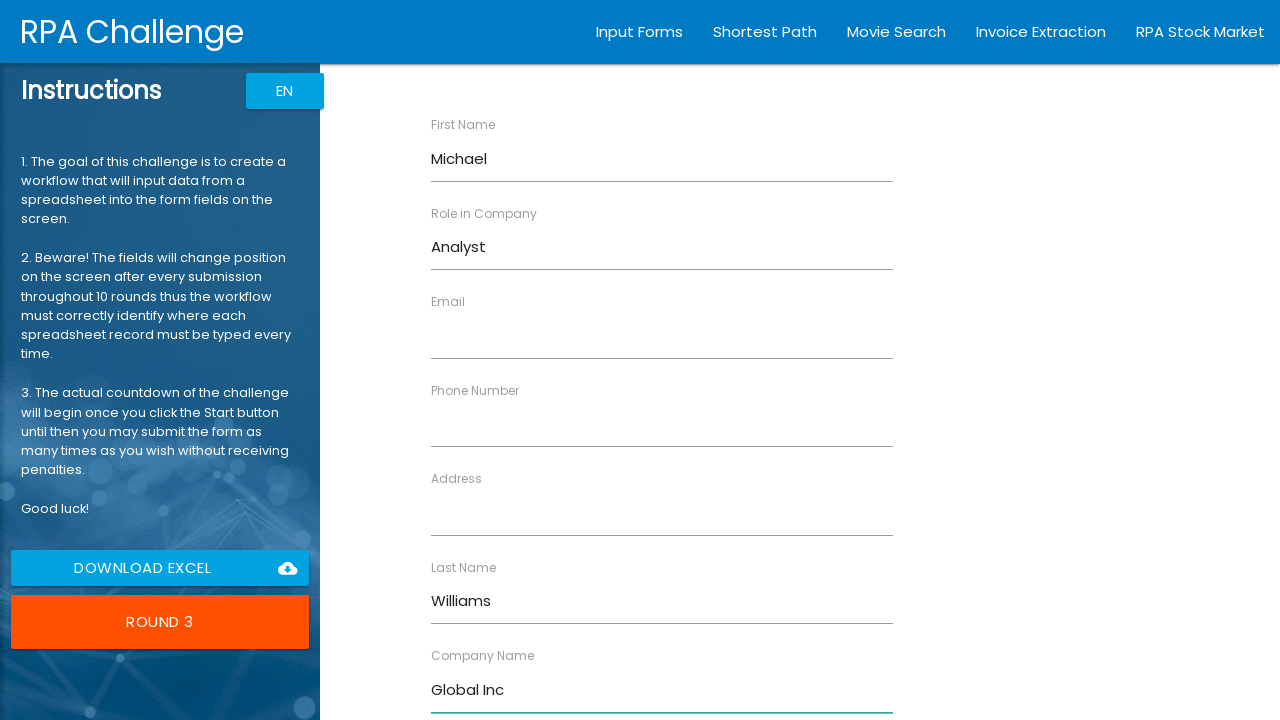

Filled Address field with '789 Pine Rd' on //input[@ng-reflect-name="labelAddress"]
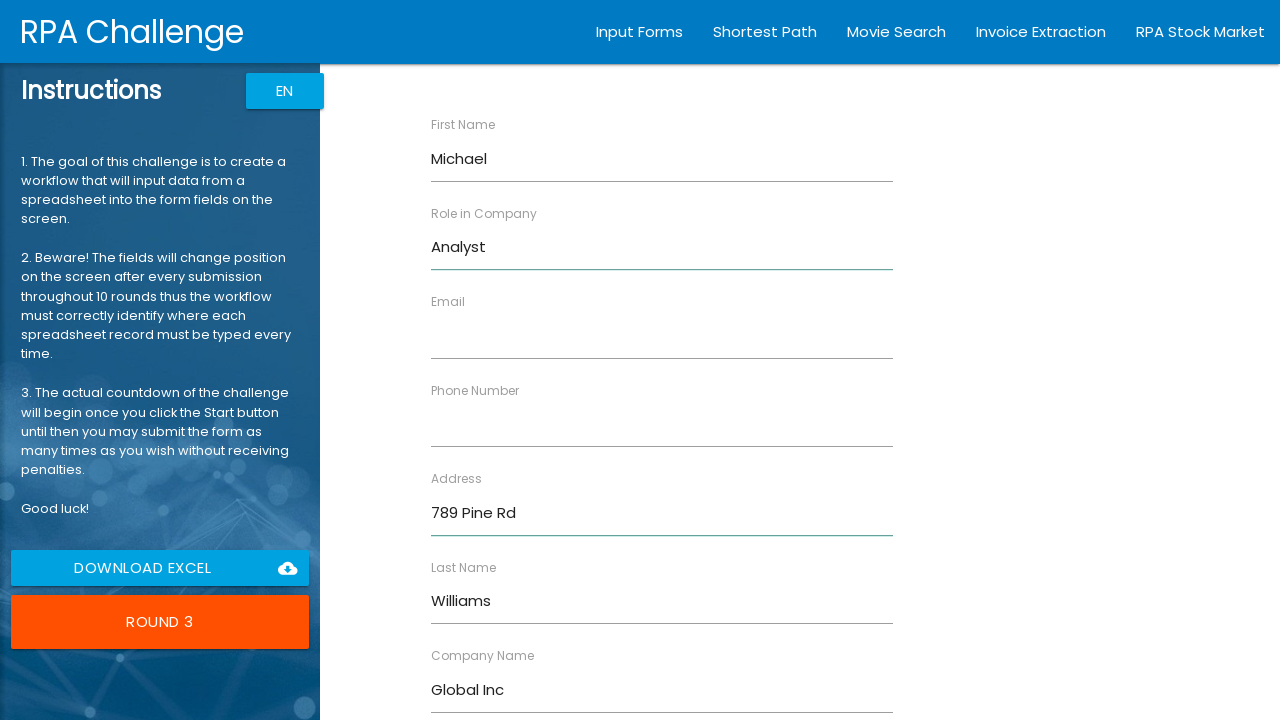

Filled Email field with 'm.williams@example.com' on //input[@ng-reflect-name="labelEmail"]
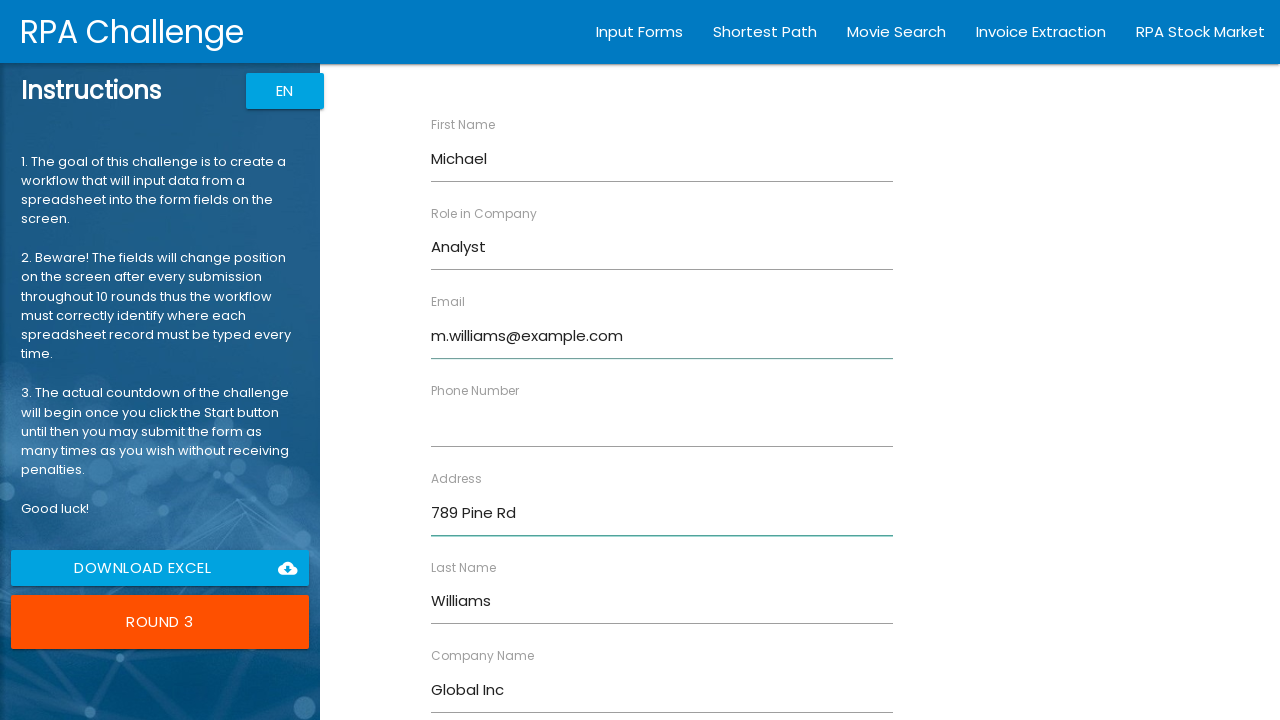

Filled Phone field with '5553456789' on //input[@ng-reflect-name="labelPhone"]
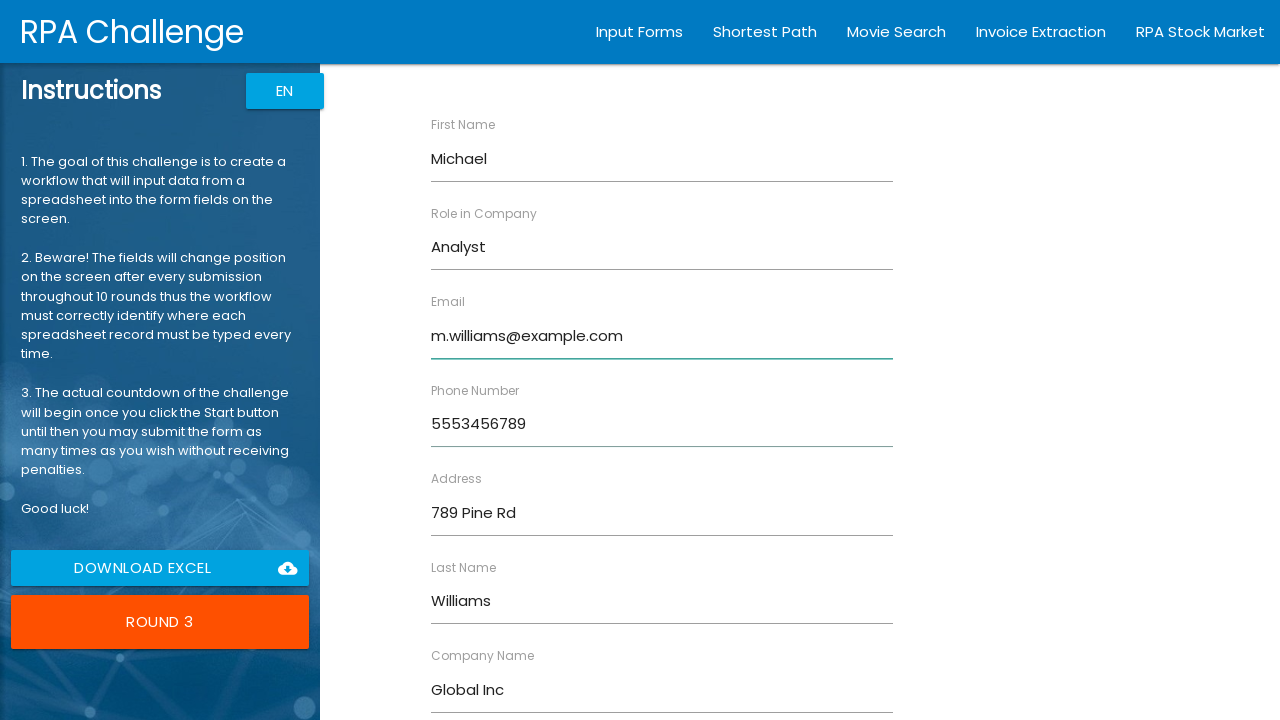

Clicked Submit button for round with Michael Williams at (478, 688) on xpath=//input[@value="Submit"]
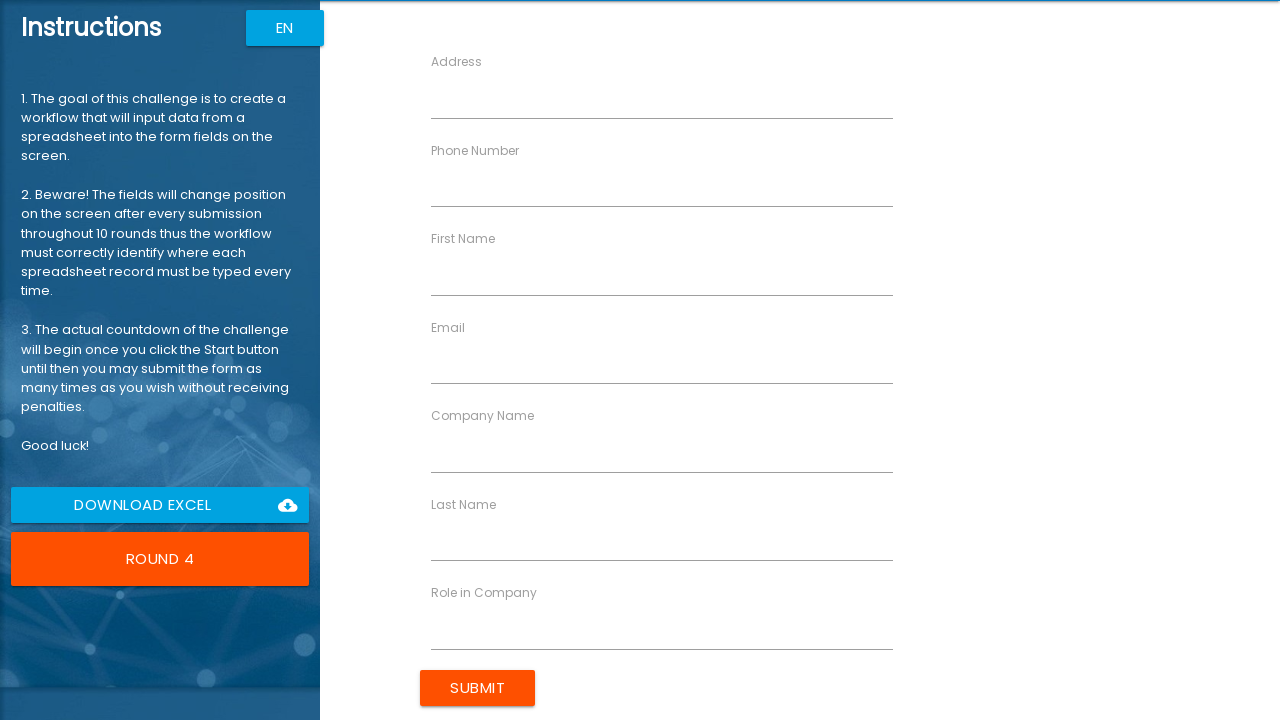

Filled First Name field with 'Emily' on //input[@ng-reflect-name="labelFirstName"]
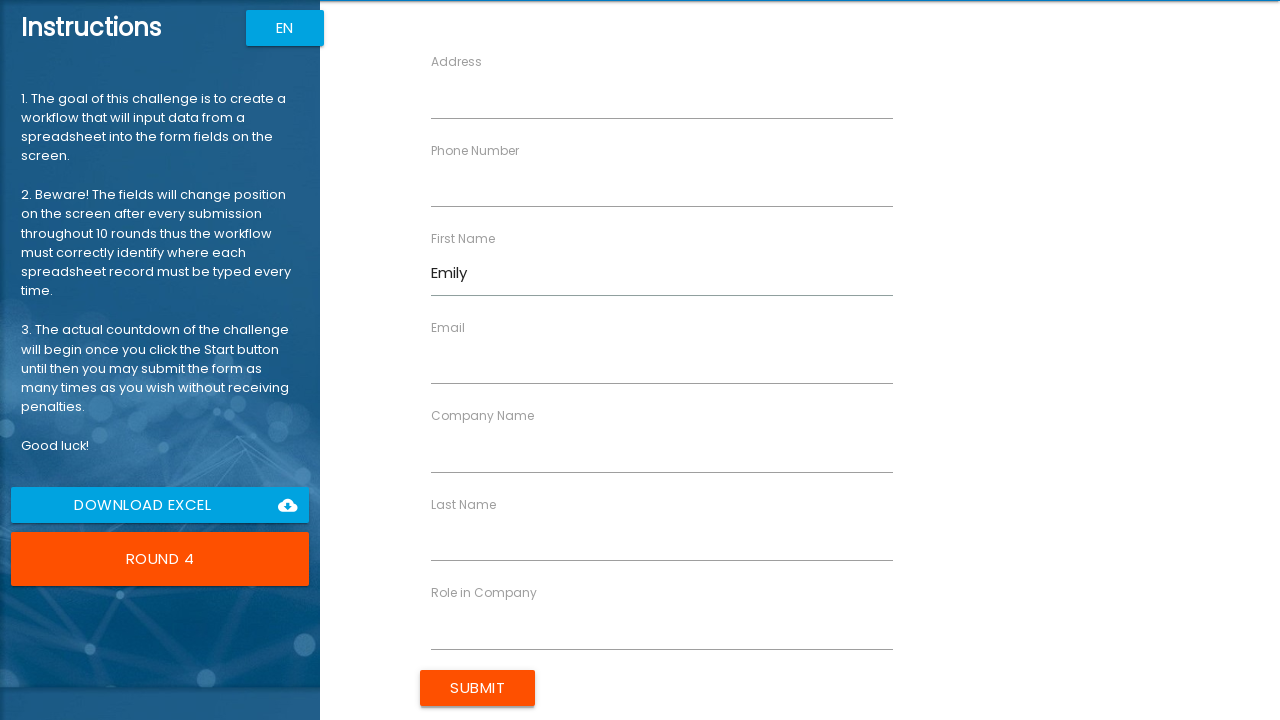

Filled Last Name field with 'Brown' on //input[@ng-reflect-name="labelLastName"]
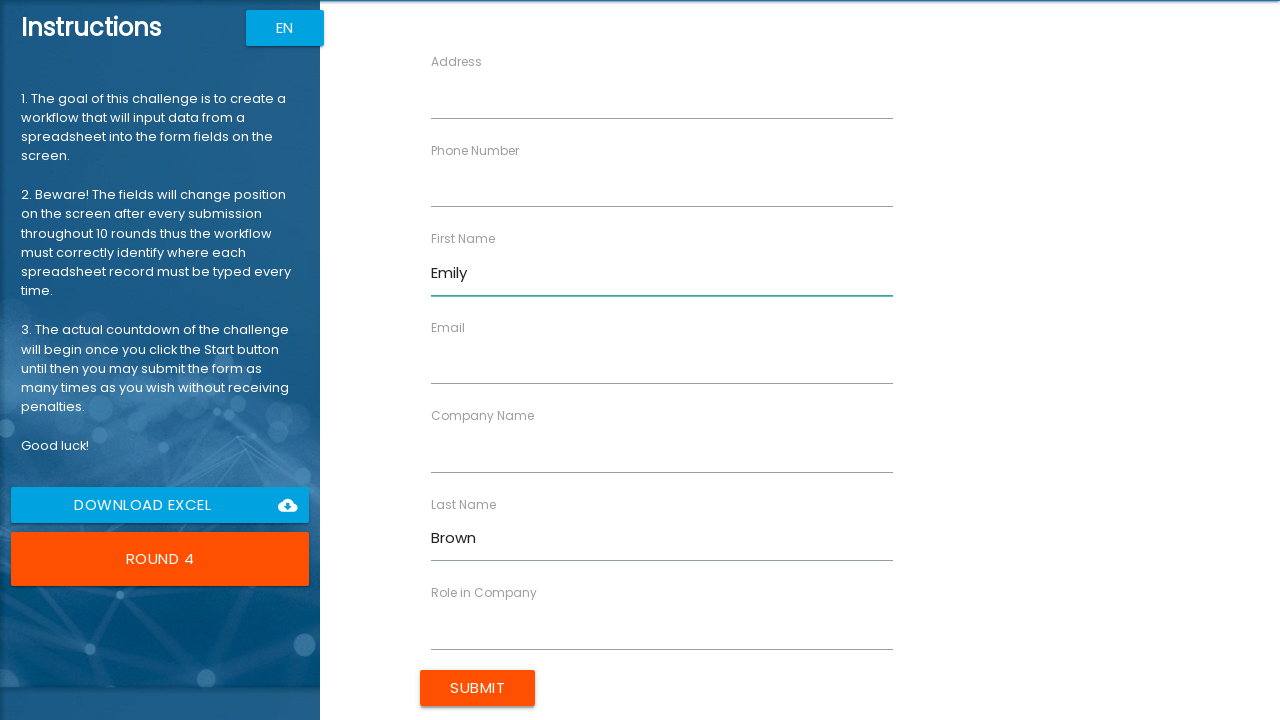

Filled Company Name field with 'Innovate LLC' on //input[@ng-reflect-name="labelCompanyName"]
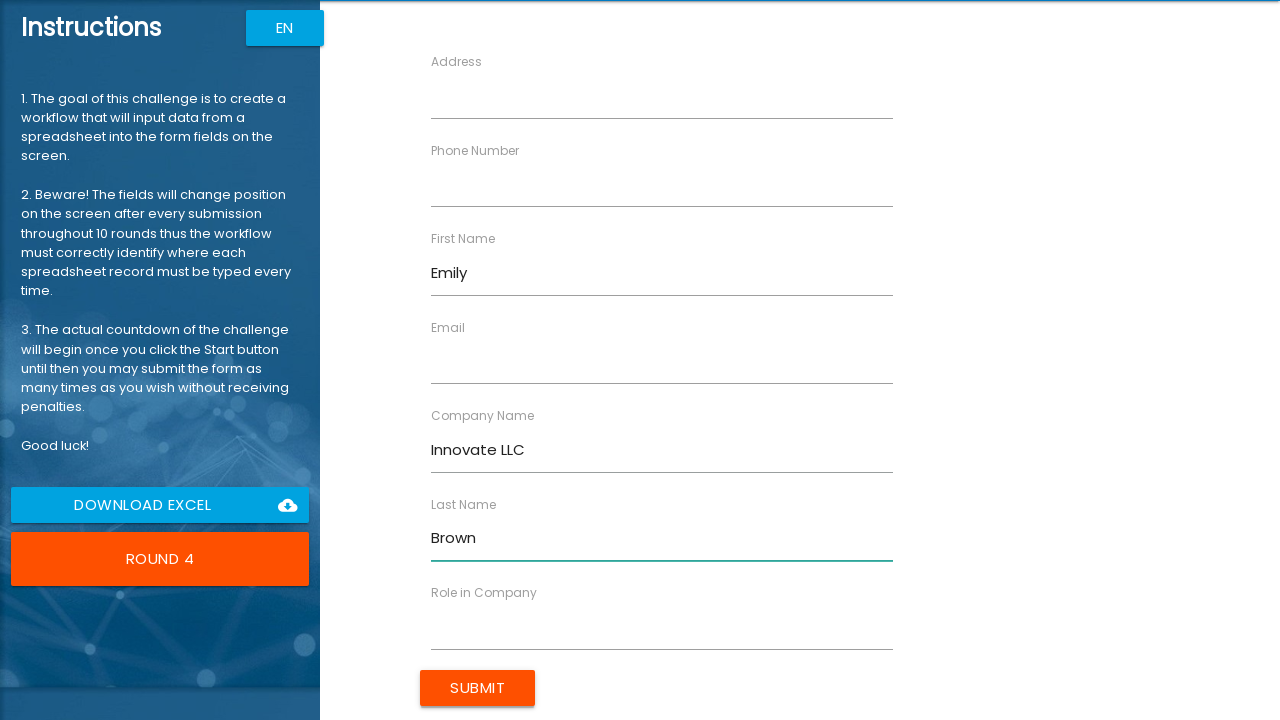

Filled Role field with 'Designer' on //input[@ng-reflect-name="labelRole"]
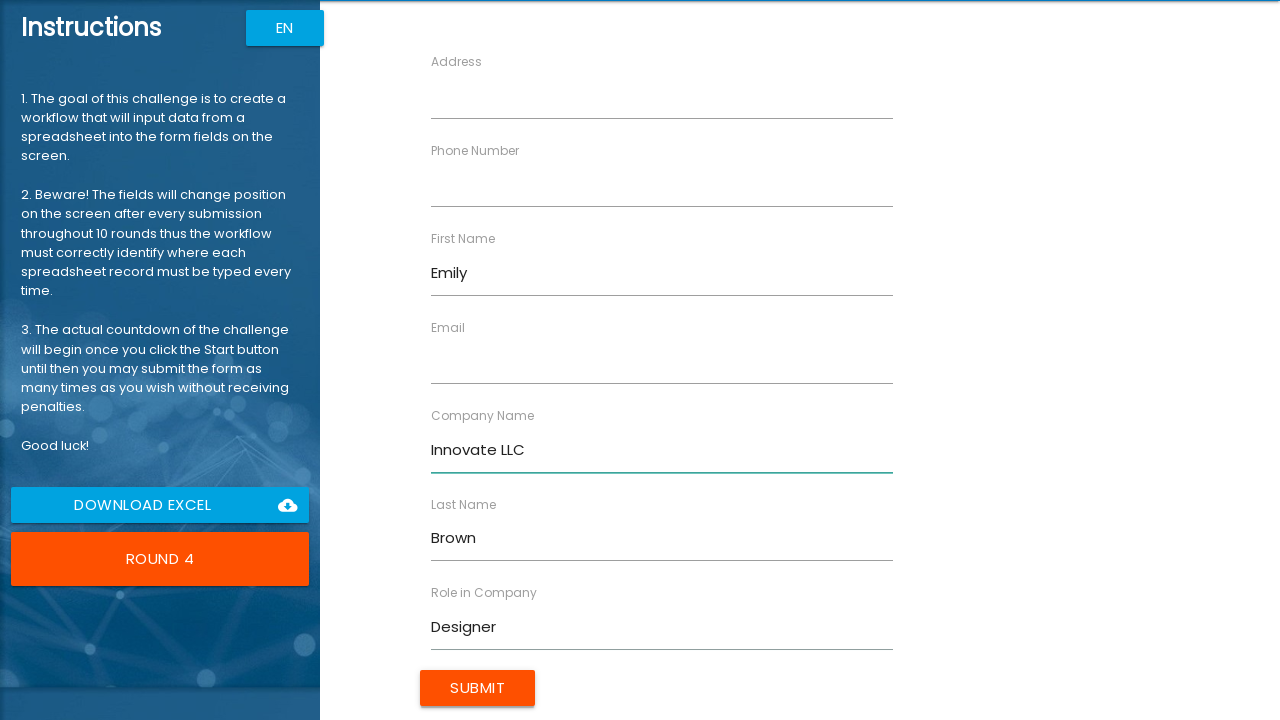

Filled Address field with '321 Elm St' on //input[@ng-reflect-name="labelAddress"]
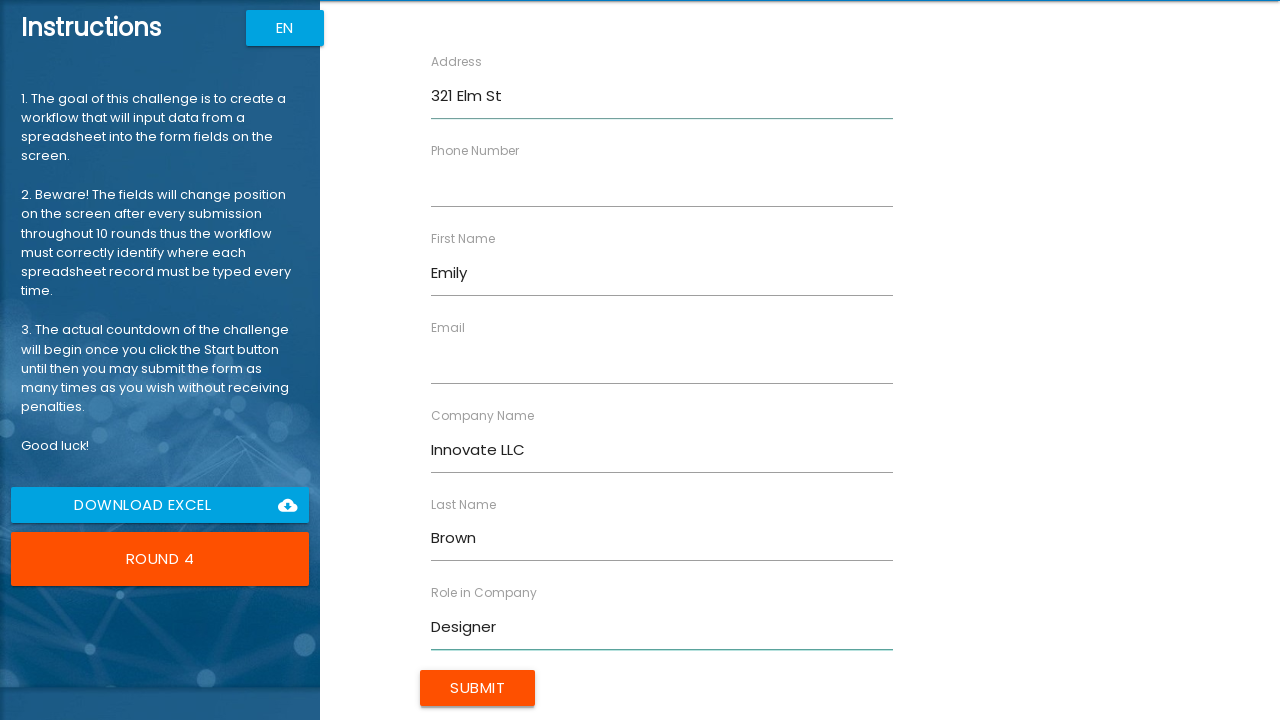

Filled Email field with 'emily.b@example.com' on //input[@ng-reflect-name="labelEmail"]
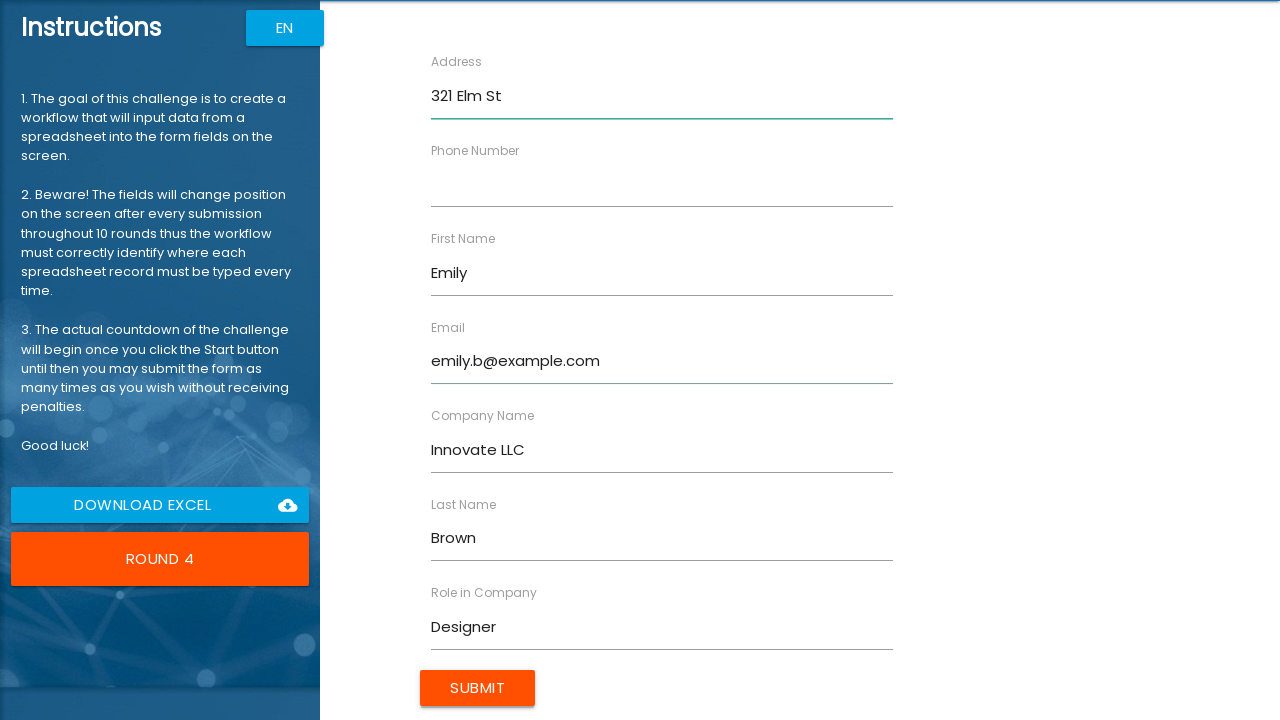

Filled Phone field with '5554567890' on //input[@ng-reflect-name="labelPhone"]
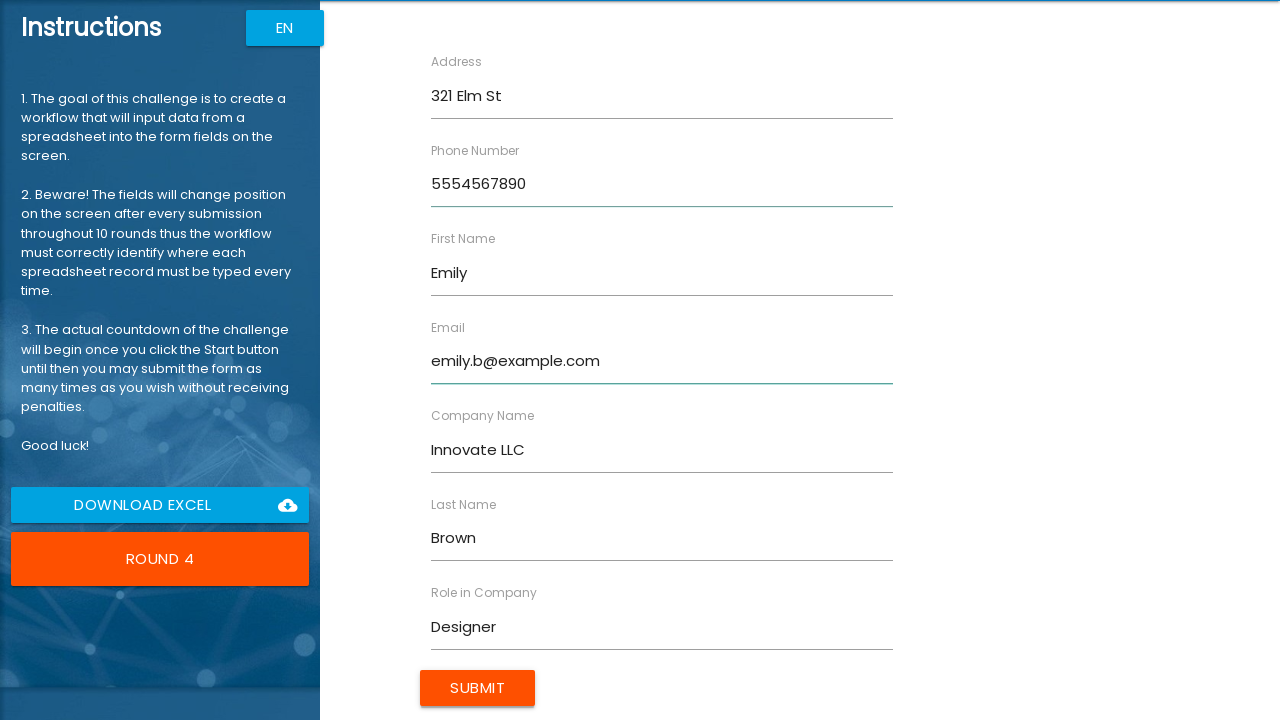

Clicked Submit button for round with Emily Brown at (478, 688) on xpath=//input[@value="Submit"]
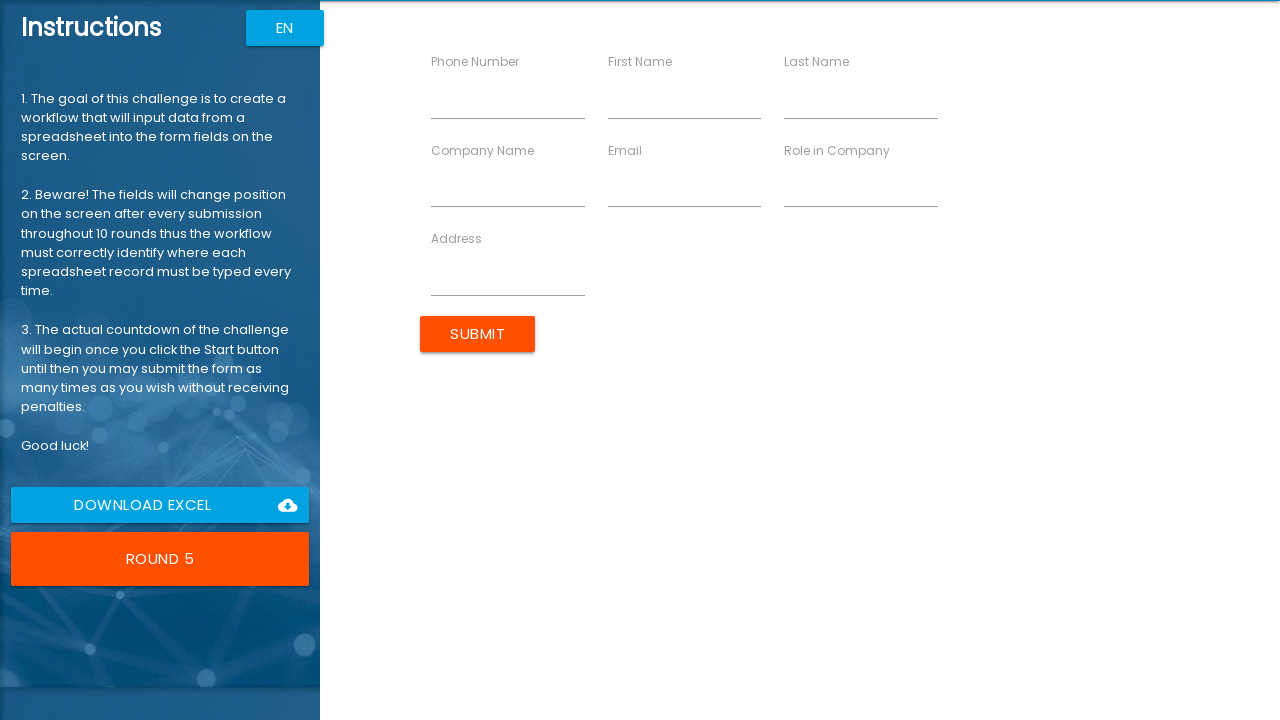

Filled First Name field with 'David' on //input[@ng-reflect-name="labelFirstName"]
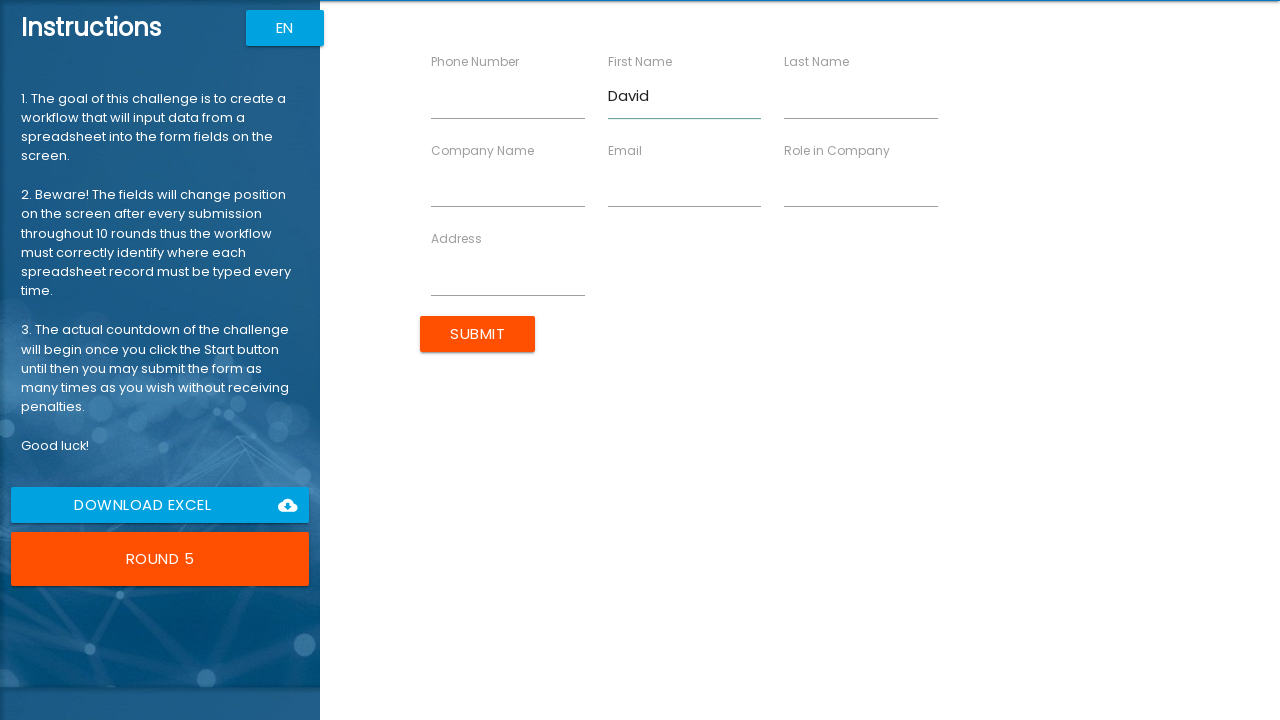

Filled Last Name field with 'Jones' on //input[@ng-reflect-name="labelLastName"]
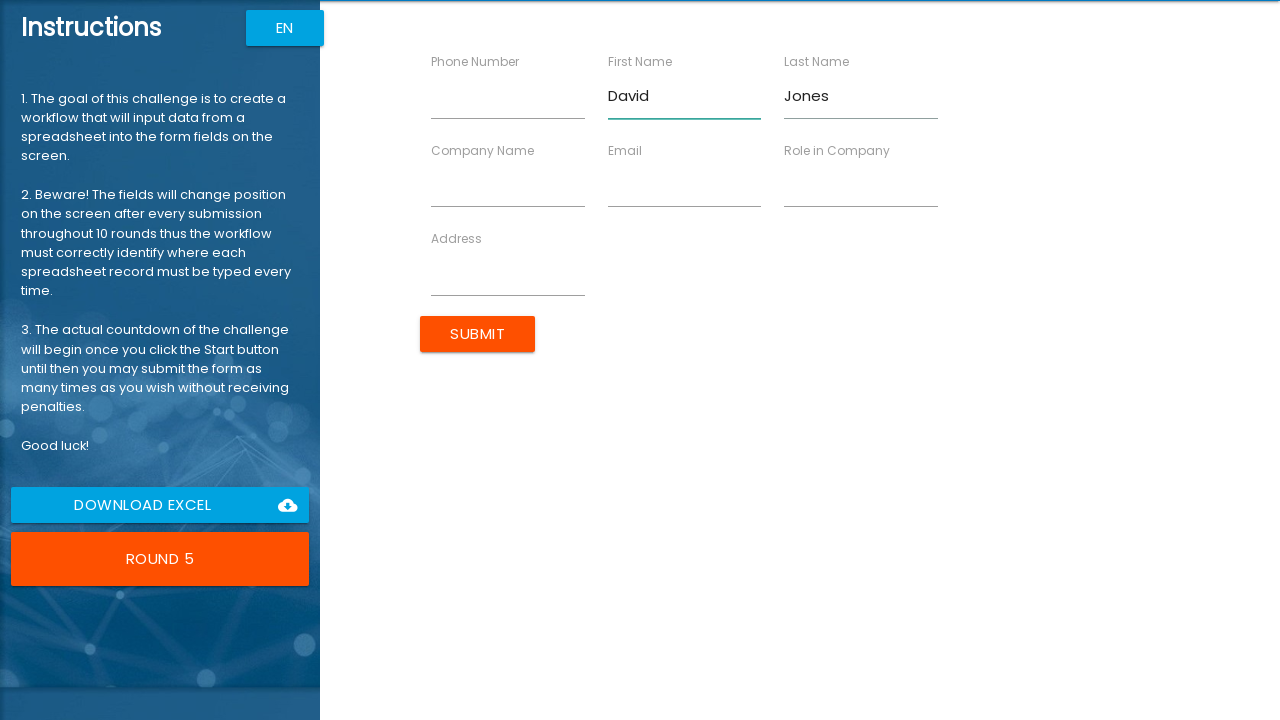

Filled Company Name field with 'Future Tech' on //input[@ng-reflect-name="labelCompanyName"]
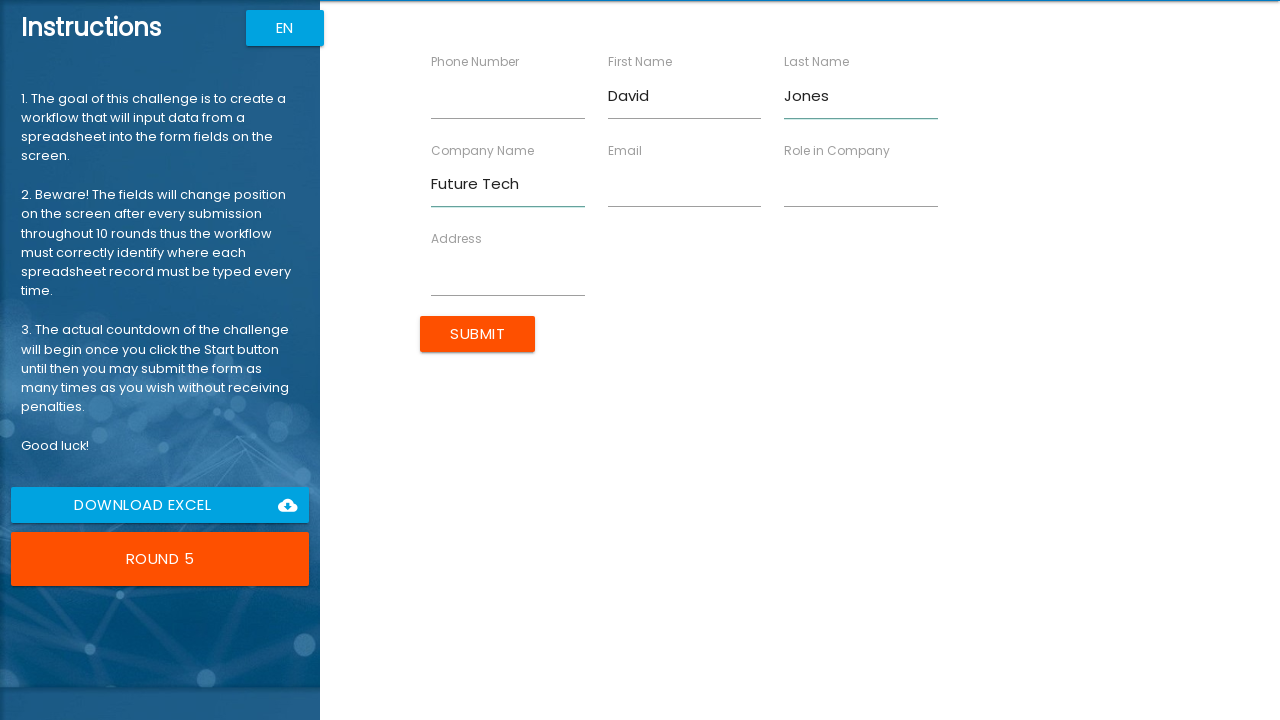

Filled Role field with 'Engineer' on //input[@ng-reflect-name="labelRole"]
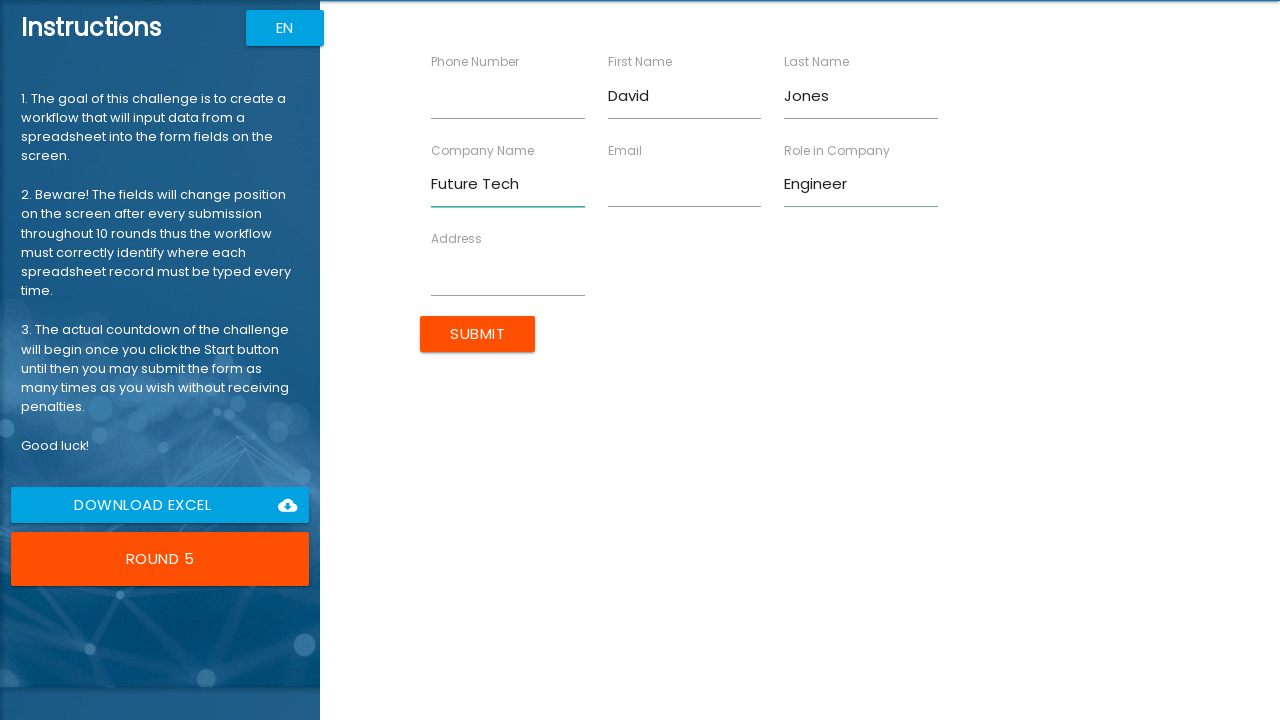

Filled Address field with '654 Maple Dr' on //input[@ng-reflect-name="labelAddress"]
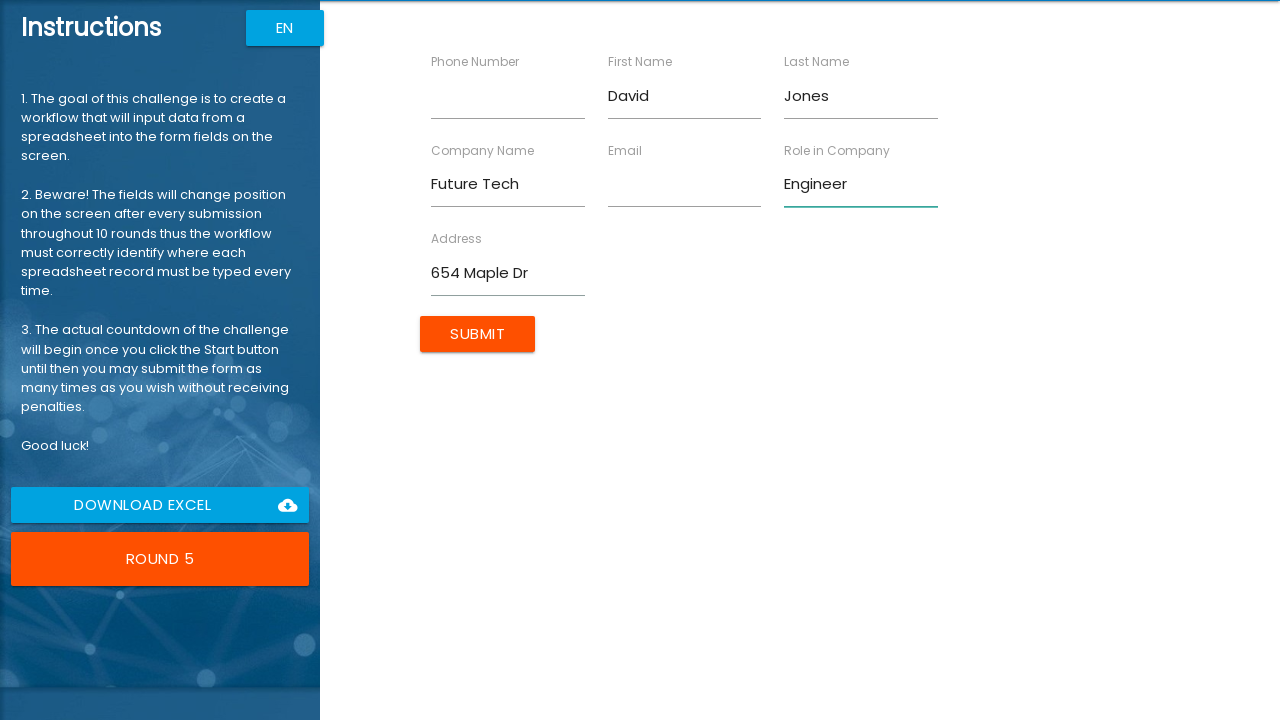

Filled Email field with 'david.jones@example.com' on //input[@ng-reflect-name="labelEmail"]
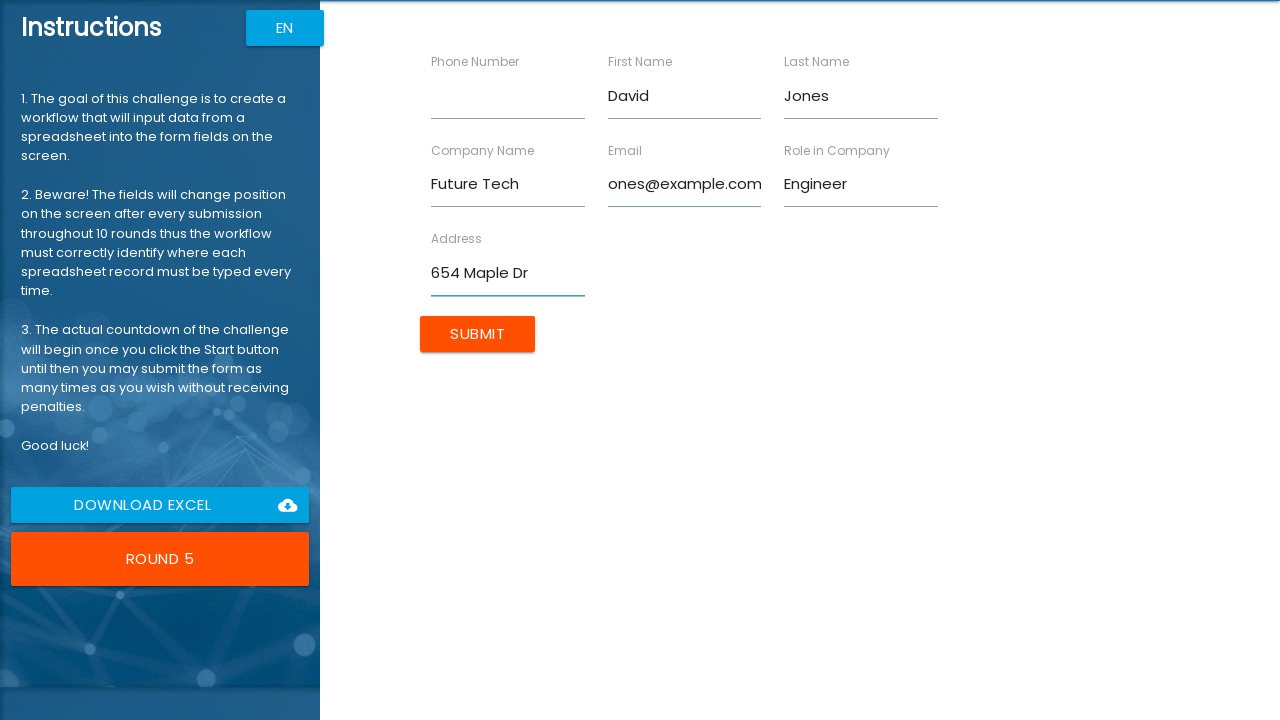

Filled Phone field with '5555678901' on //input[@ng-reflect-name="labelPhone"]
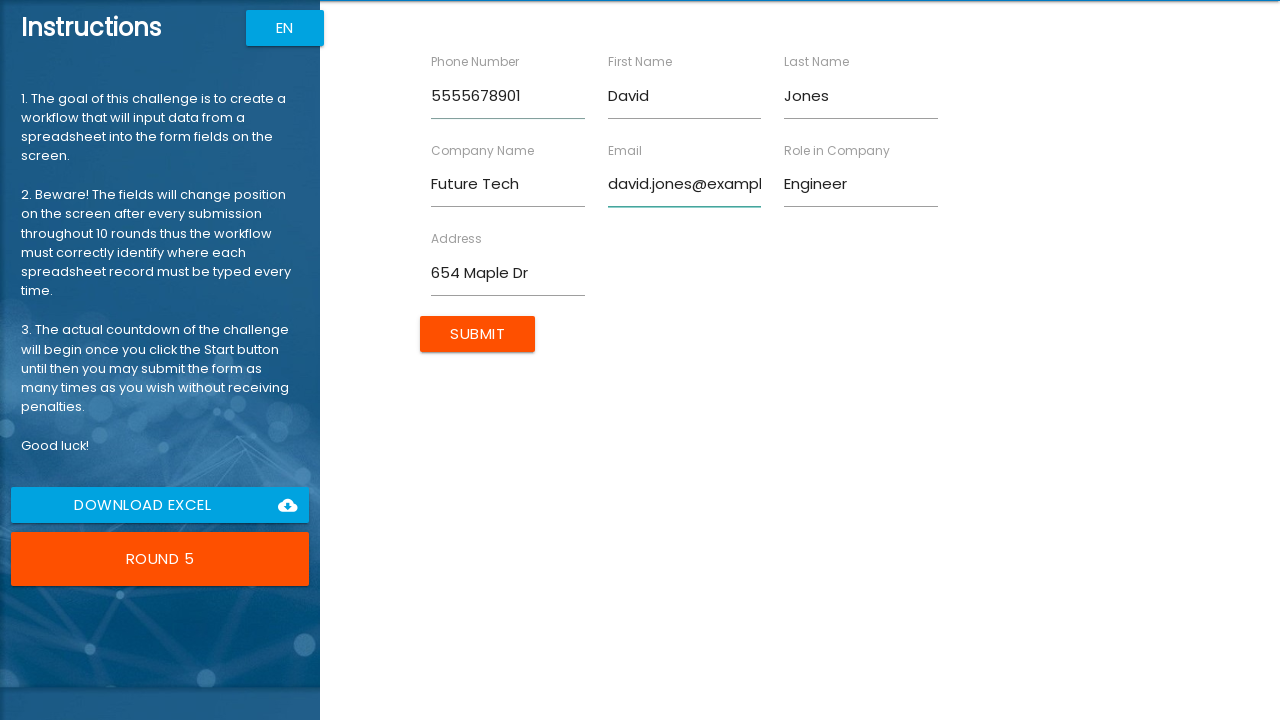

Clicked Submit button for round with David Jones at (478, 334) on xpath=//input[@value="Submit"]
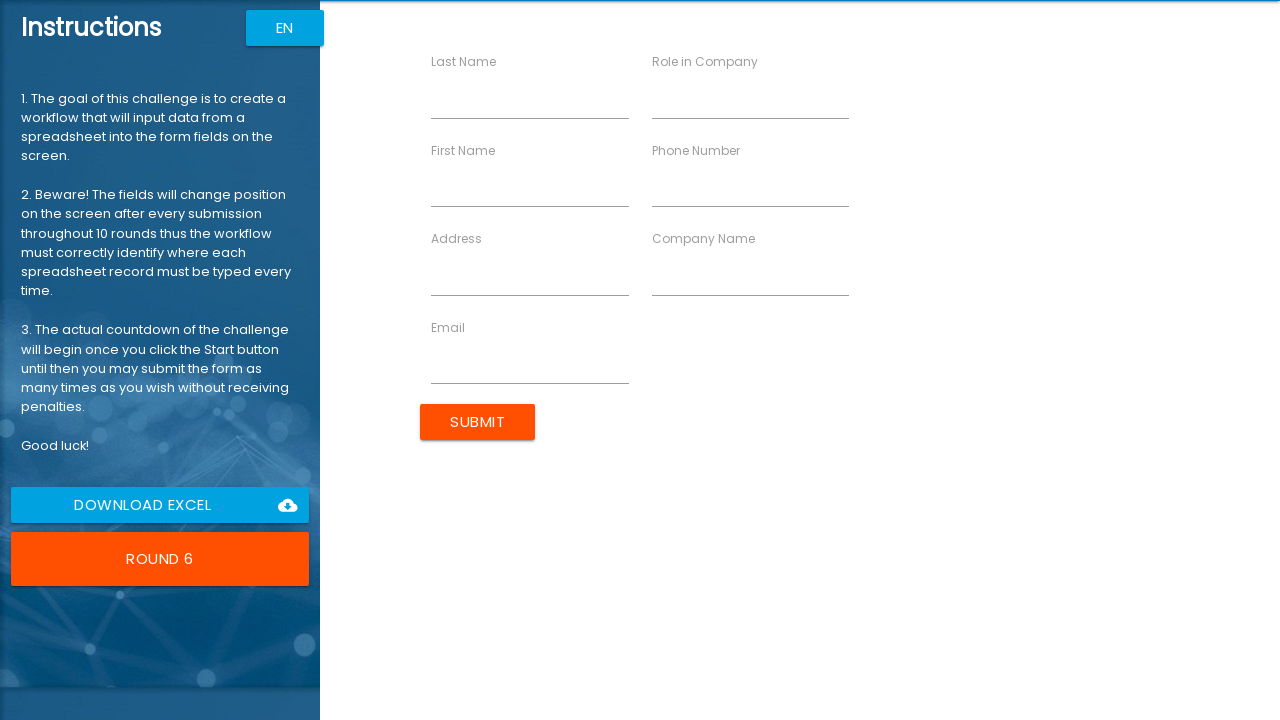

Filled First Name field with 'Jessica' on //input[@ng-reflect-name="labelFirstName"]
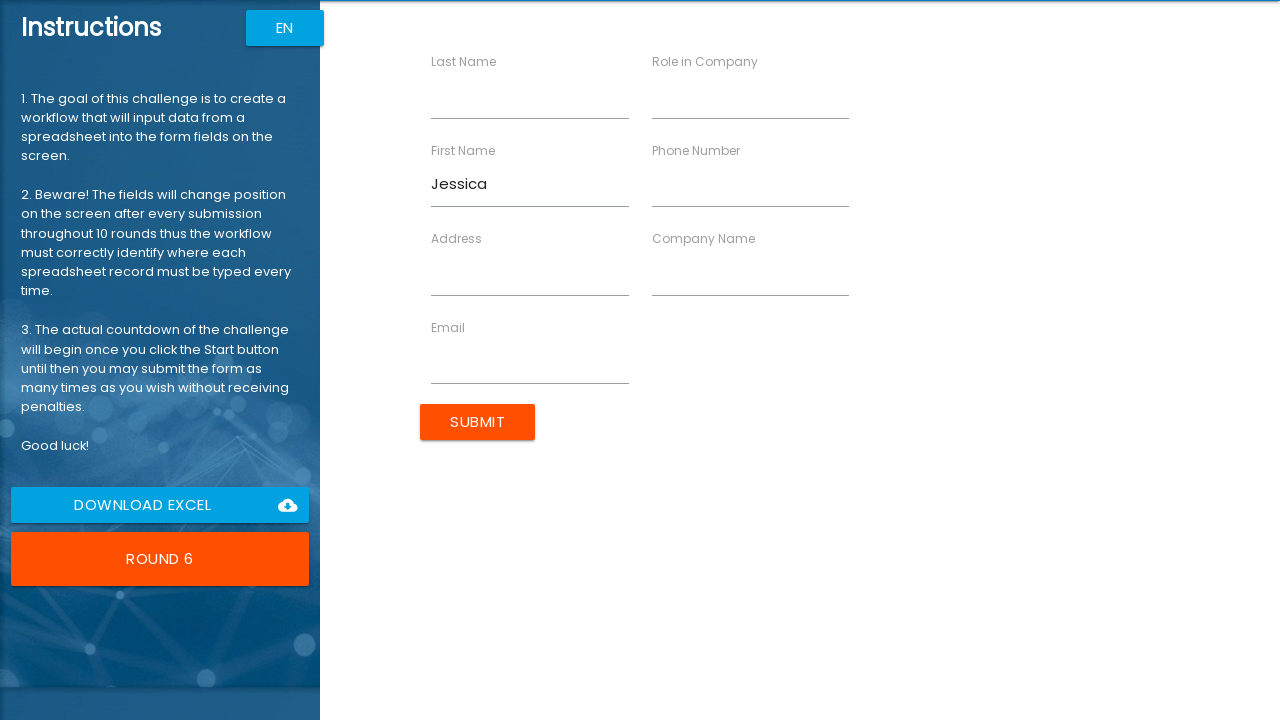

Filled Last Name field with 'Davis' on //input[@ng-reflect-name="labelLastName"]
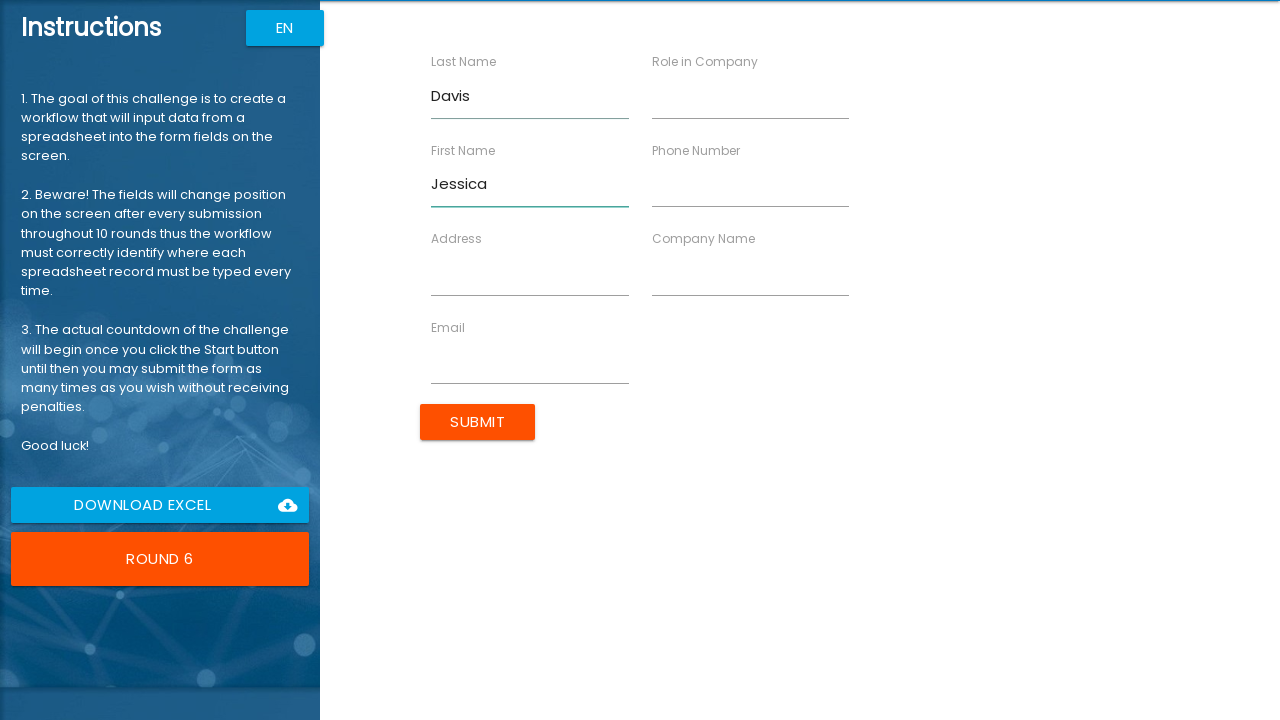

Filled Company Name field with 'Smart Systems' on //input[@ng-reflect-name="labelCompanyName"]
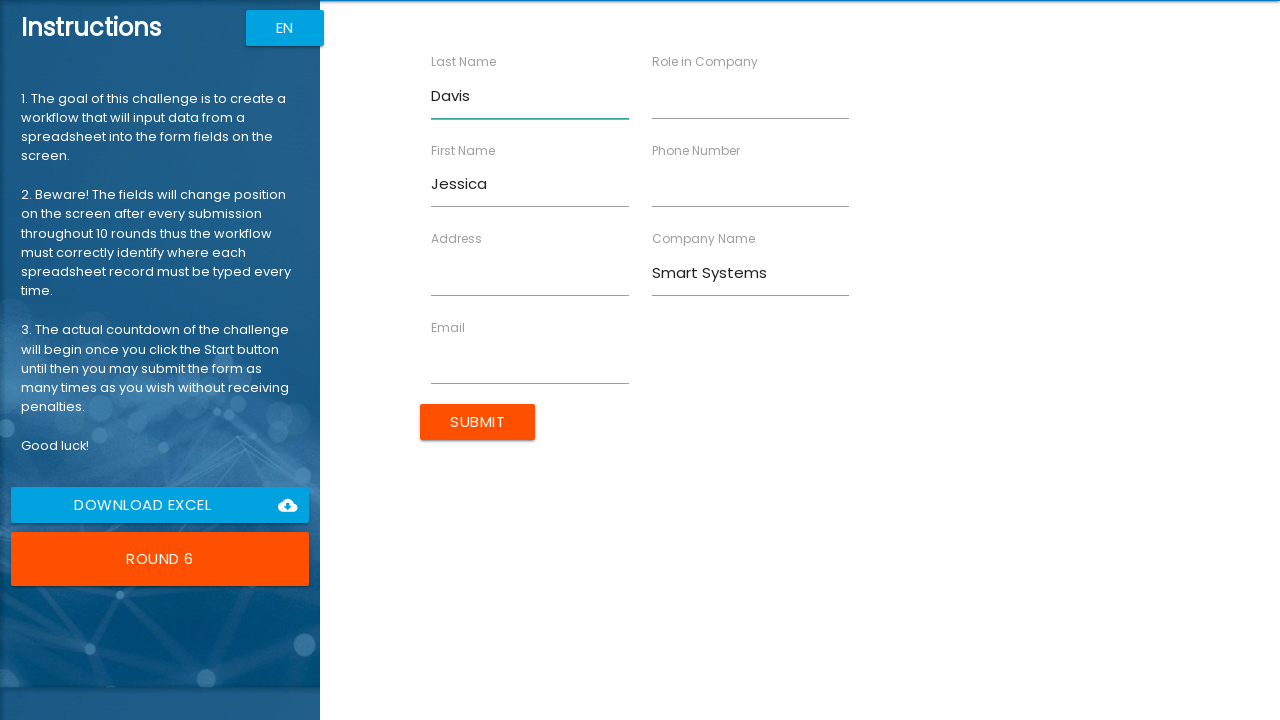

Filled Role field with 'Consultant' on //input[@ng-reflect-name="labelRole"]
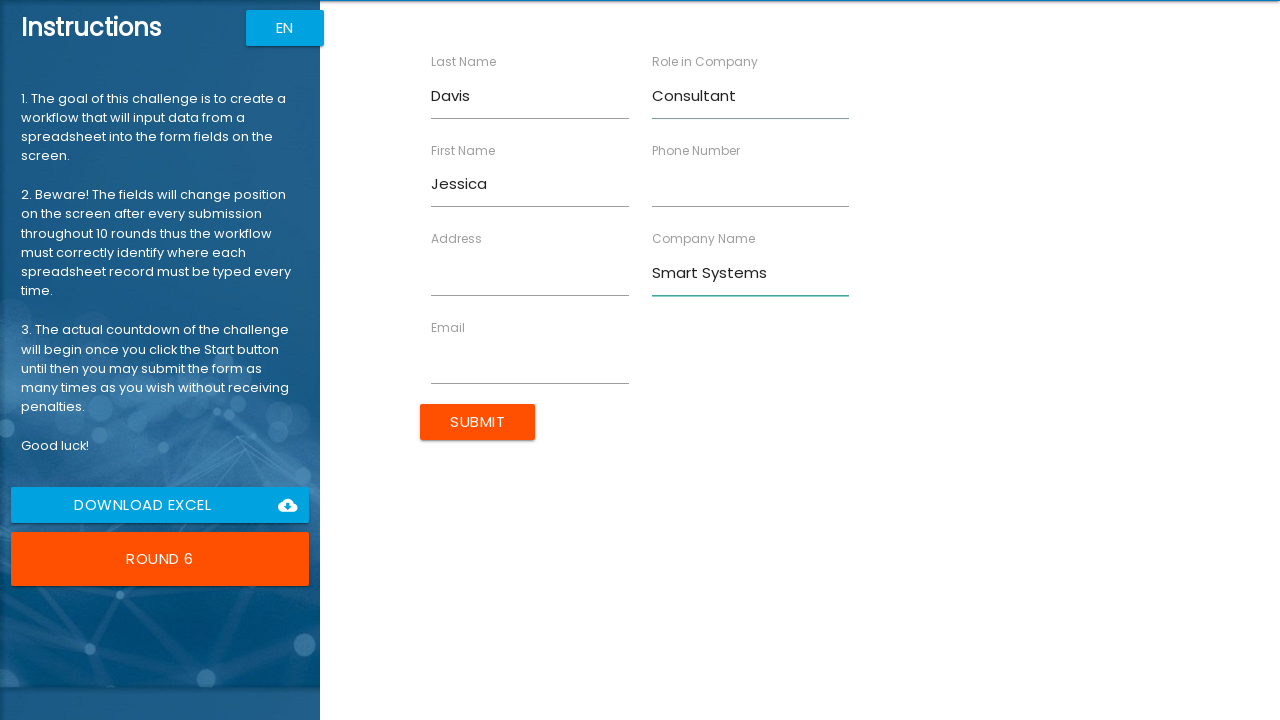

Filled Address field with '987 Cedar Ln' on //input[@ng-reflect-name="labelAddress"]
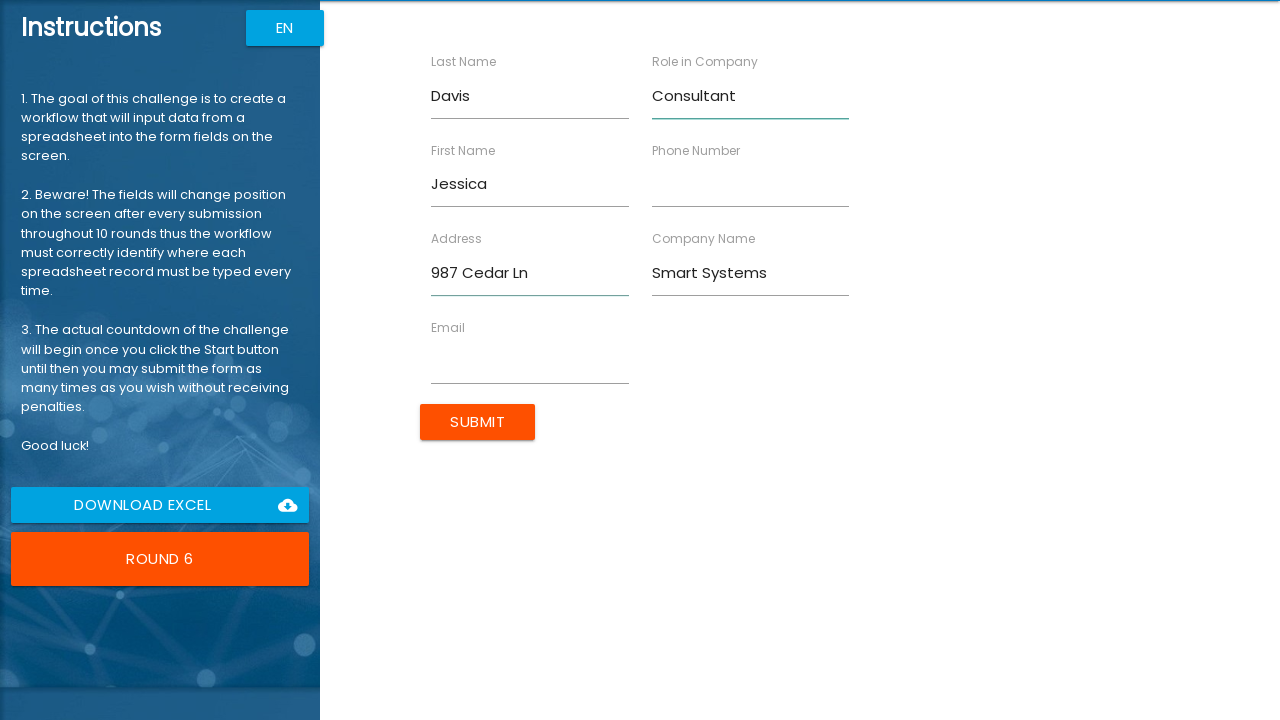

Filled Email field with 'jess.d@example.com' on //input[@ng-reflect-name="labelEmail"]
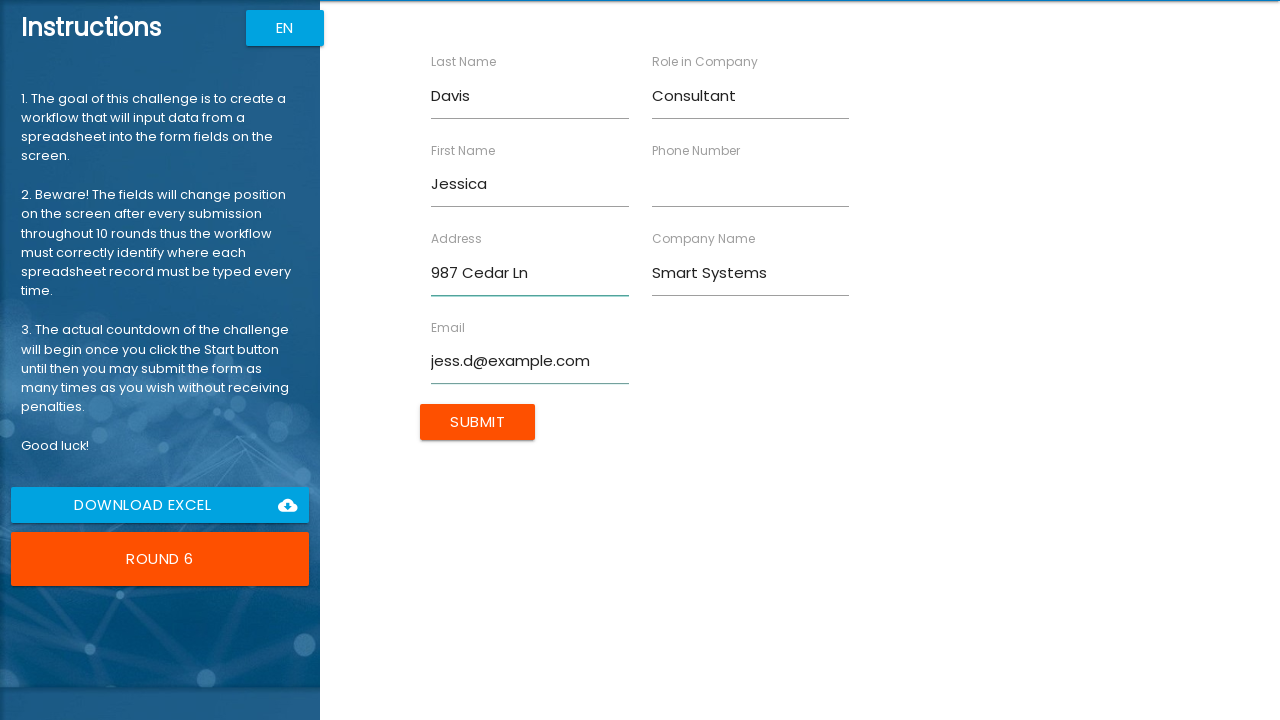

Filled Phone field with '5556789012' on //input[@ng-reflect-name="labelPhone"]
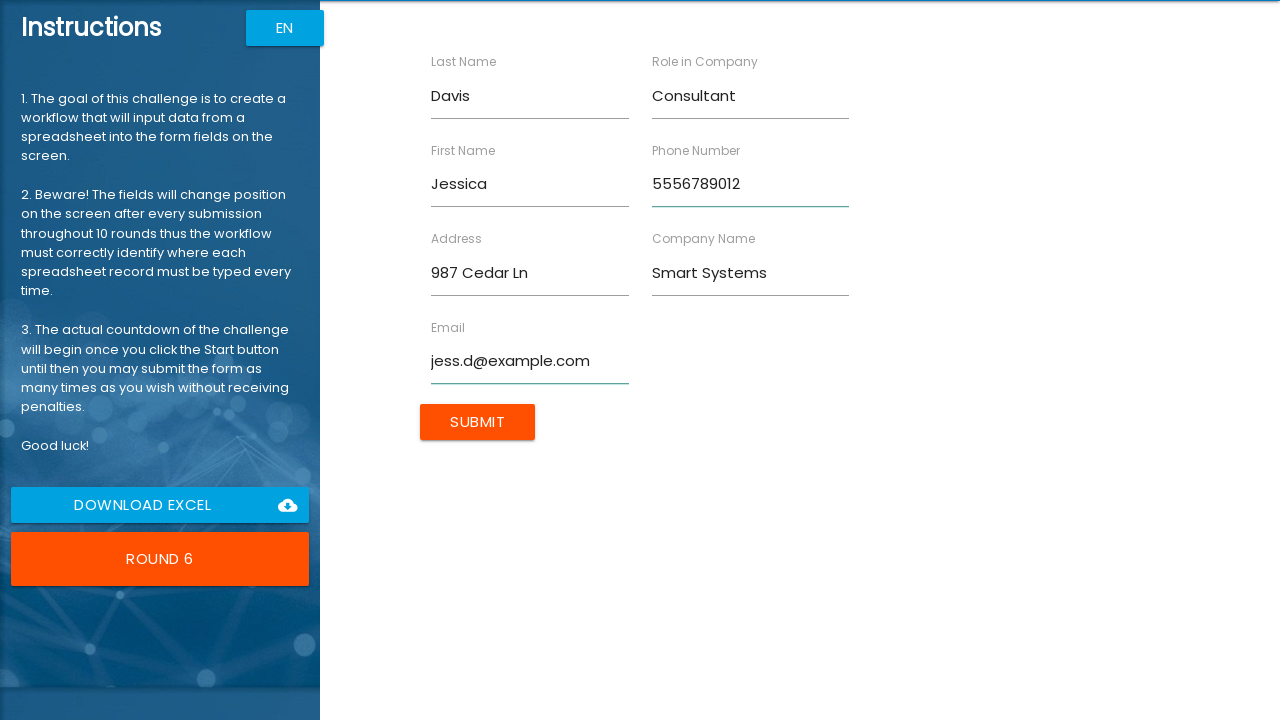

Clicked Submit button for round with Jessica Davis at (478, 422) on xpath=//input[@value="Submit"]
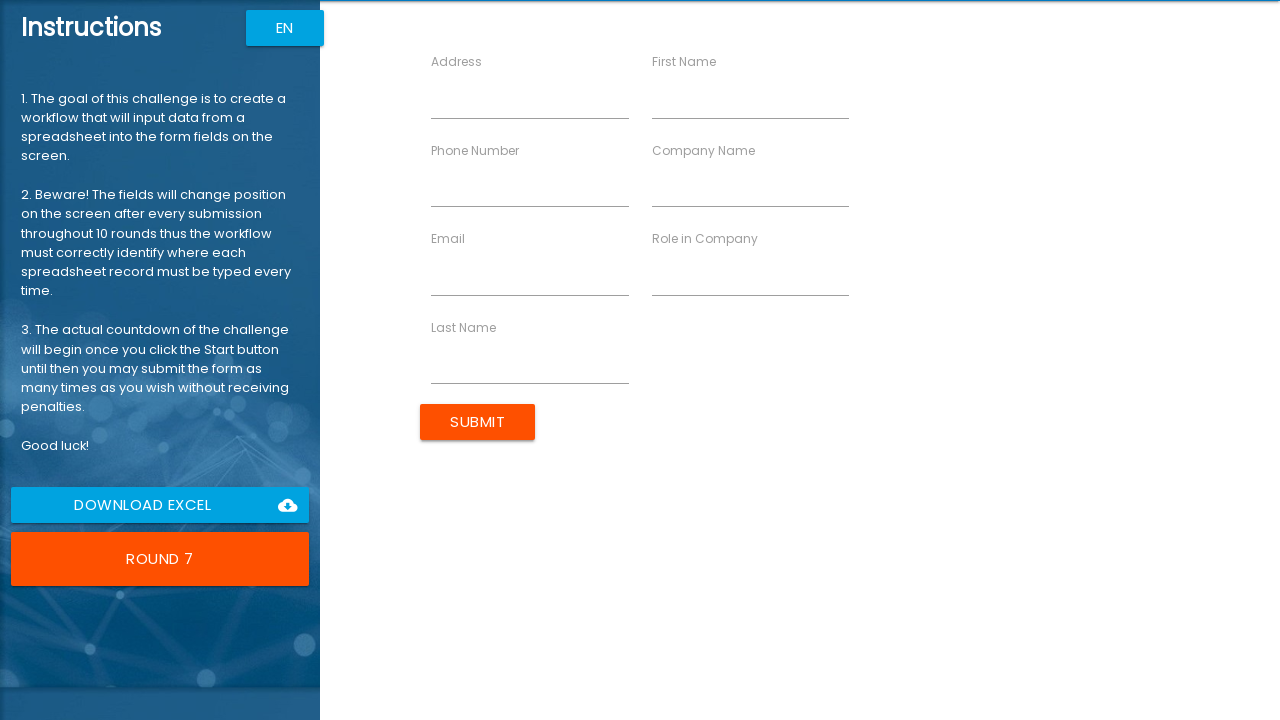

Filled First Name field with 'Robert' on //input[@ng-reflect-name="labelFirstName"]
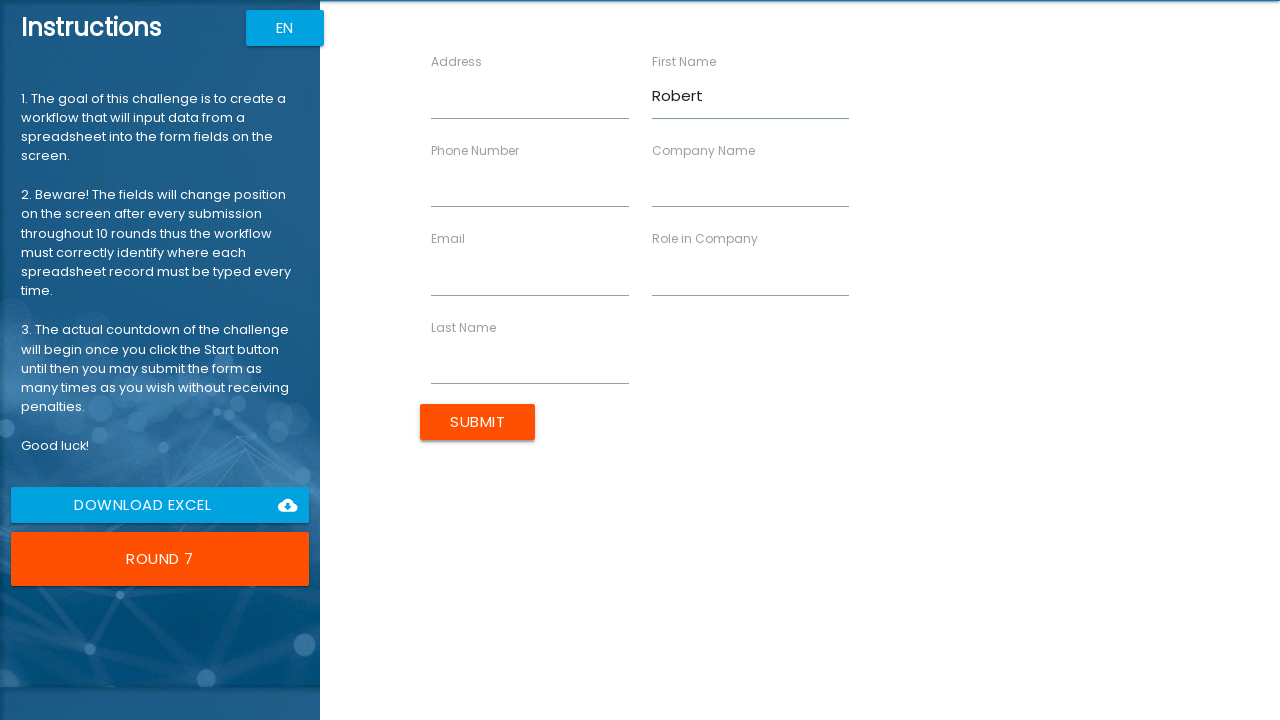

Filled Last Name field with 'Miller' on //input[@ng-reflect-name="labelLastName"]
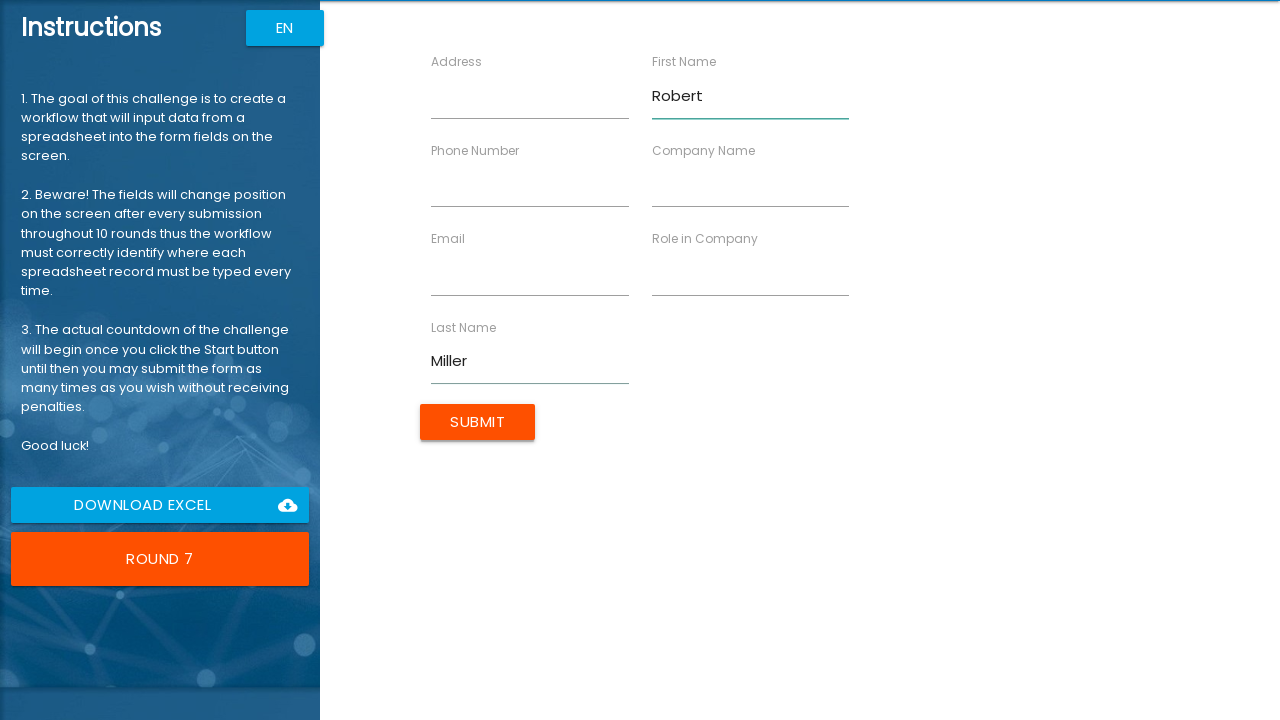

Filled Company Name field with 'Digital Corp' on //input[@ng-reflect-name="labelCompanyName"]
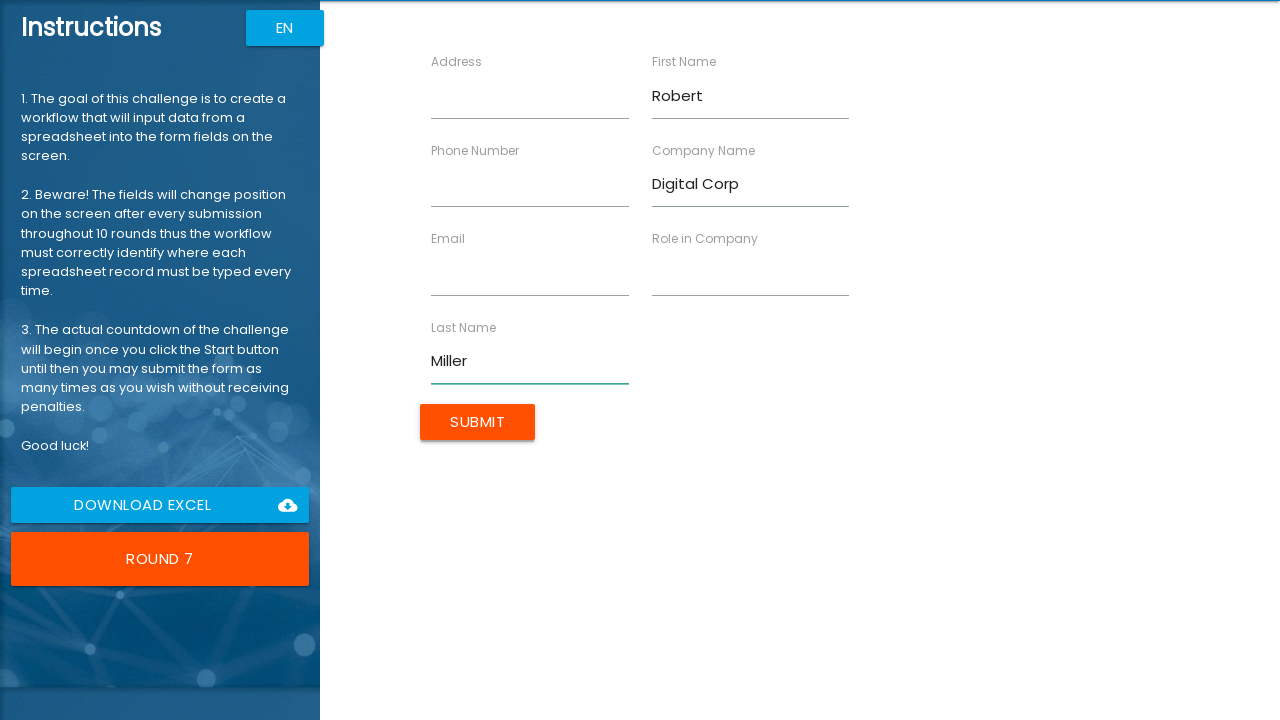

Filled Role field with 'Director' on //input[@ng-reflect-name="labelRole"]
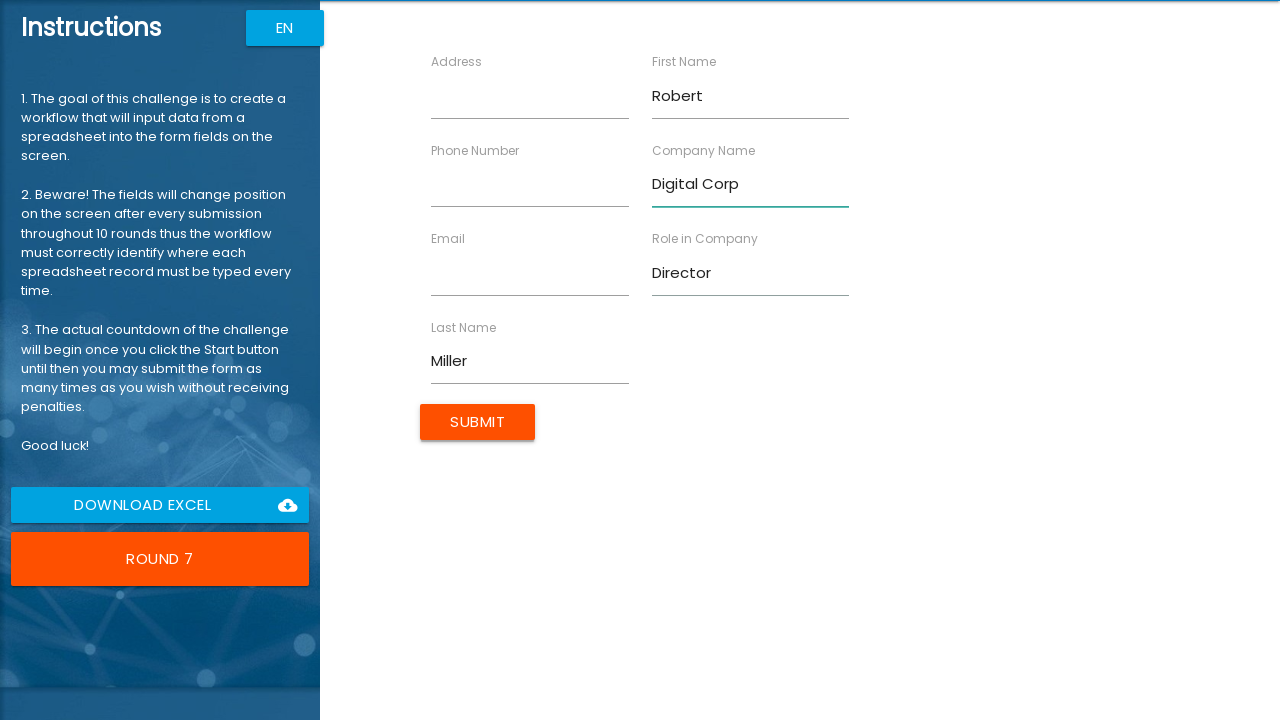

Filled Address field with '147 Birch Blvd' on //input[@ng-reflect-name="labelAddress"]
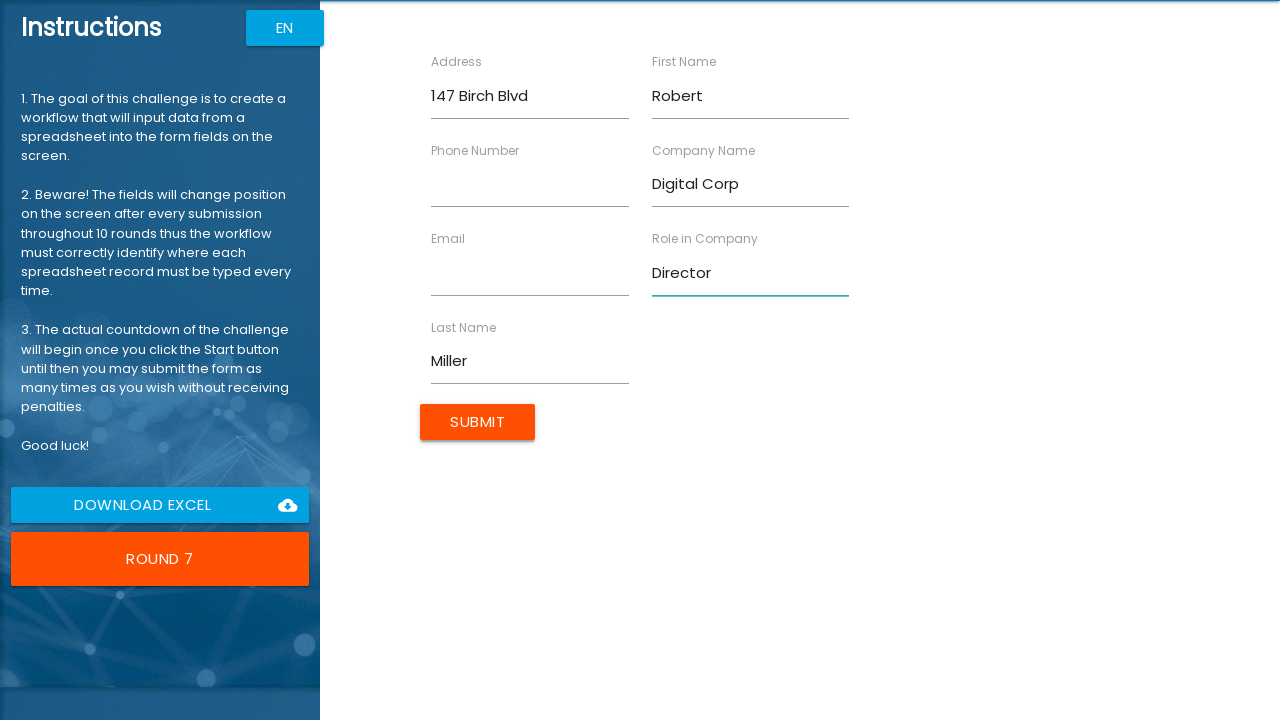

Filled Email field with 'r.miller@example.com' on //input[@ng-reflect-name="labelEmail"]
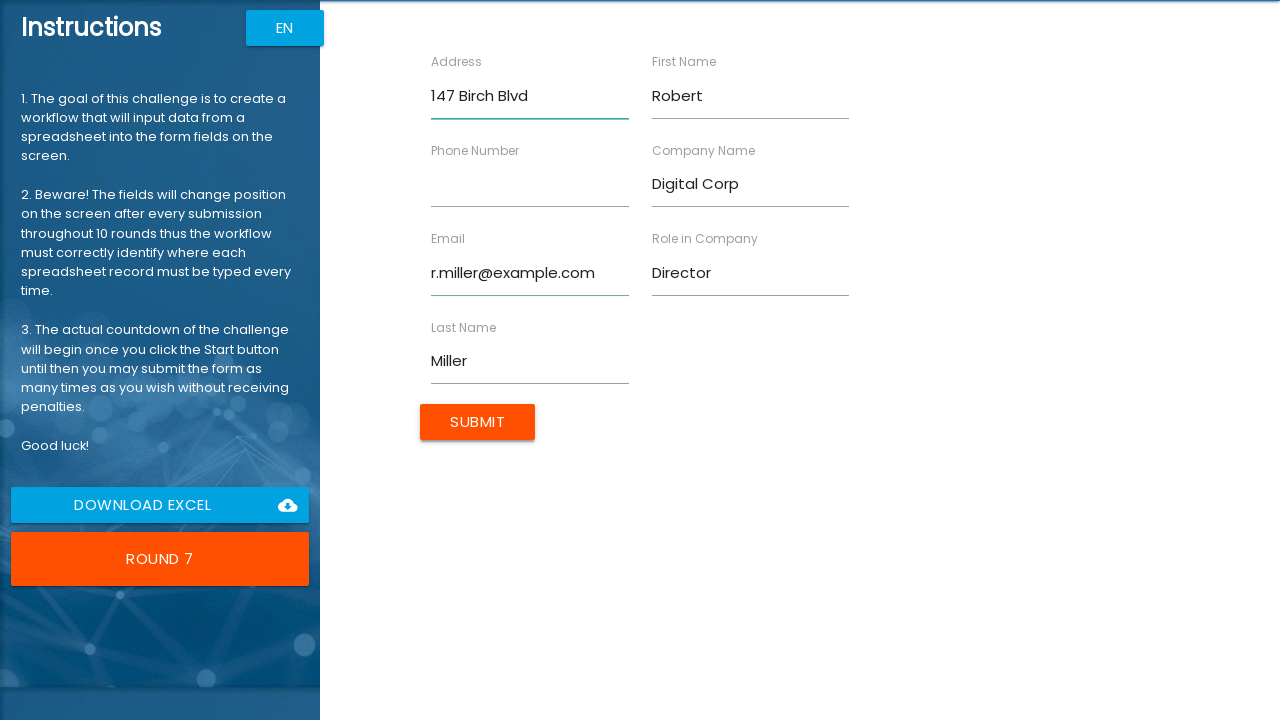

Filled Phone field with '5557890123' on //input[@ng-reflect-name="labelPhone"]
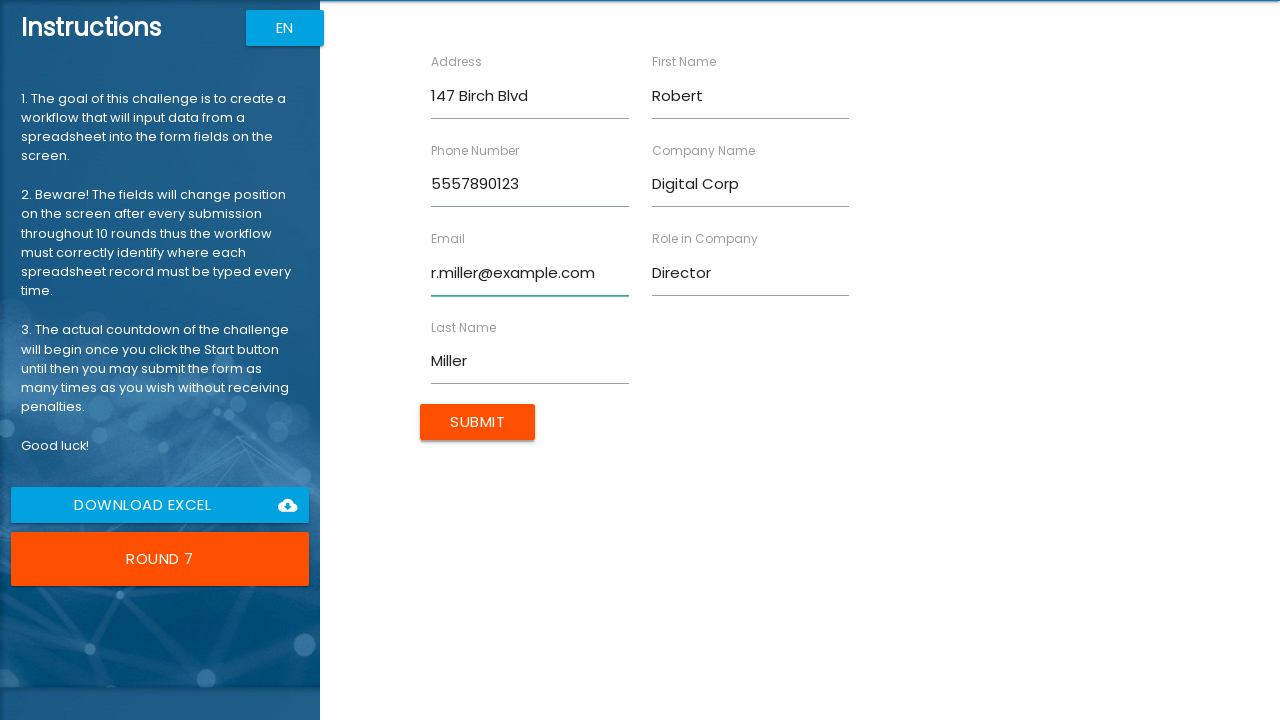

Clicked Submit button for round with Robert Miller at (478, 422) on xpath=//input[@value="Submit"]
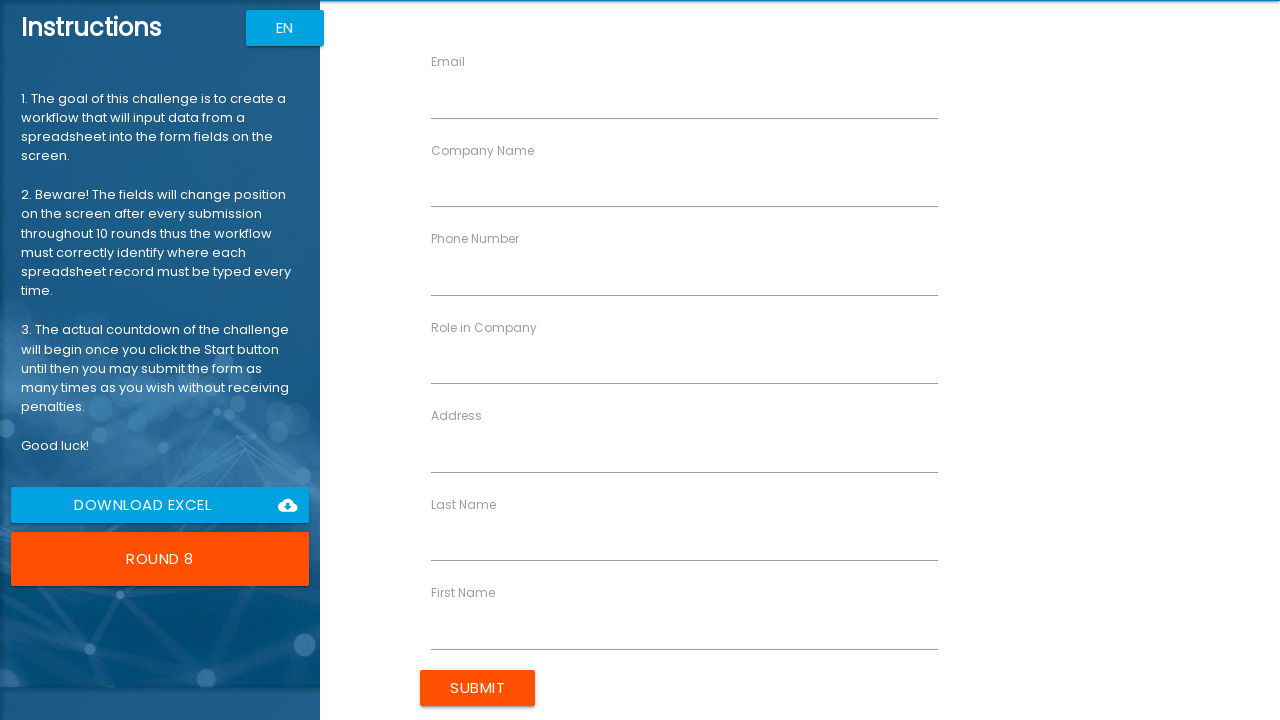

Filled First Name field with 'Amanda' on //input[@ng-reflect-name="labelFirstName"]
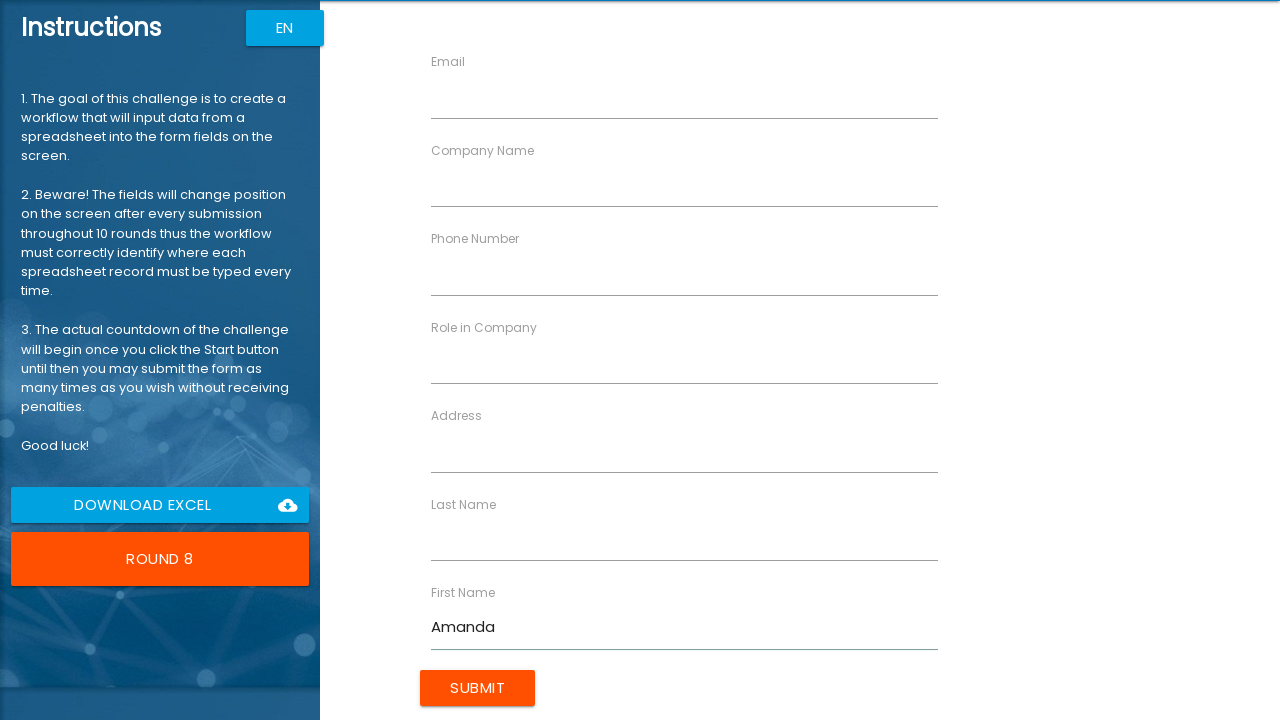

Filled Last Name field with 'Wilson' on //input[@ng-reflect-name="labelLastName"]
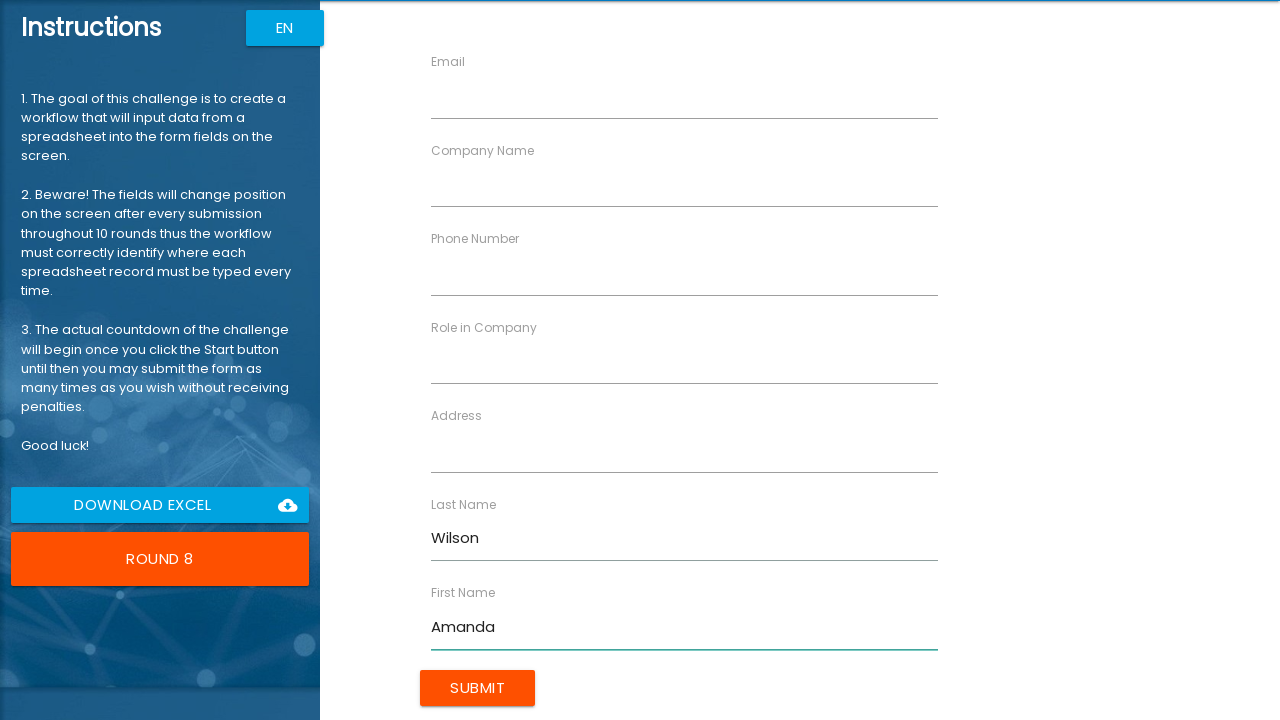

Filled Company Name field with 'Cloud Nine' on //input[@ng-reflect-name="labelCompanyName"]
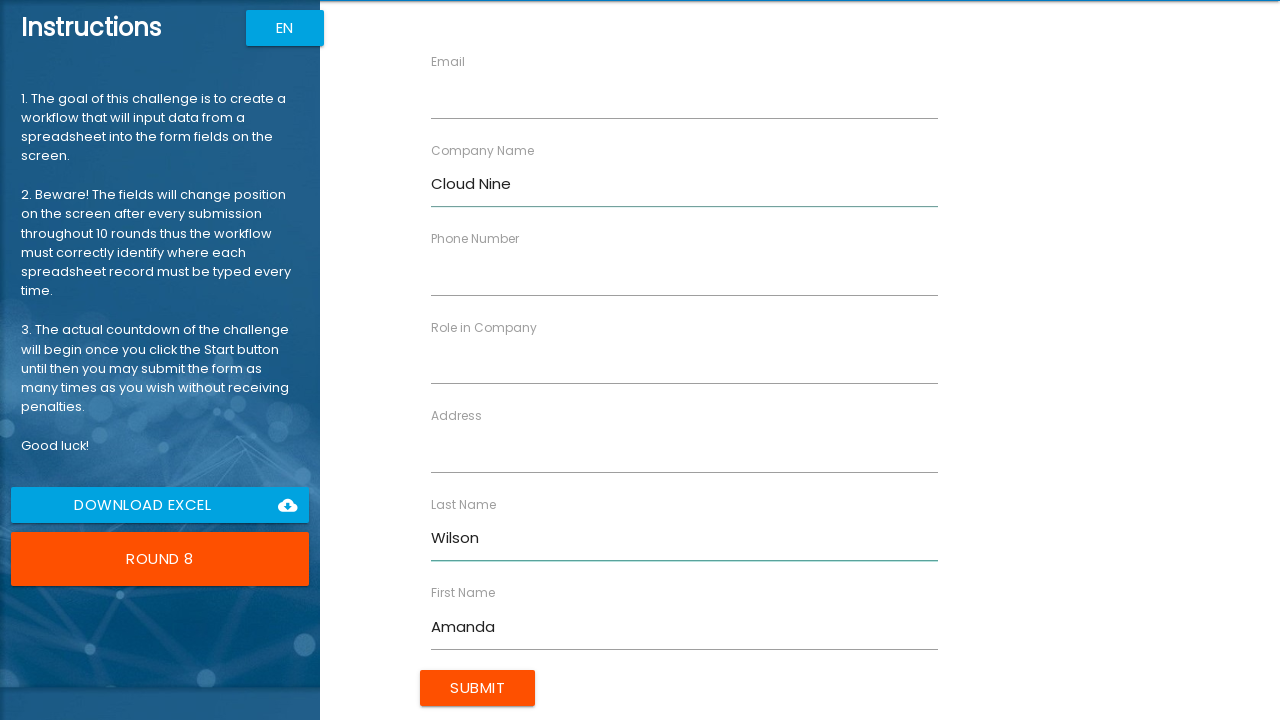

Filled Role field with 'Architect' on //input[@ng-reflect-name="labelRole"]
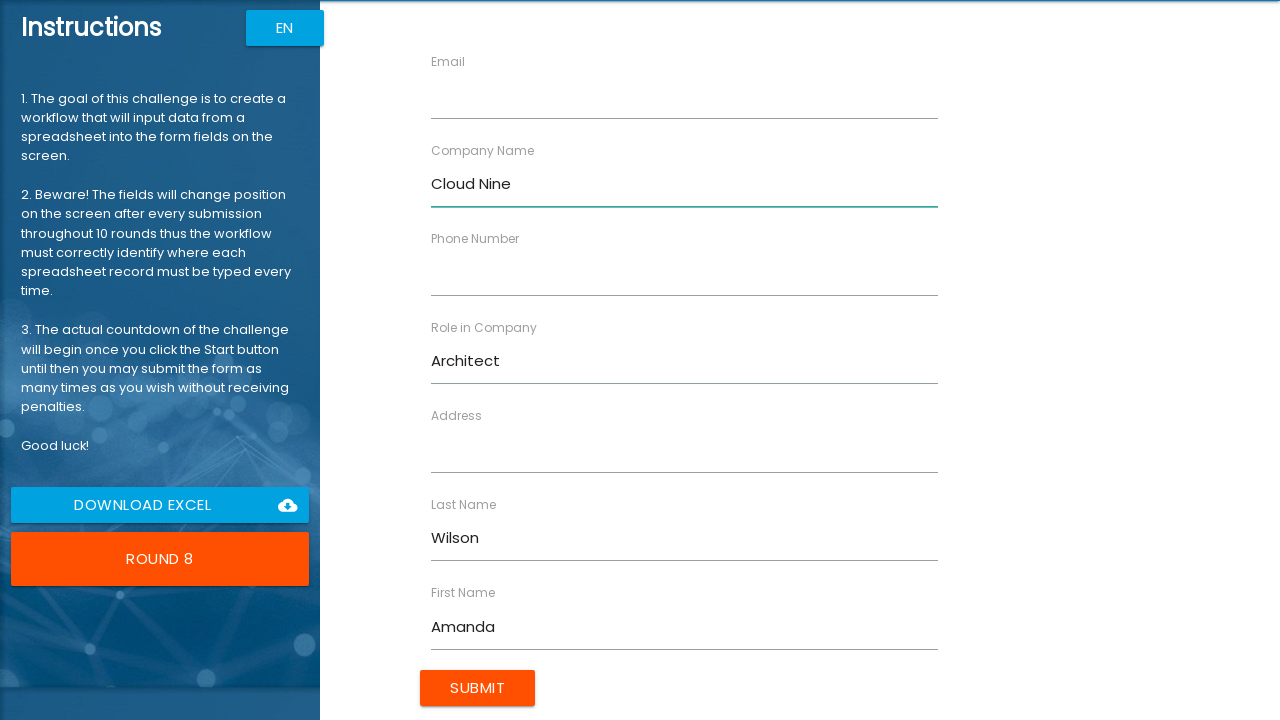

Filled Address field with '258 Spruce Way' on //input[@ng-reflect-name="labelAddress"]
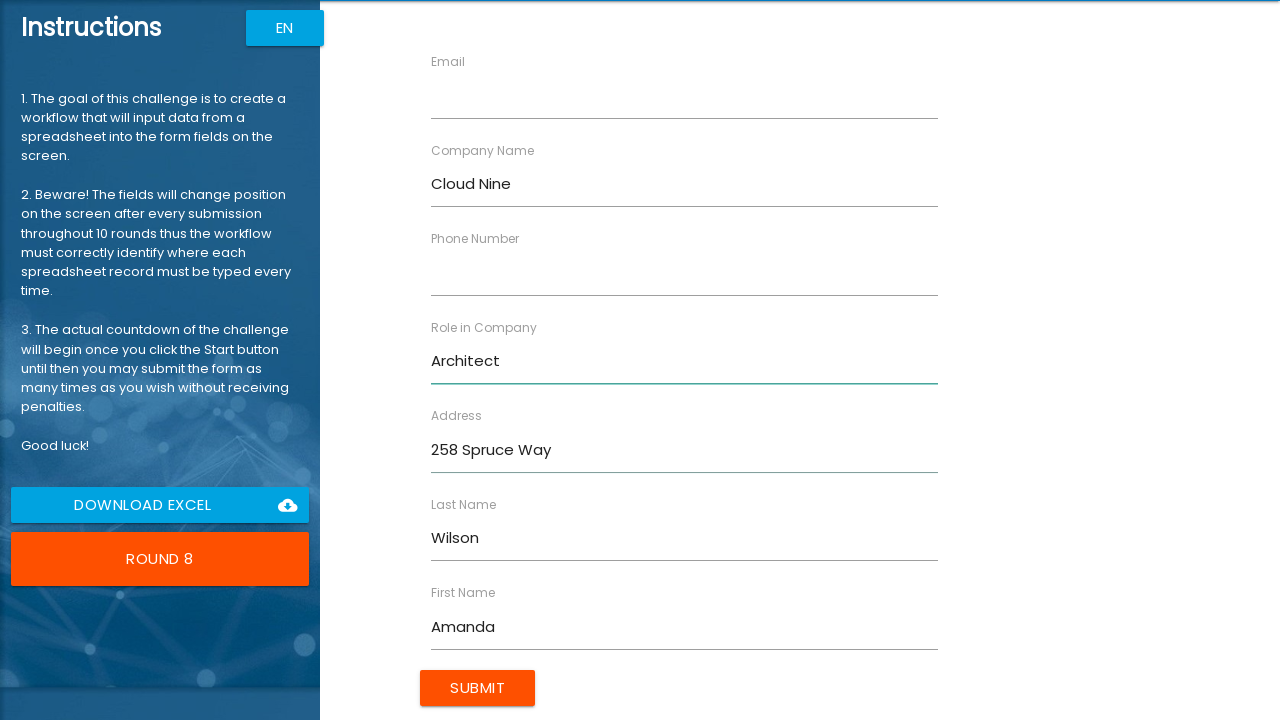

Filled Email field with 'amanda.w@example.com' on //input[@ng-reflect-name="labelEmail"]
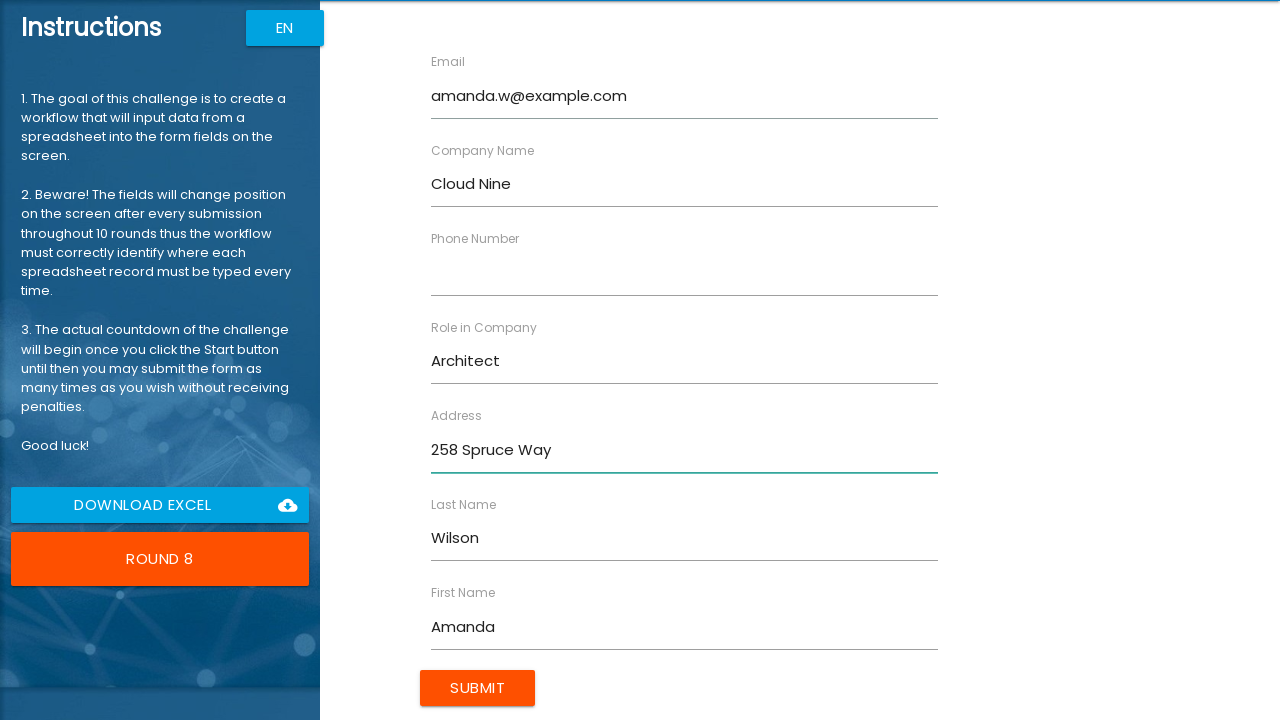

Filled Phone field with '5558901234' on //input[@ng-reflect-name="labelPhone"]
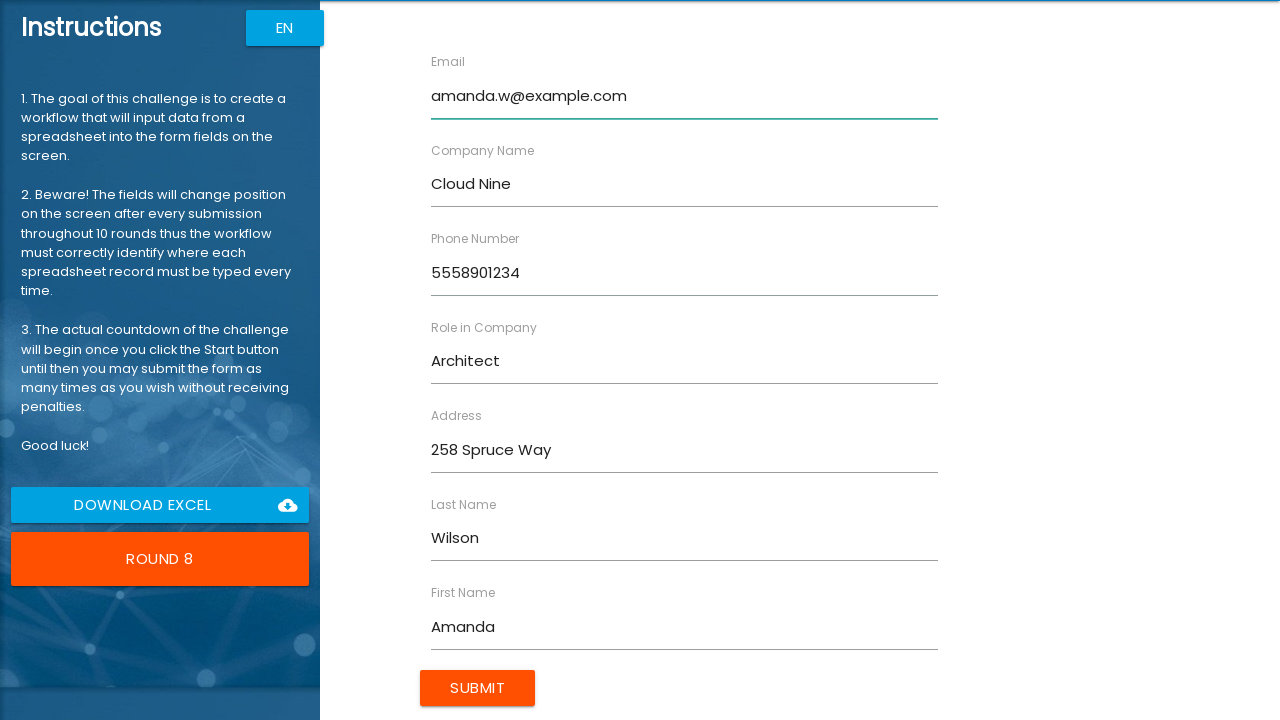

Clicked Submit button for round with Amanda Wilson at (478, 688) on xpath=//input[@value="Submit"]
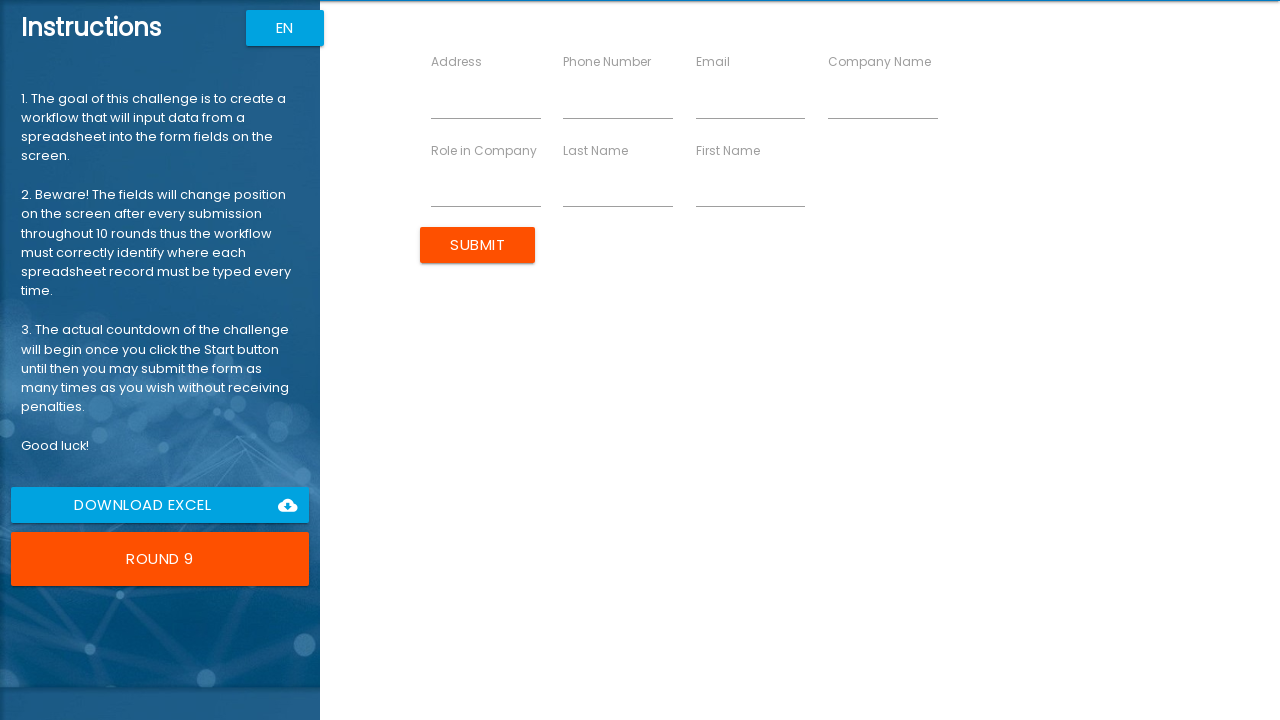

Filled First Name field with 'James' on //input[@ng-reflect-name="labelFirstName"]
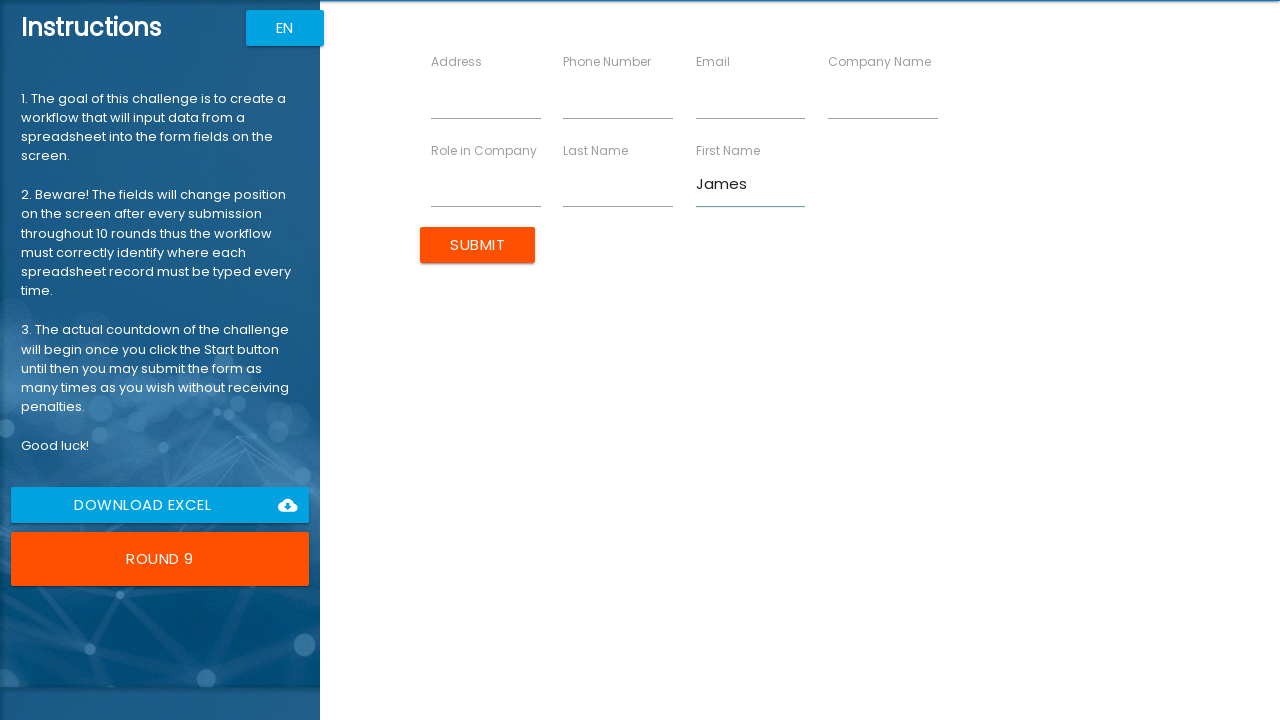

Filled Last Name field with 'Taylor' on //input[@ng-reflect-name="labelLastName"]
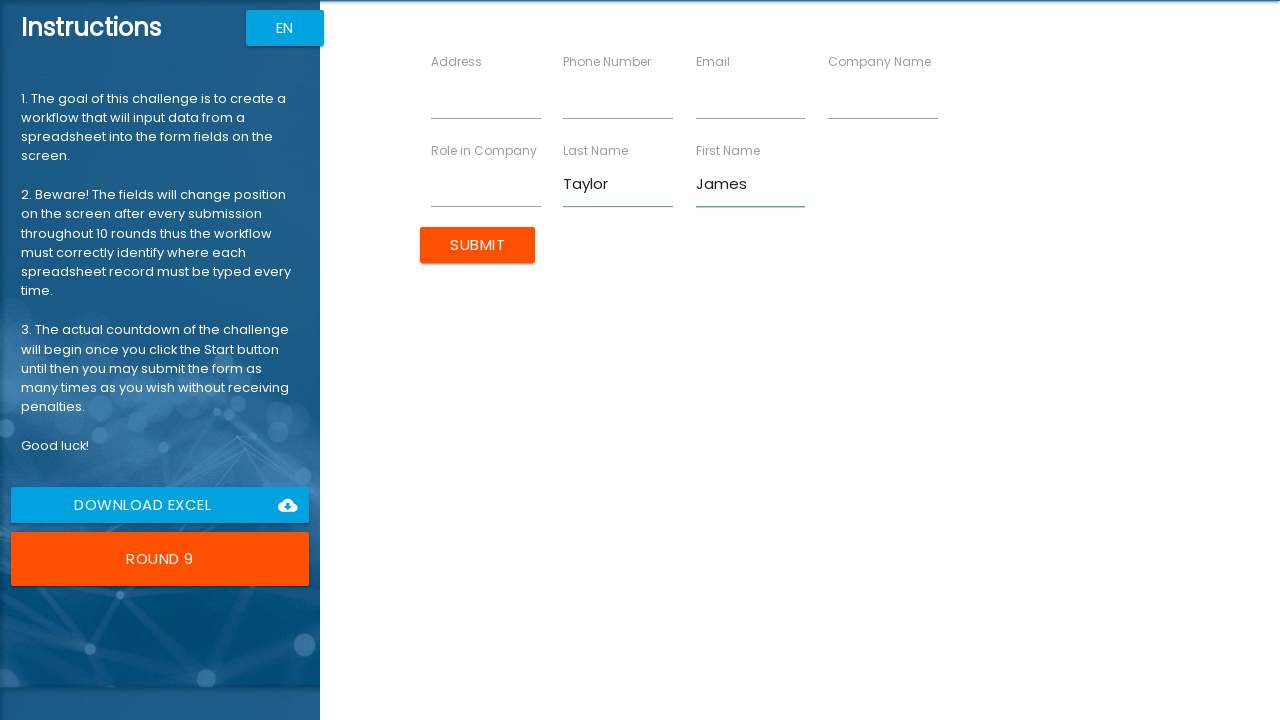

Filled Company Name field with 'Data Dynamics' on //input[@ng-reflect-name="labelCompanyName"]
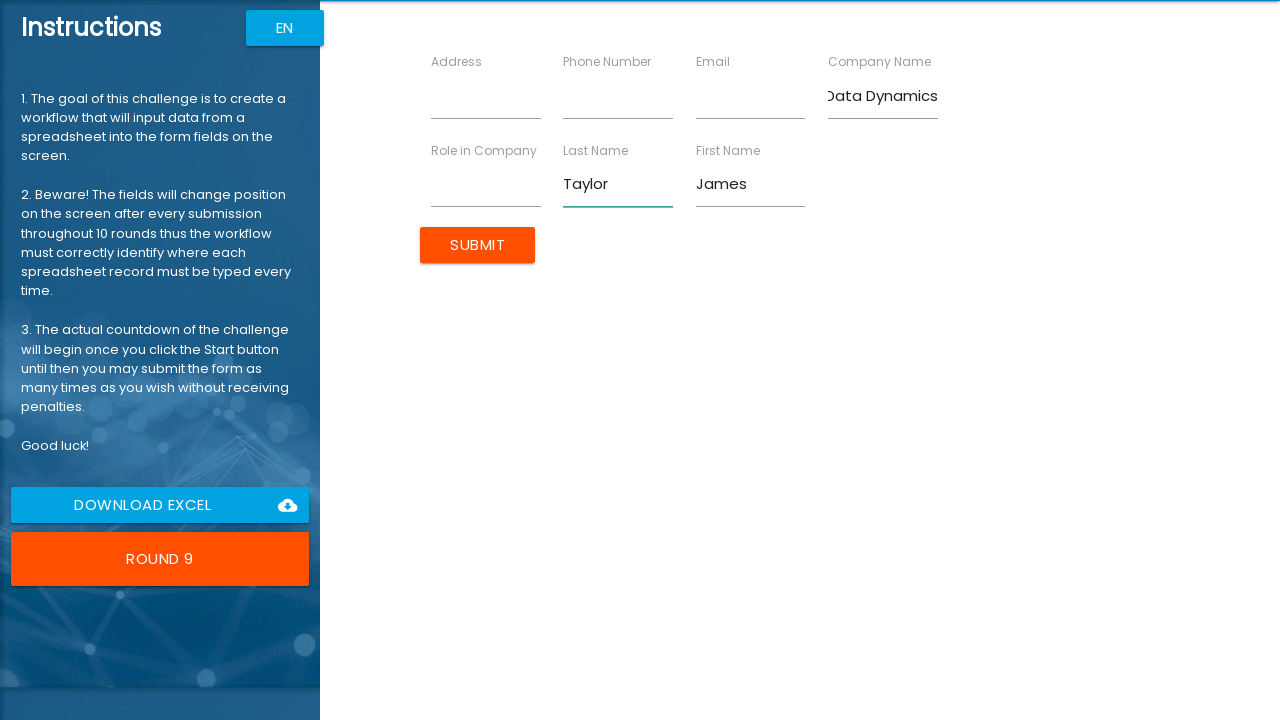

Filled Role field with 'Specialist' on //input[@ng-reflect-name="labelRole"]
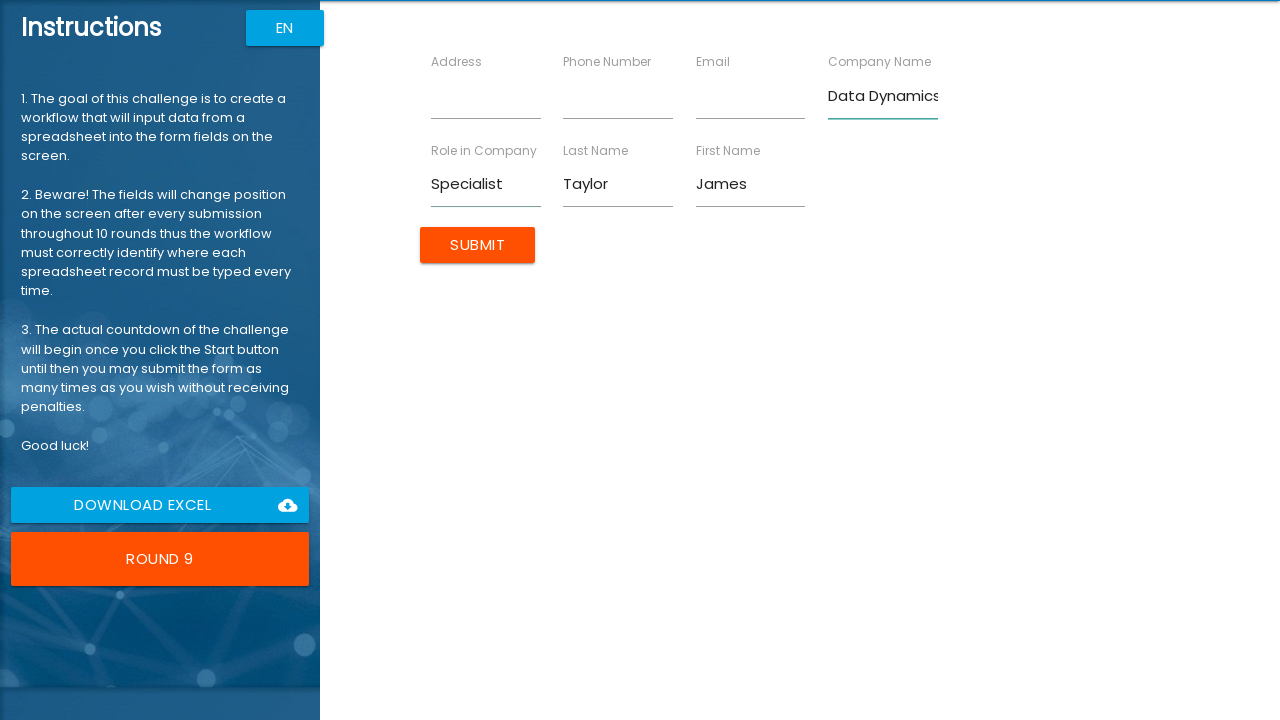

Filled Address field with '369 Willow Ct' on //input[@ng-reflect-name="labelAddress"]
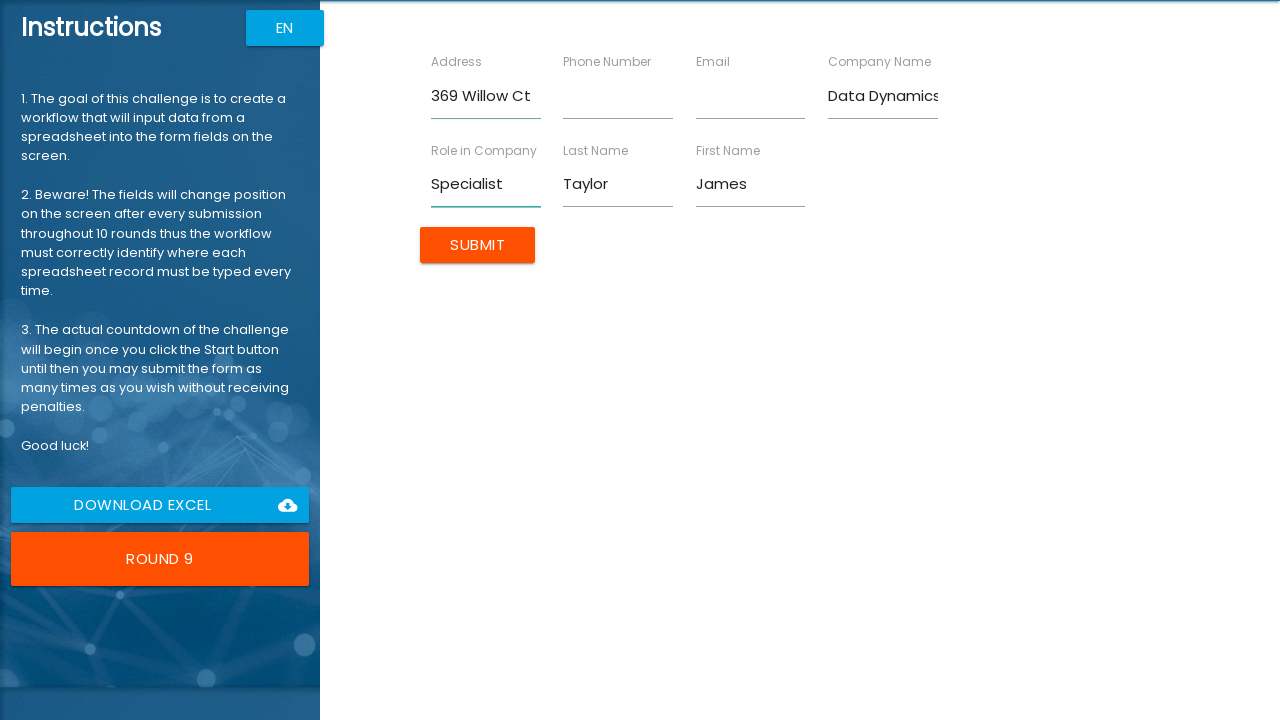

Filled Email field with 'james.t@example.com' on //input[@ng-reflect-name="labelEmail"]
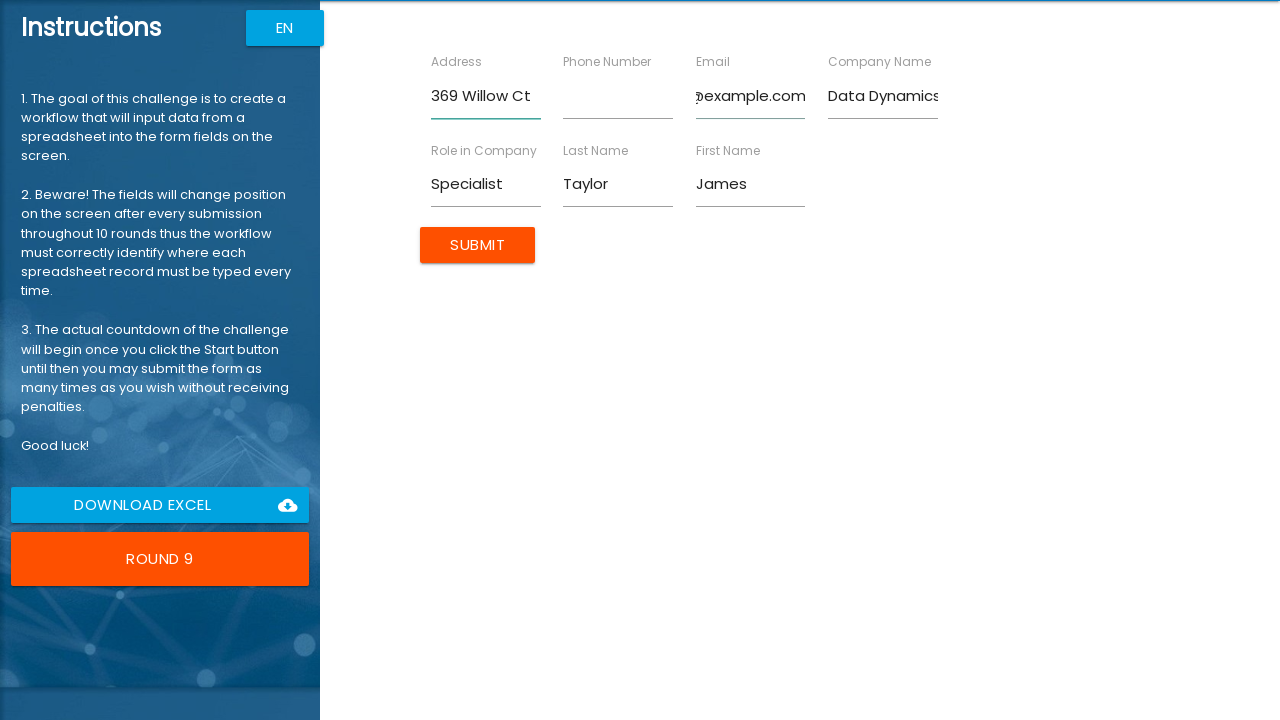

Filled Phone field with '5559012345' on //input[@ng-reflect-name="labelPhone"]
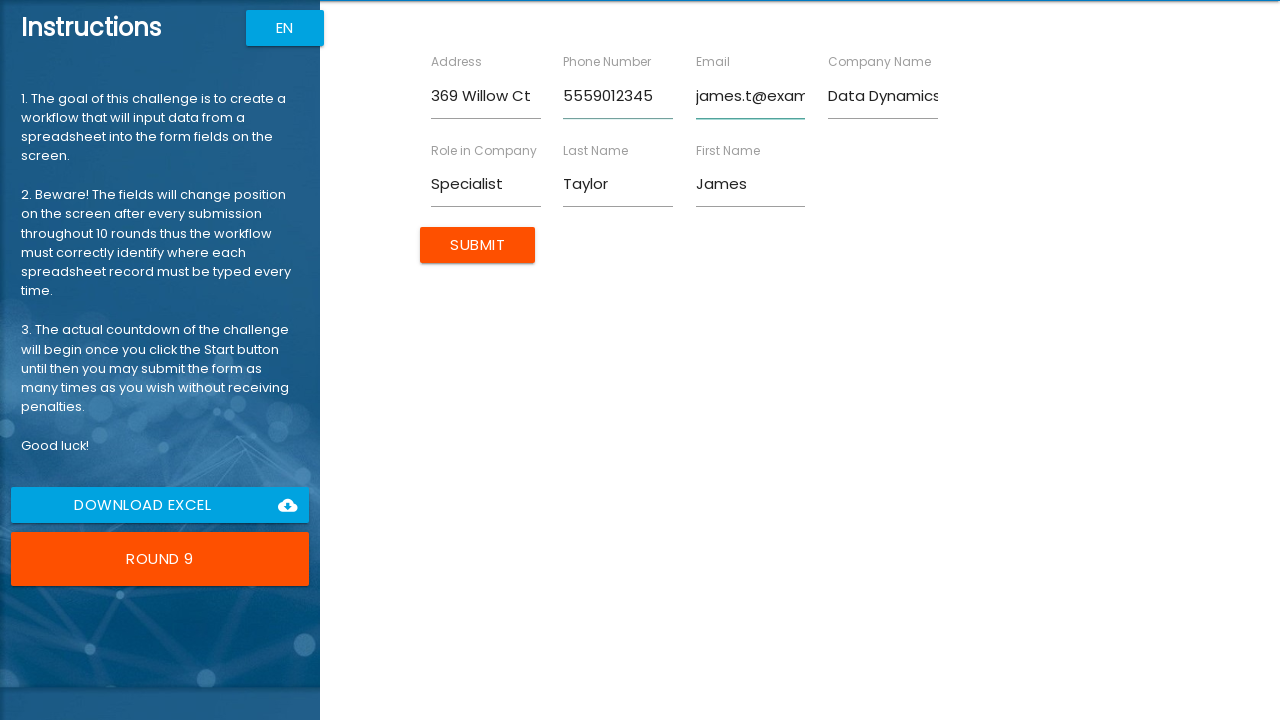

Clicked Submit button for round with James Taylor at (478, 245) on xpath=//input[@value="Submit"]
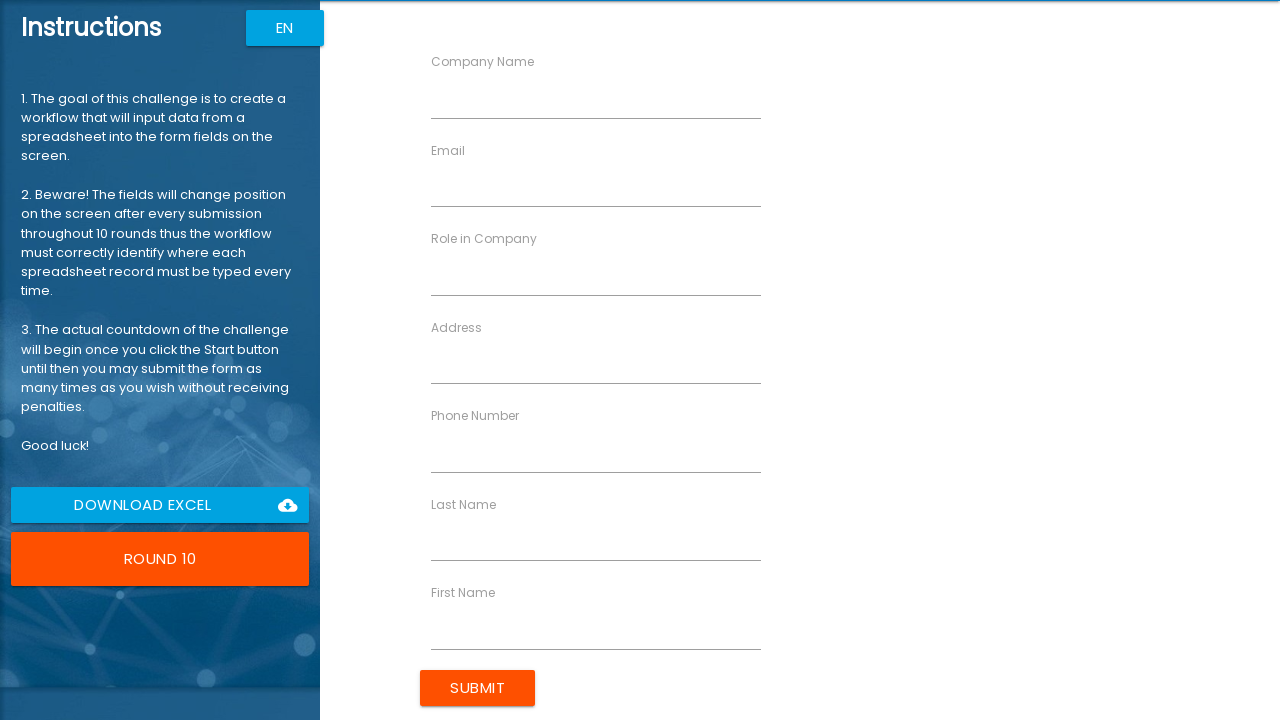

Filled First Name field with 'Michelle' on //input[@ng-reflect-name="labelFirstName"]
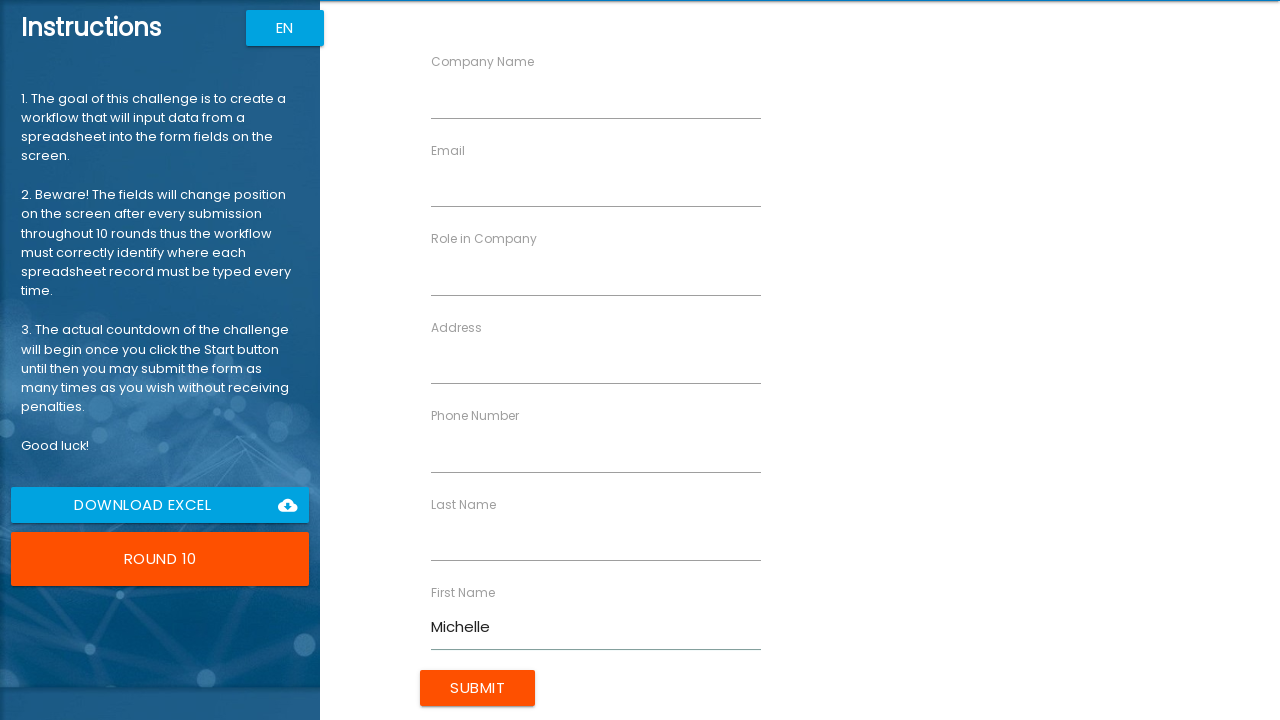

Filled Last Name field with 'Anderson' on //input[@ng-reflect-name="labelLastName"]
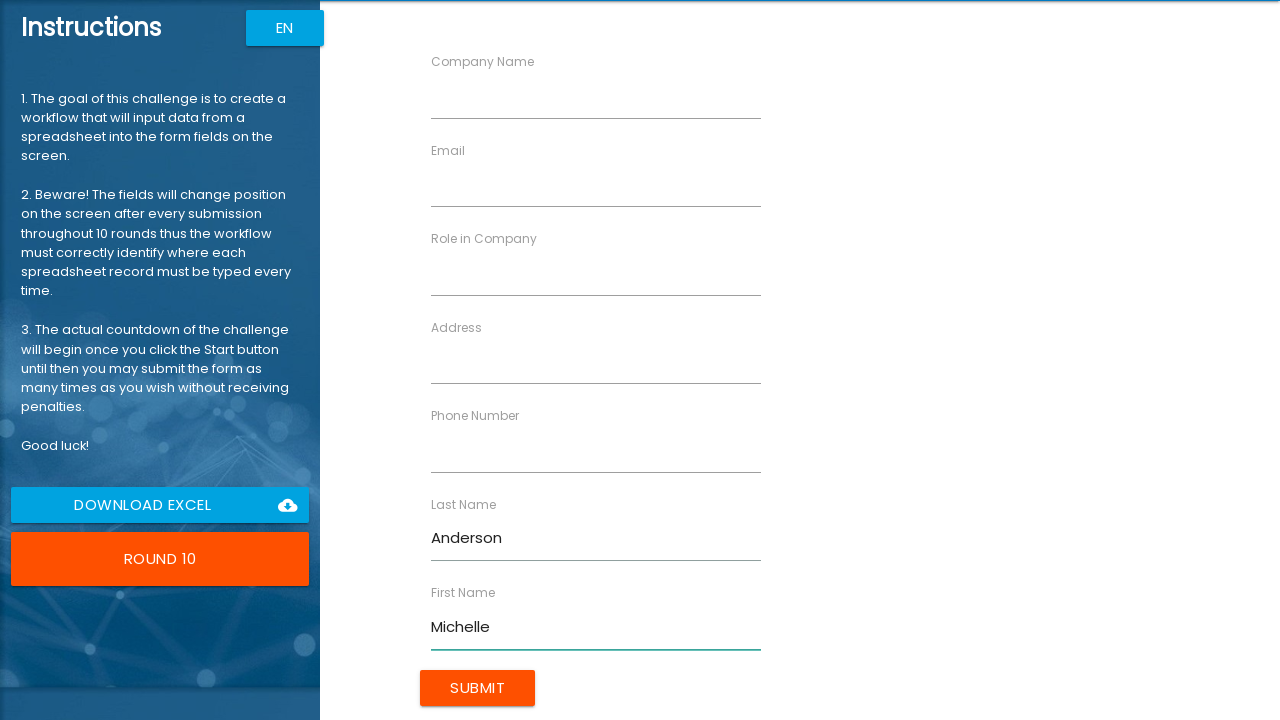

Filled Company Name field with 'Prime Services' on //input[@ng-reflect-name="labelCompanyName"]
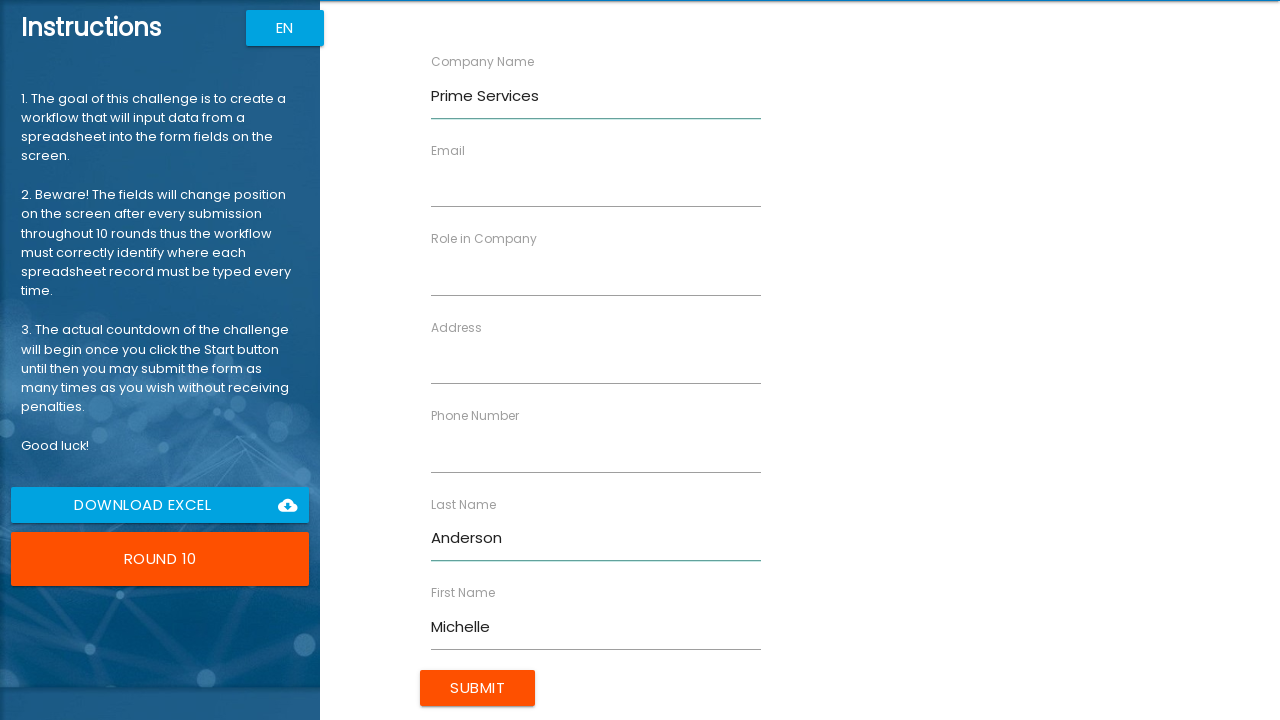

Filled Role field with 'Coordinator' on //input[@ng-reflect-name="labelRole"]
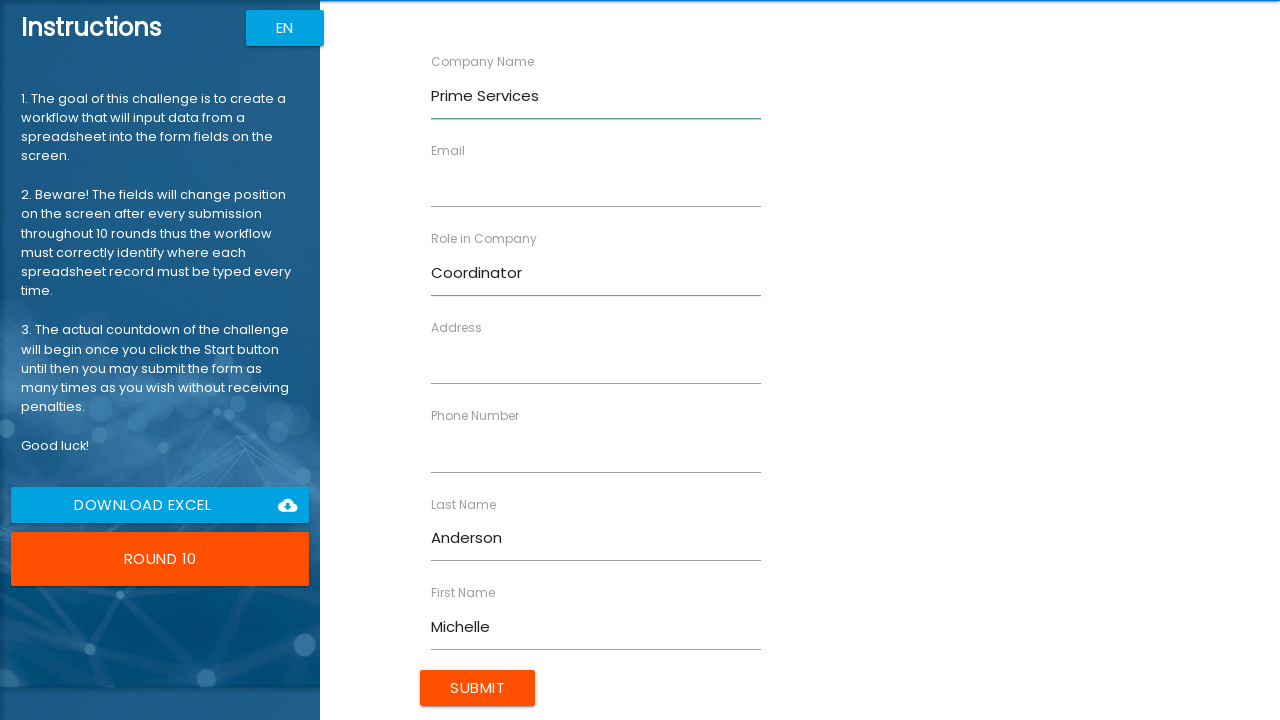

Filled Address field with '741 Aspen Pl' on //input[@ng-reflect-name="labelAddress"]
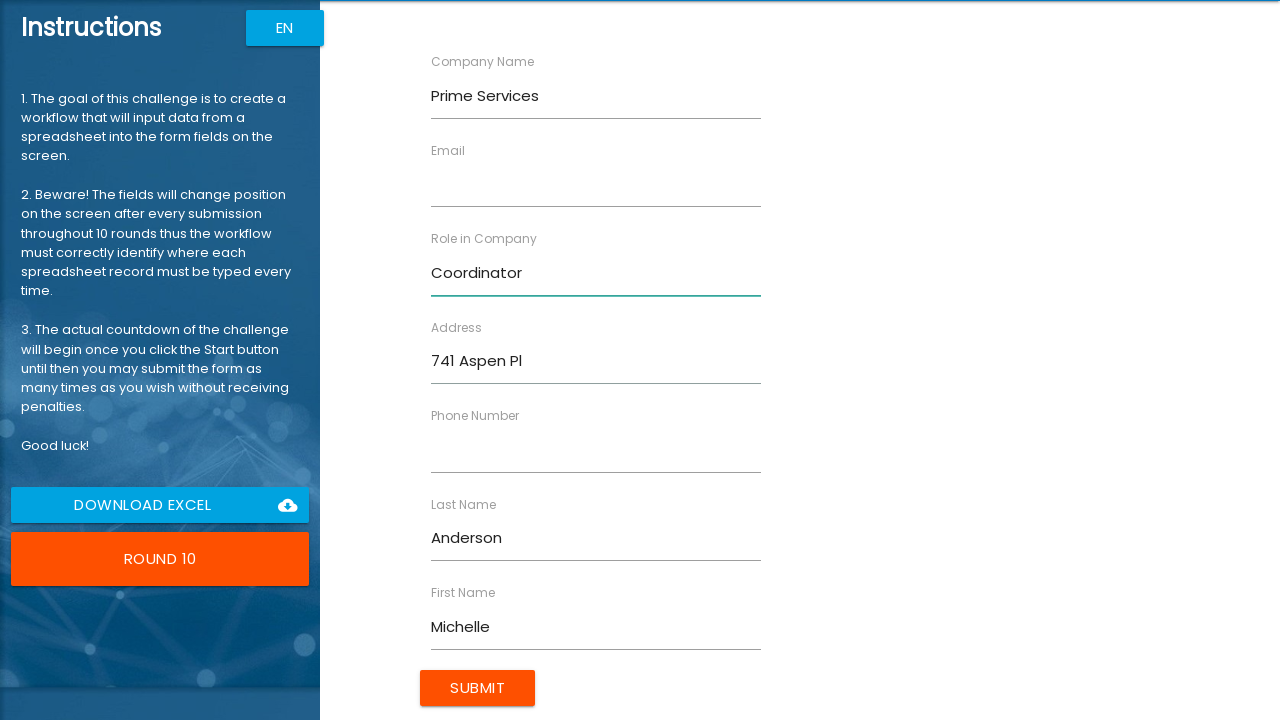

Filled Email field with 'michelle.a@example.com' on //input[@ng-reflect-name="labelEmail"]
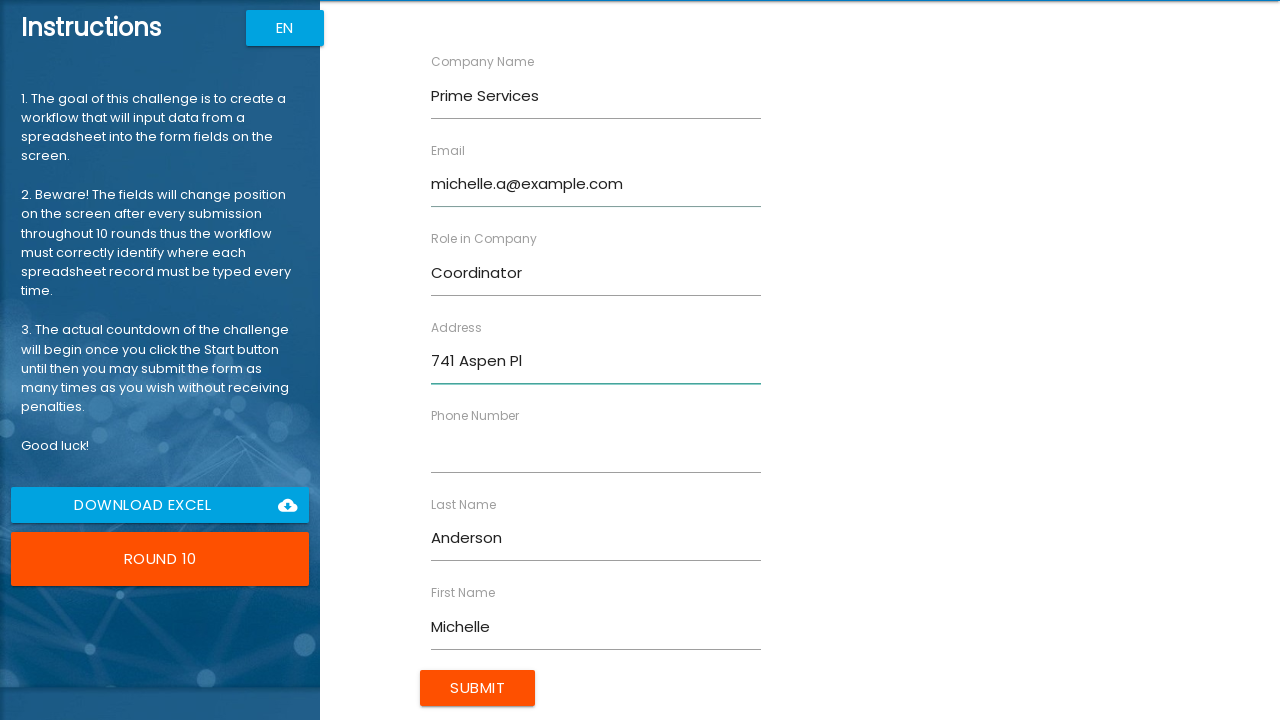

Filled Phone field with '5550123456' on //input[@ng-reflect-name="labelPhone"]
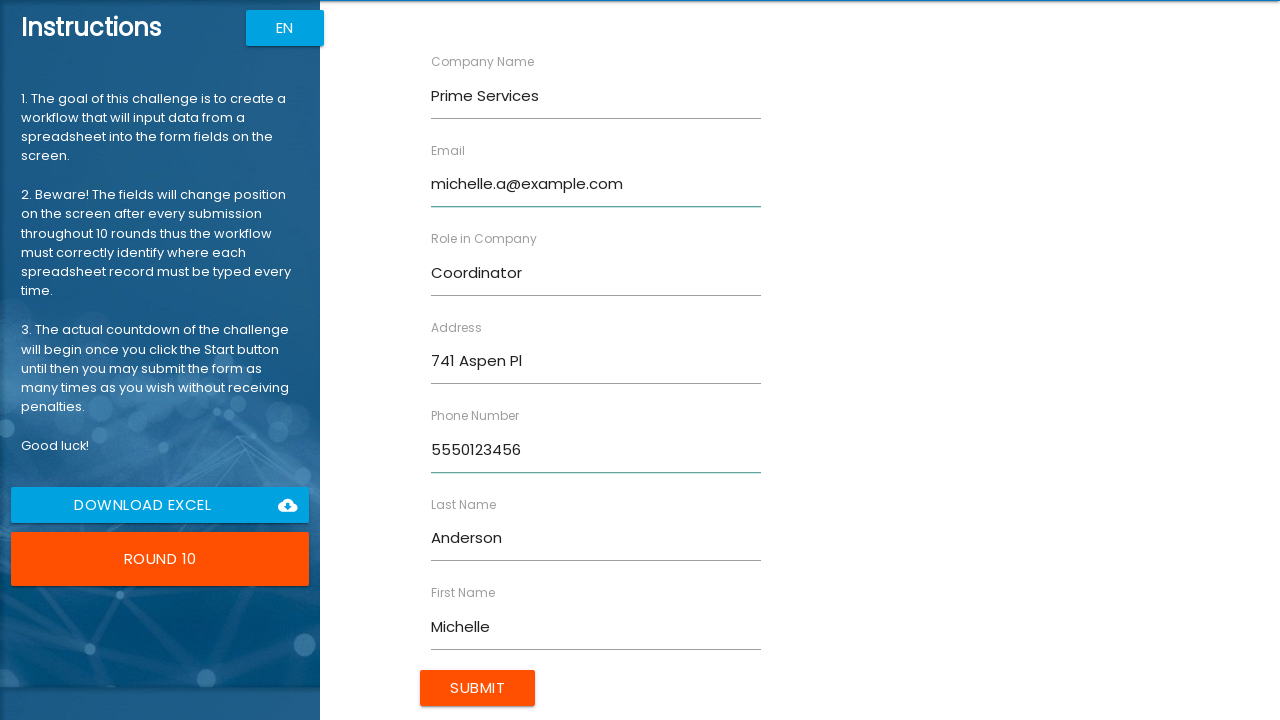

Clicked Submit button for round with Michelle Anderson at (478, 688) on xpath=//input[@value="Submit"]
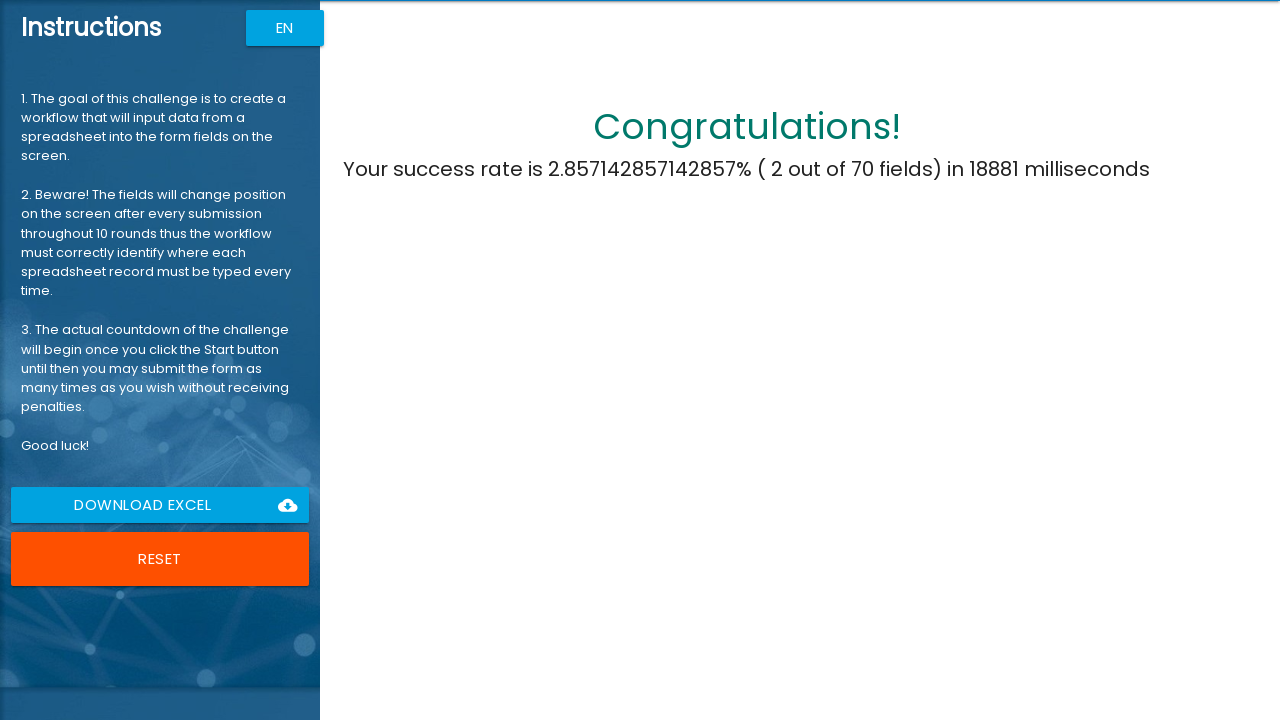

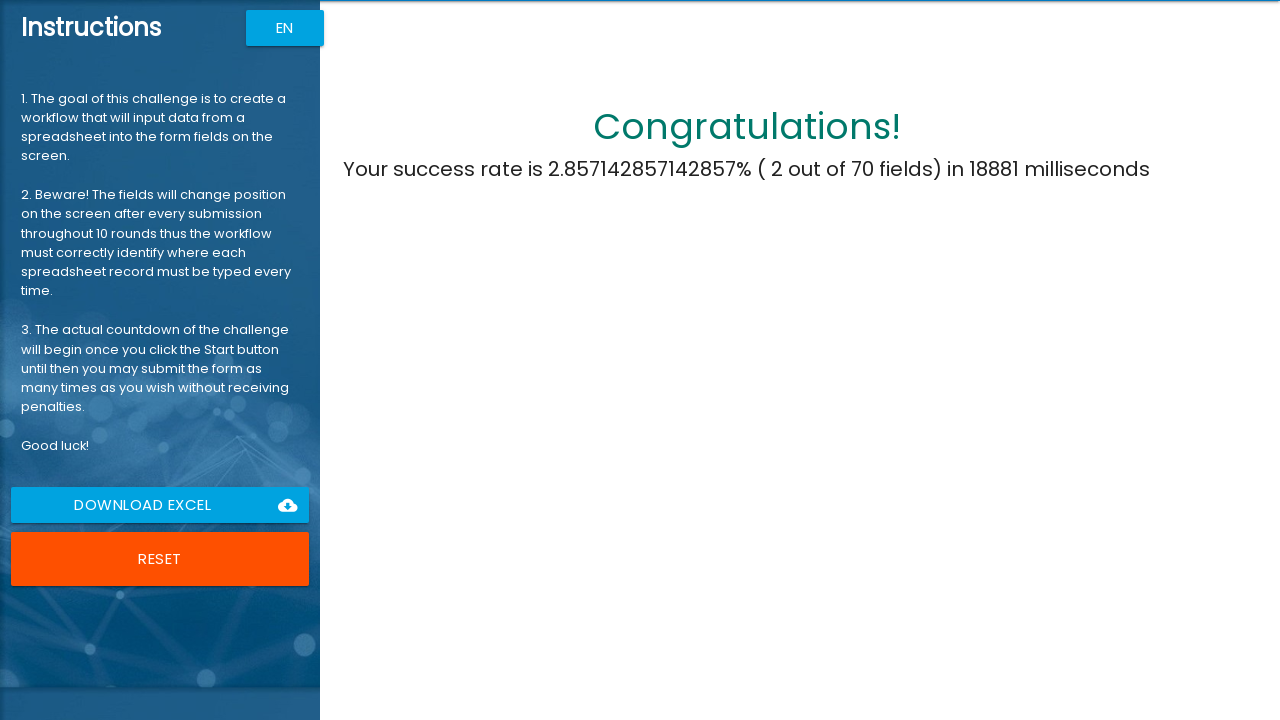